Automates the Wizard101 Spellbinding trivia quiz by answering 12 questions about spells and game dialogue.

Starting URL: https://www.wizard101.com/quiz/trivia/game/wizard101-spellbinding-trivia

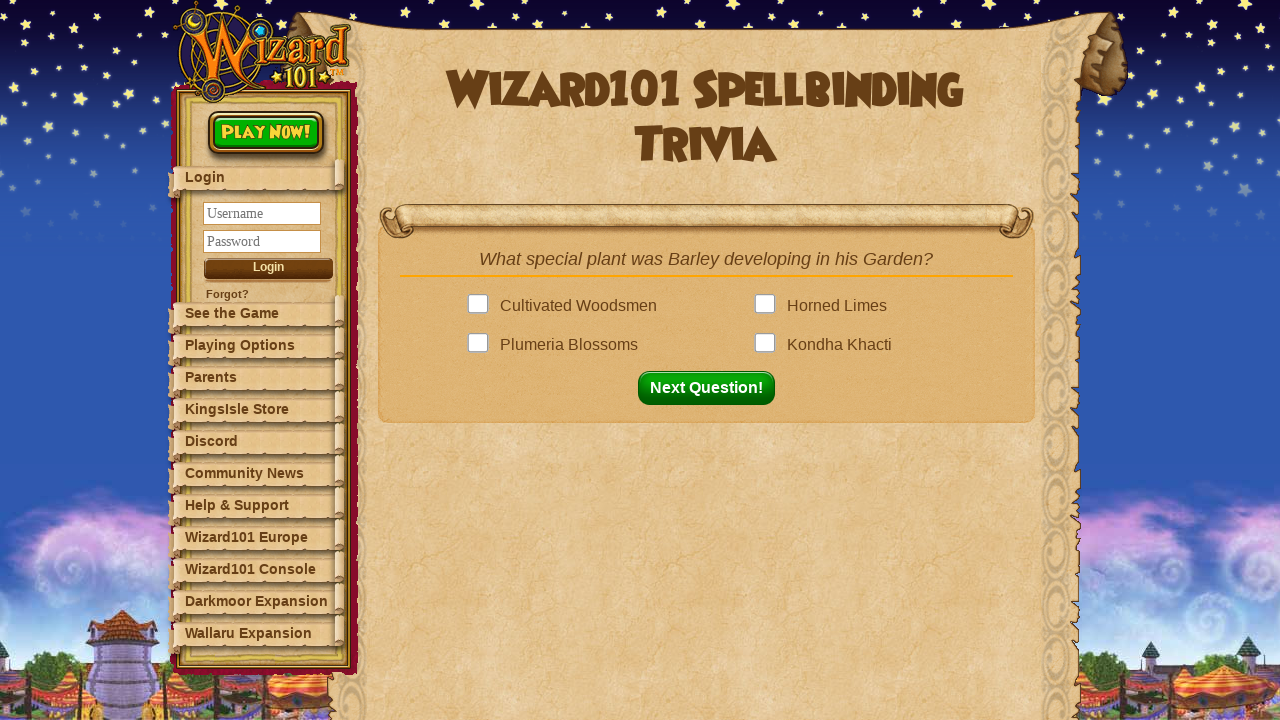

Waited for quiz question 1 to load
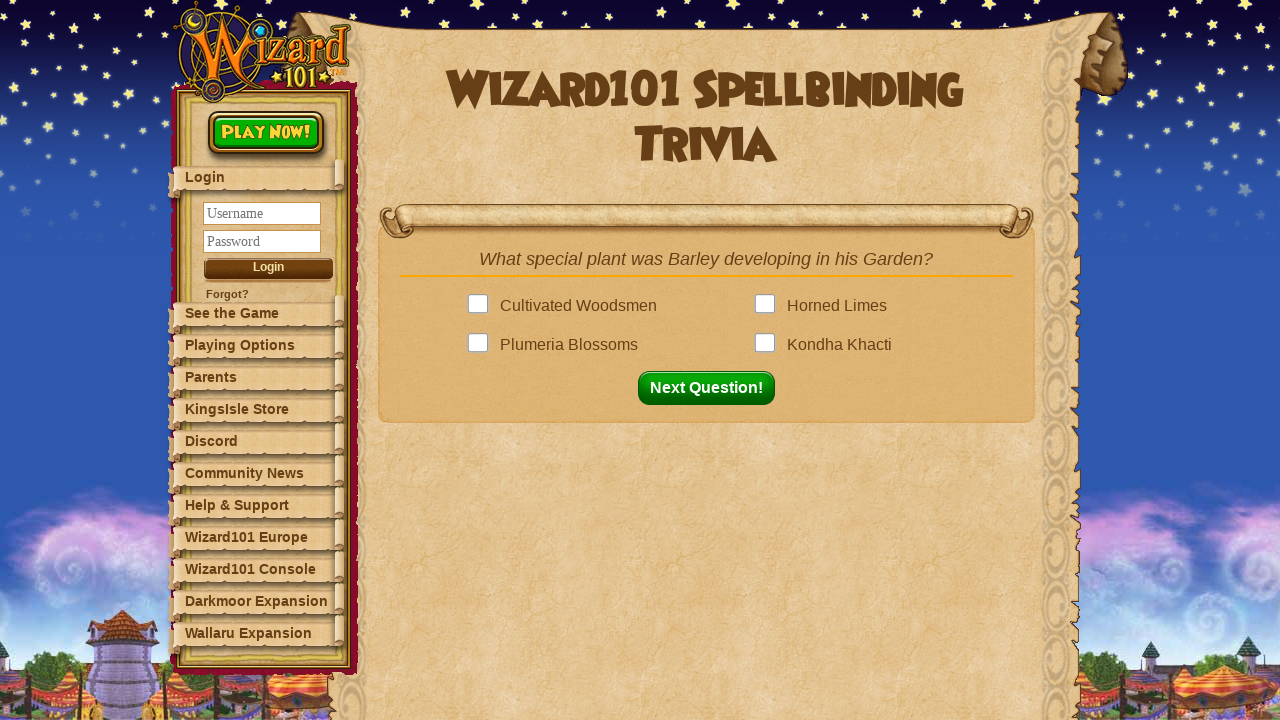

Retrieved question text: 'What special plant was Barley developing in his Ga...'
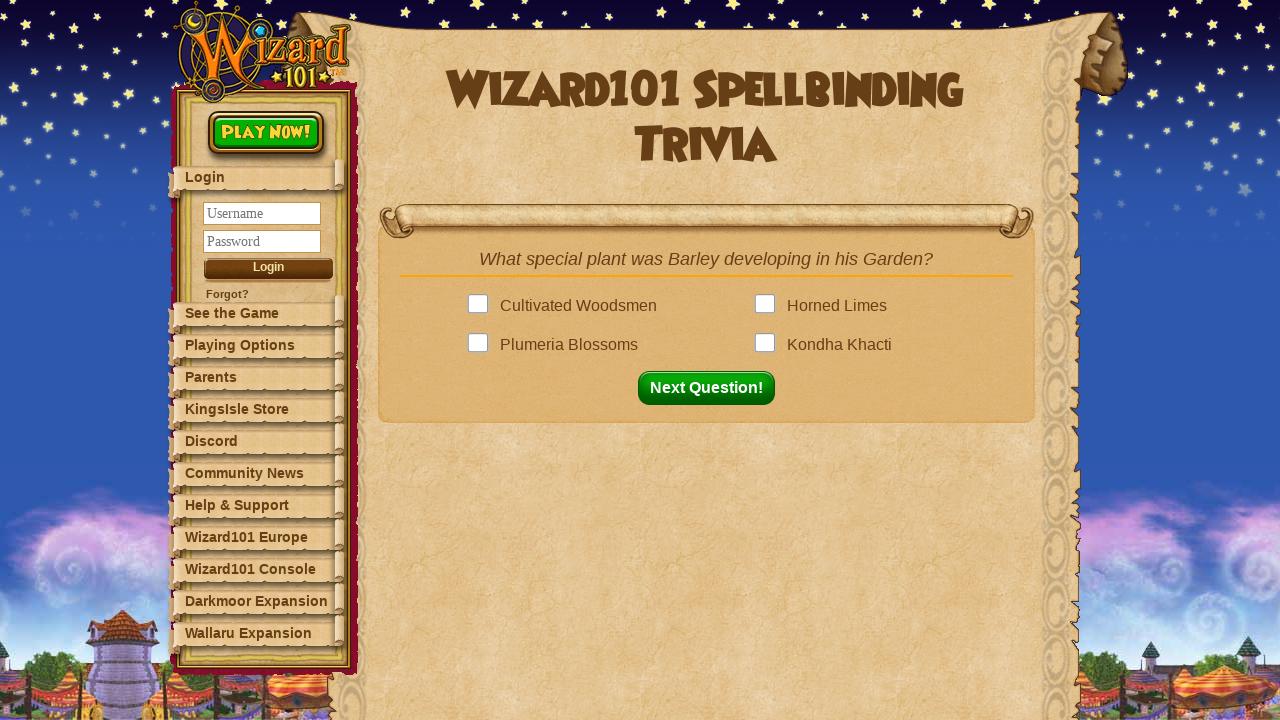

Looked up answer from dictionary: 'Cultivated Woodsmen'
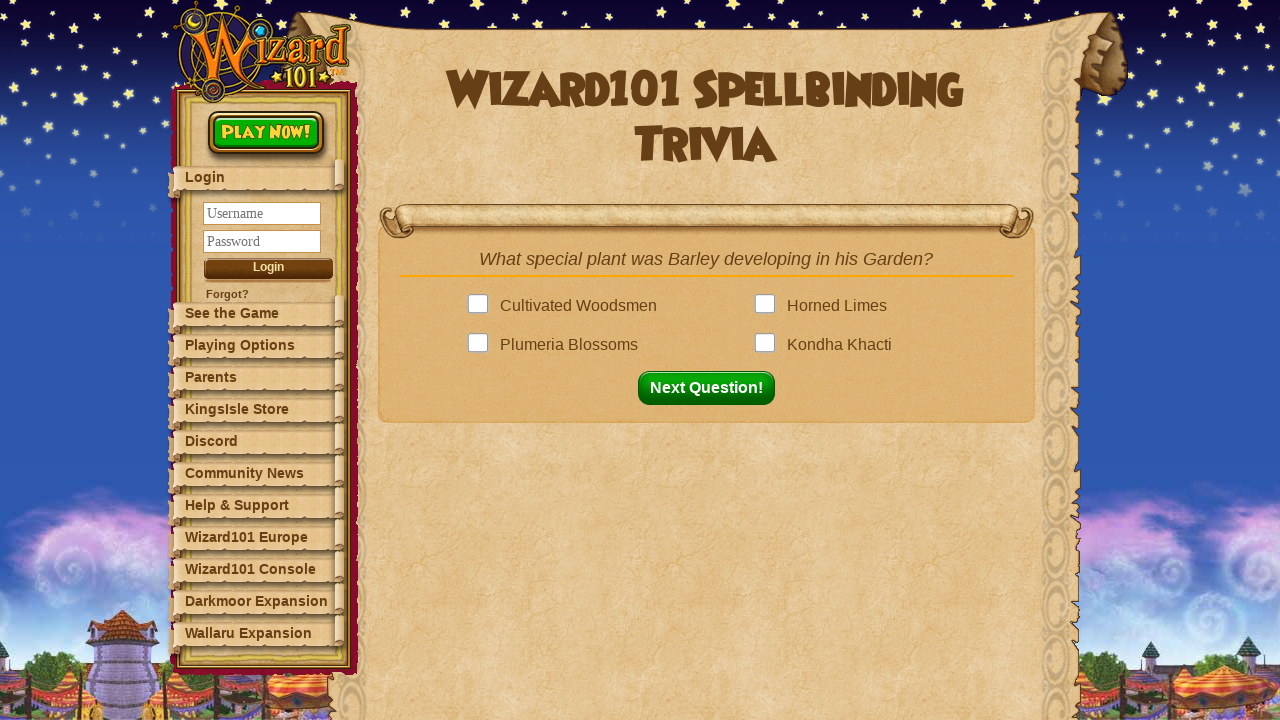

Retrieved 4 answer options
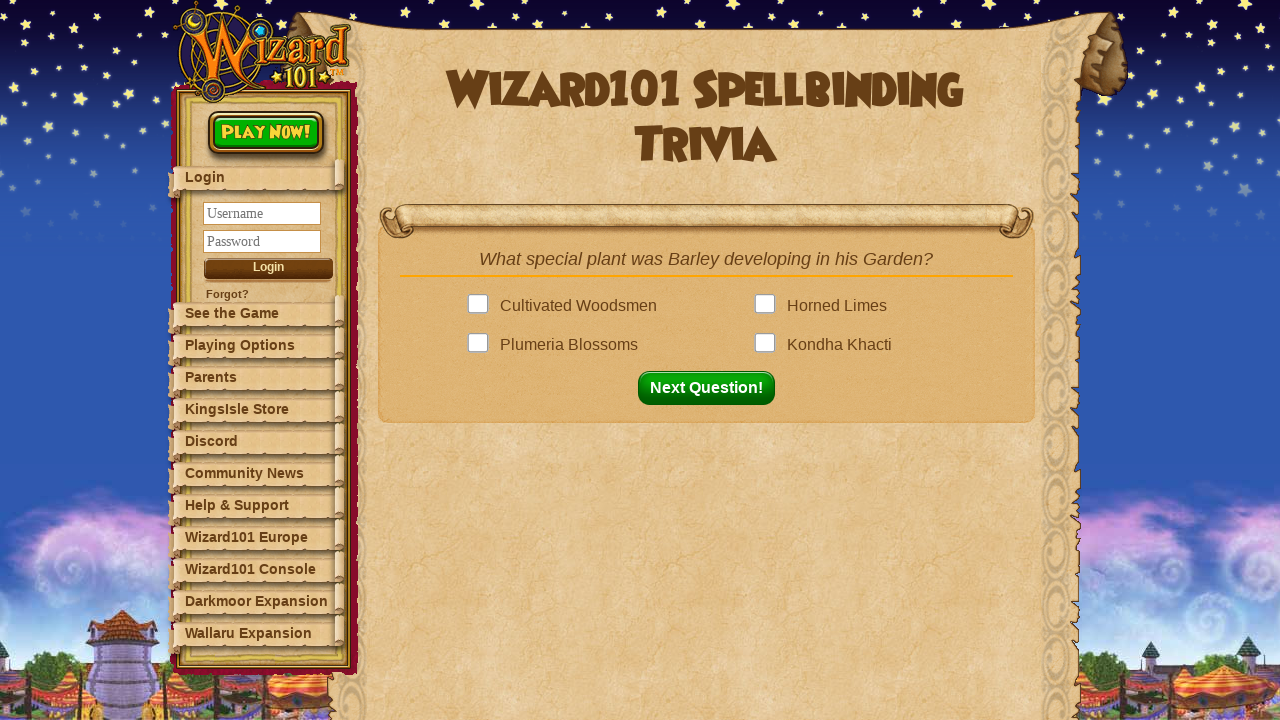

Checked answer option: '
 Cultivated Woodsmen
'
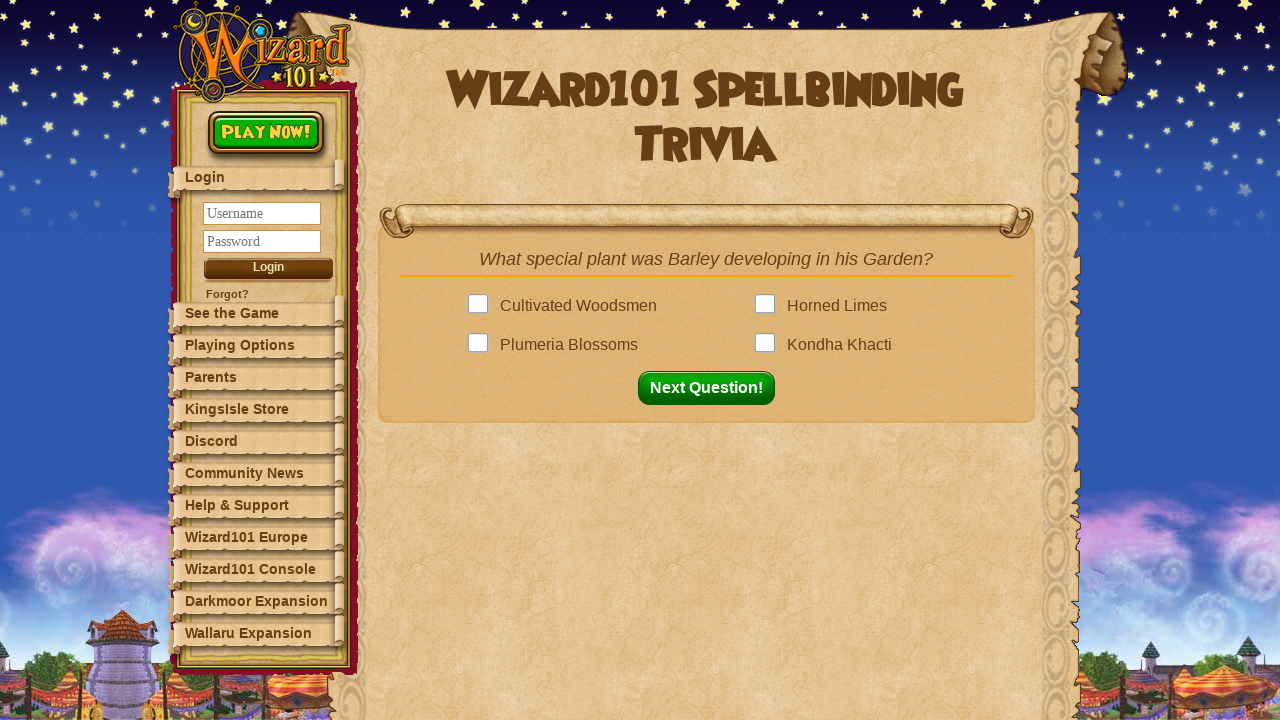

Waited for Next Question button to become visible
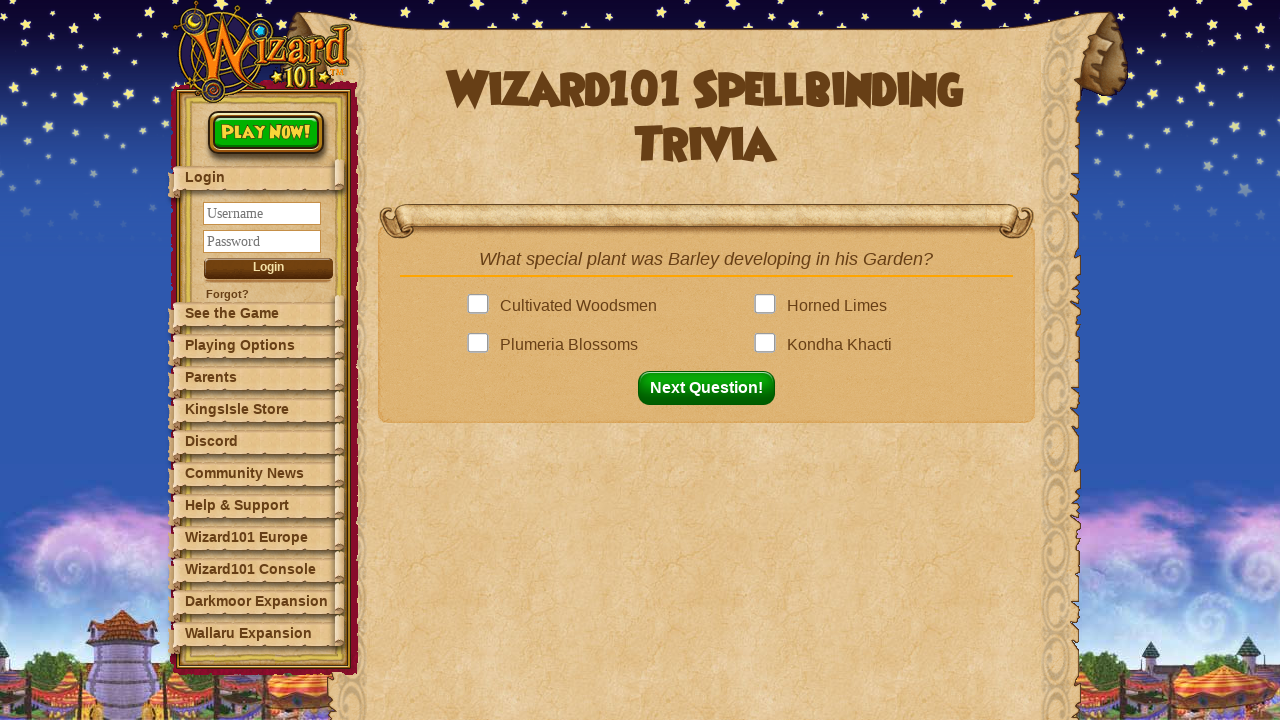

Clicked correct answer: 'Cultivated Woodsmen' at (482, 306) on .answer >> nth=0 >> .answerBox
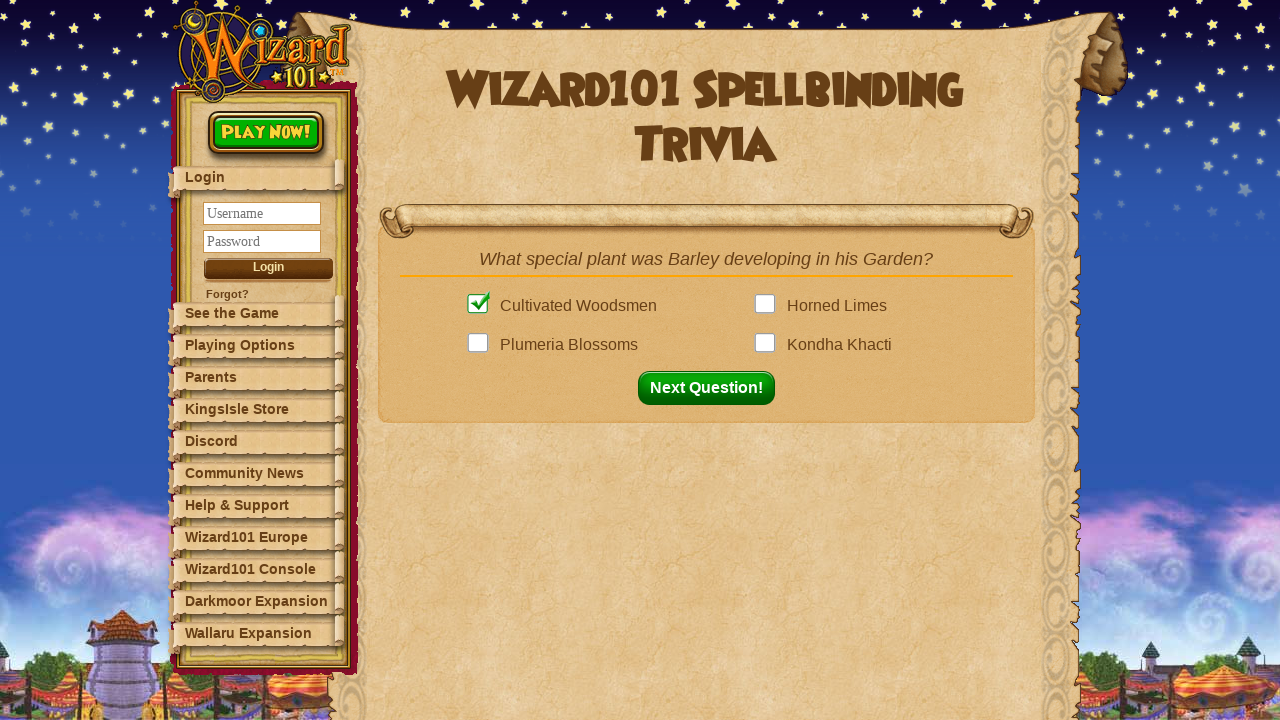

Clicked Next Question button to proceed to question 2 at (712, 388) on button#nextQuestion
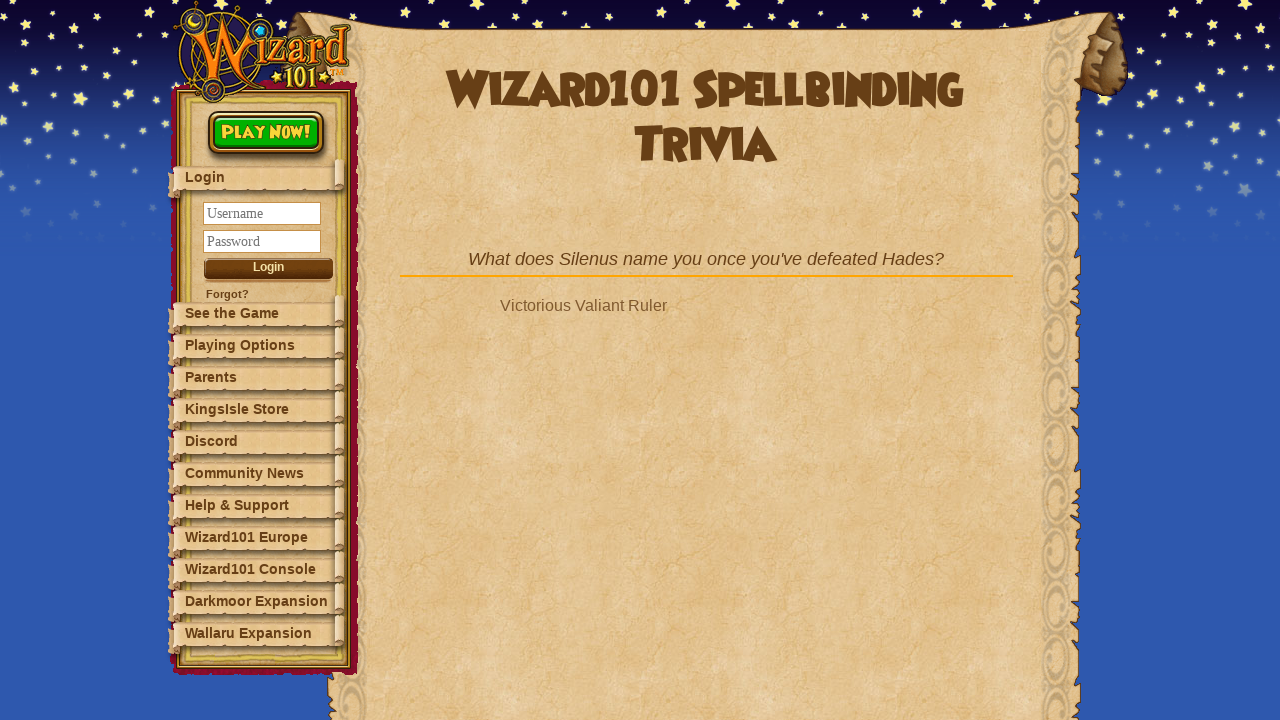

Waited for quiz question 2 to load
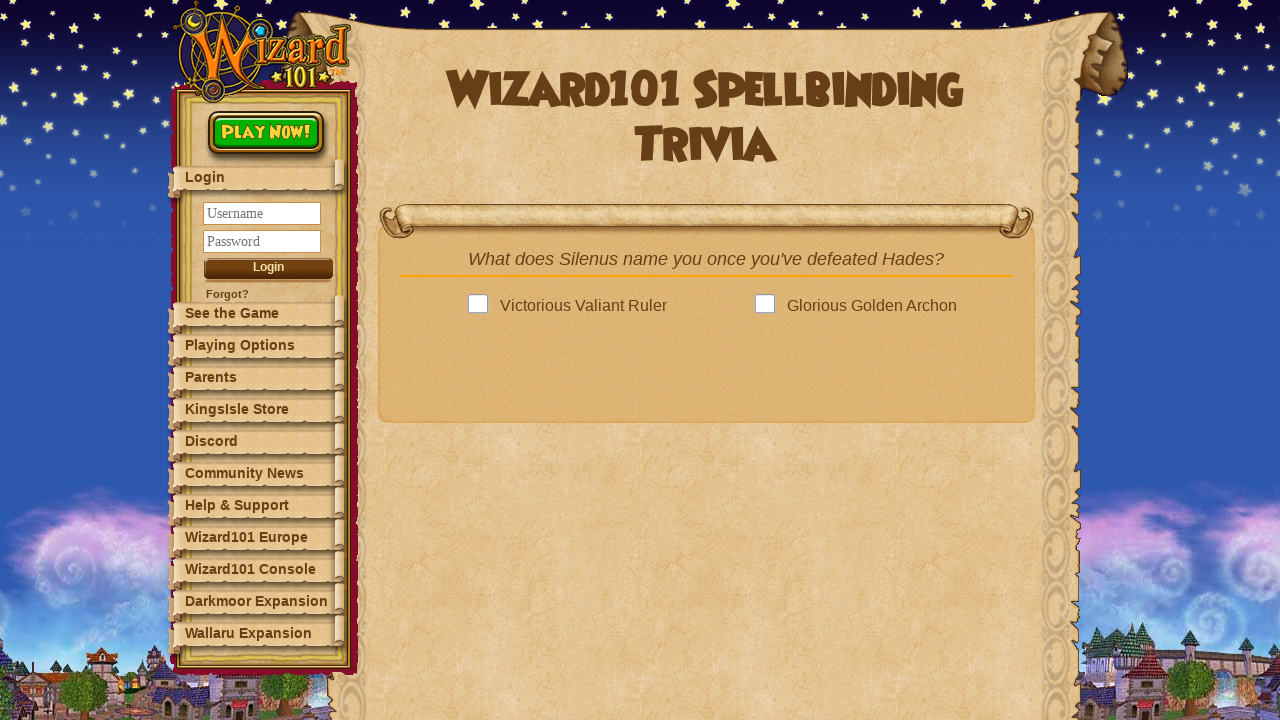

Retrieved question text: 'What does Silenus name you once you've defeated Ha...'
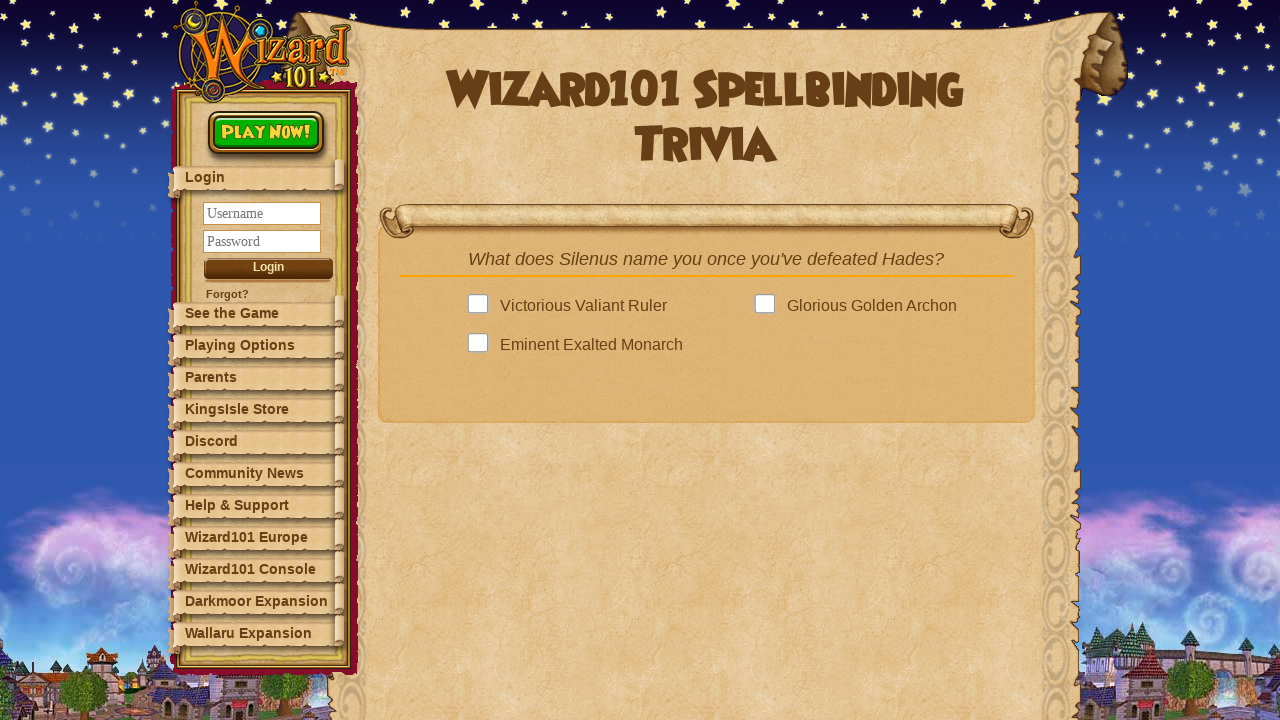

Looked up answer from dictionary: 'Glorious Golden Archon'
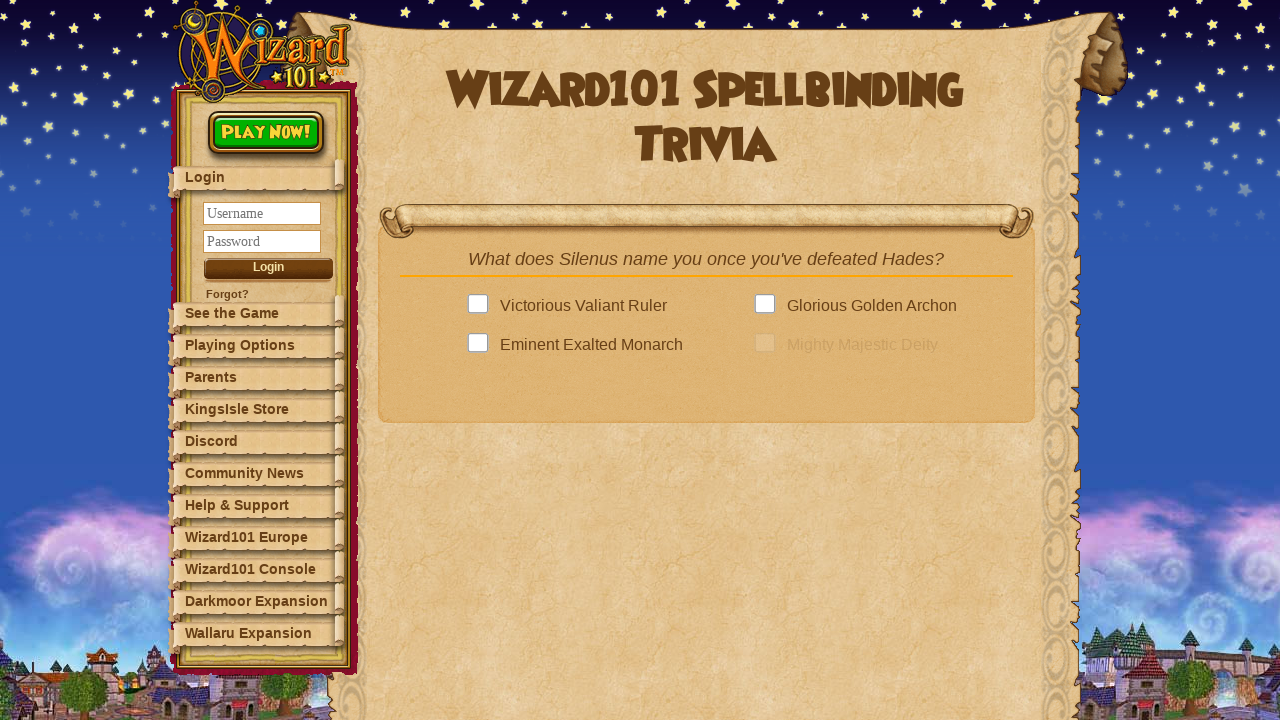

Retrieved 4 answer options
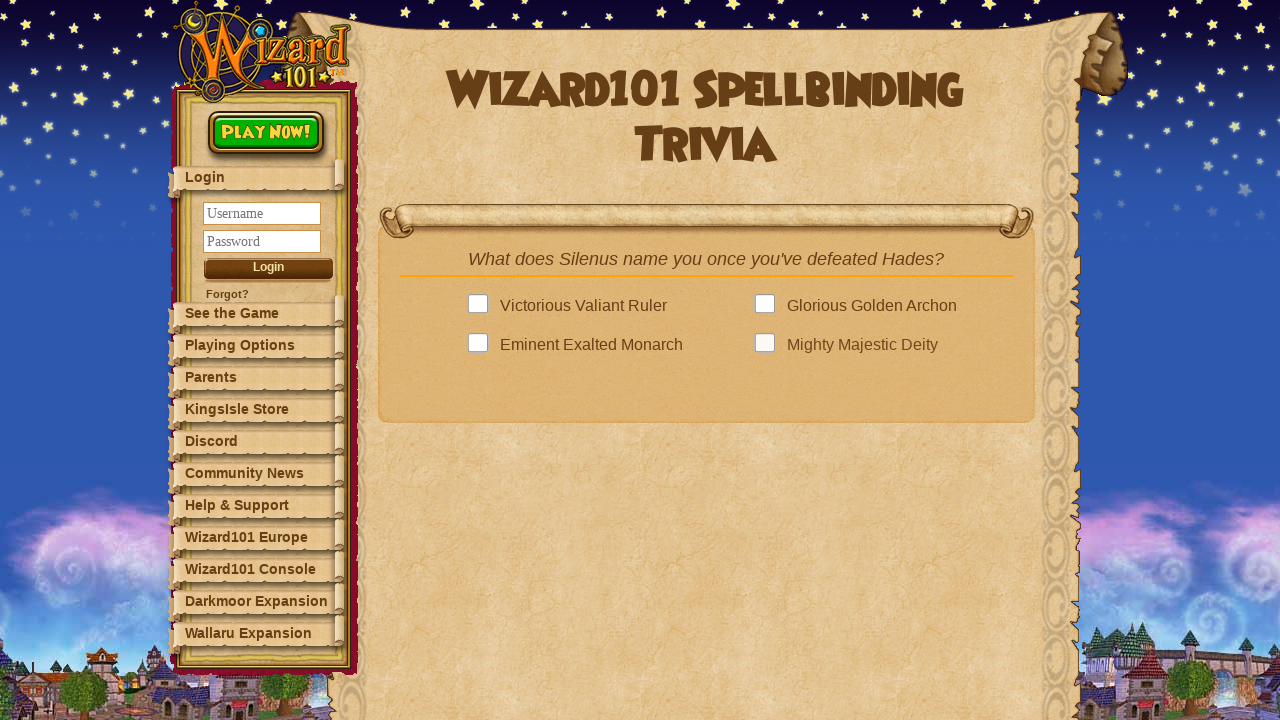

Checked answer option: '
 Victorious Valiant Ruler
'
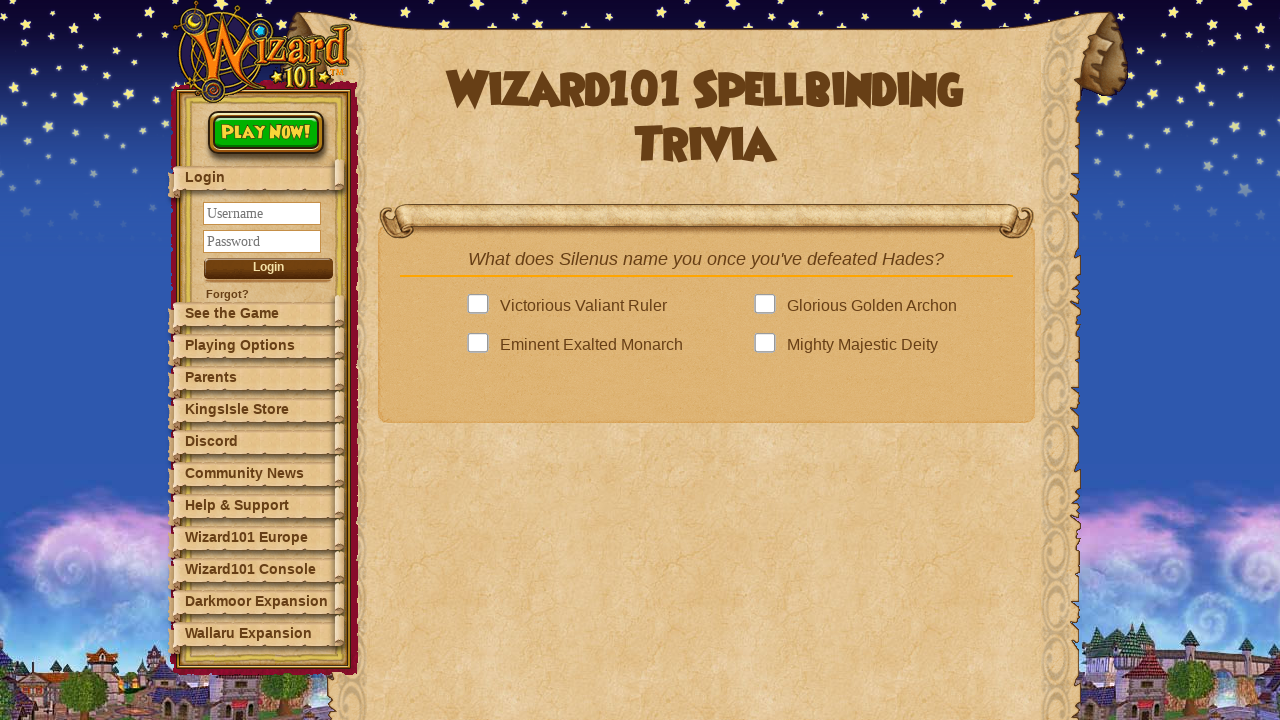

Checked answer option: '
 Glorious Golden Archon
'
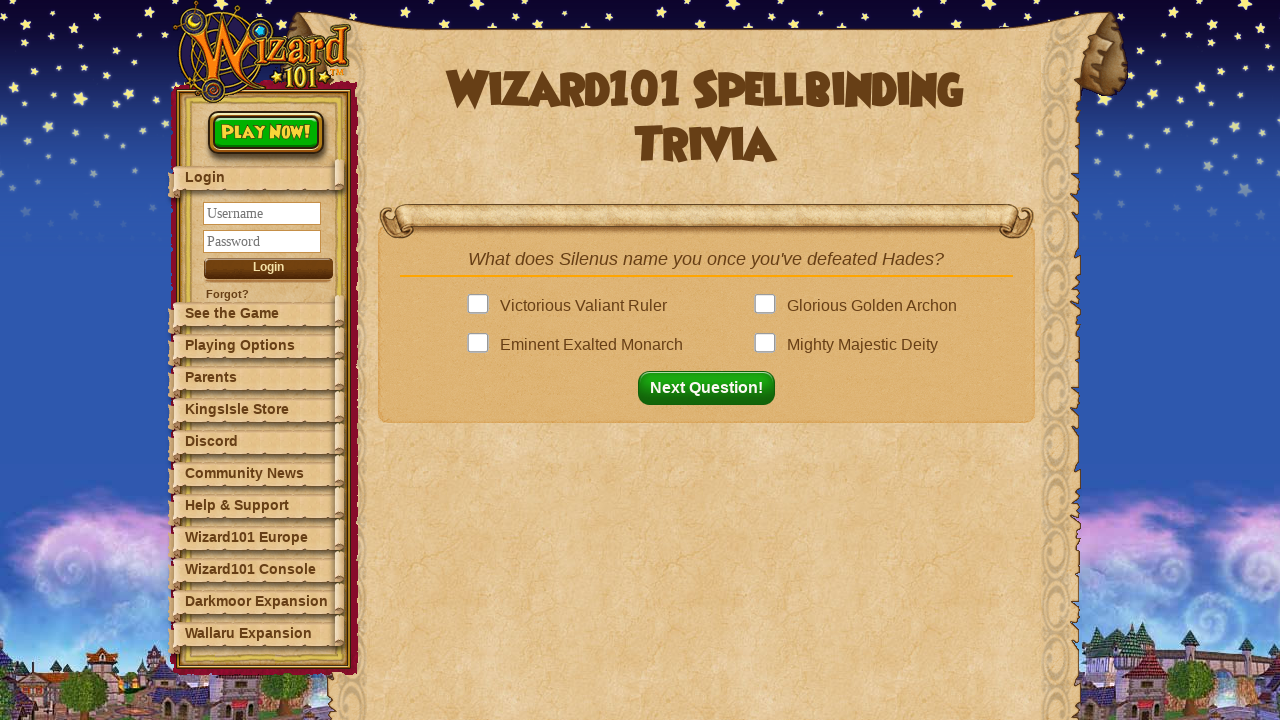

Waited for Next Question button to become visible
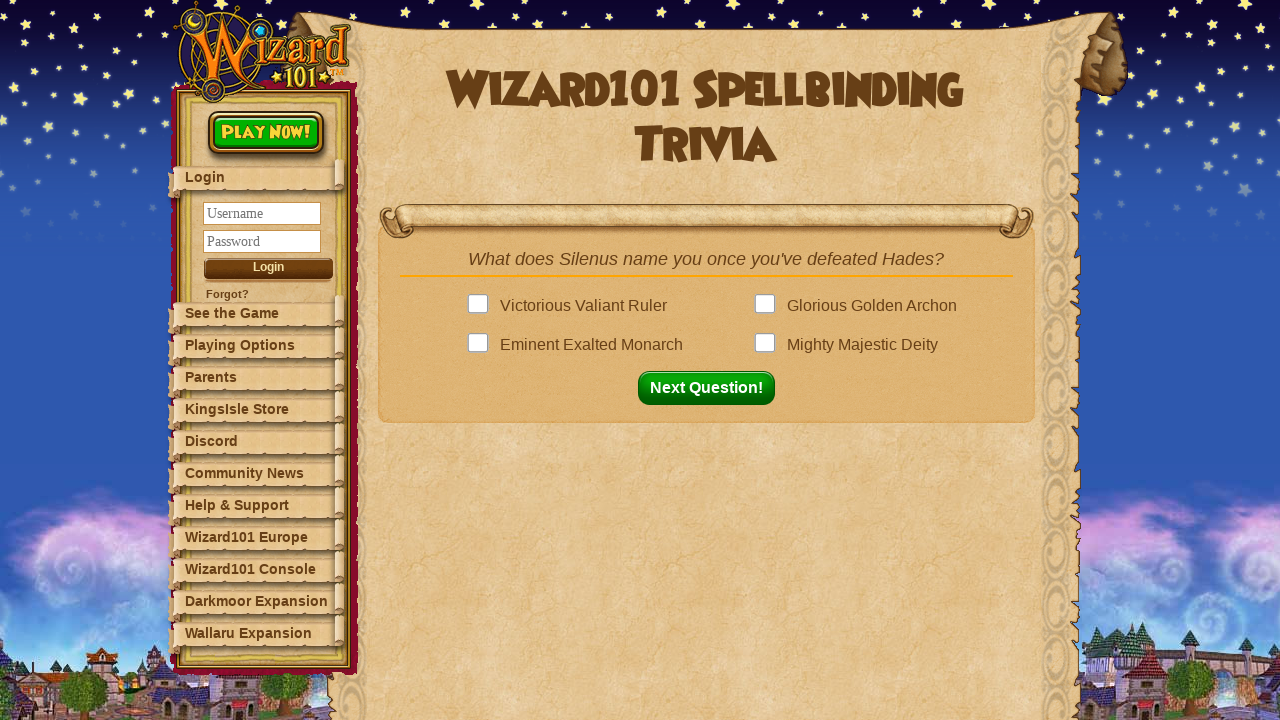

Clicked correct answer: 'Glorious Golden Archon' at (769, 306) on .answer >> nth=1 >> .answerBox
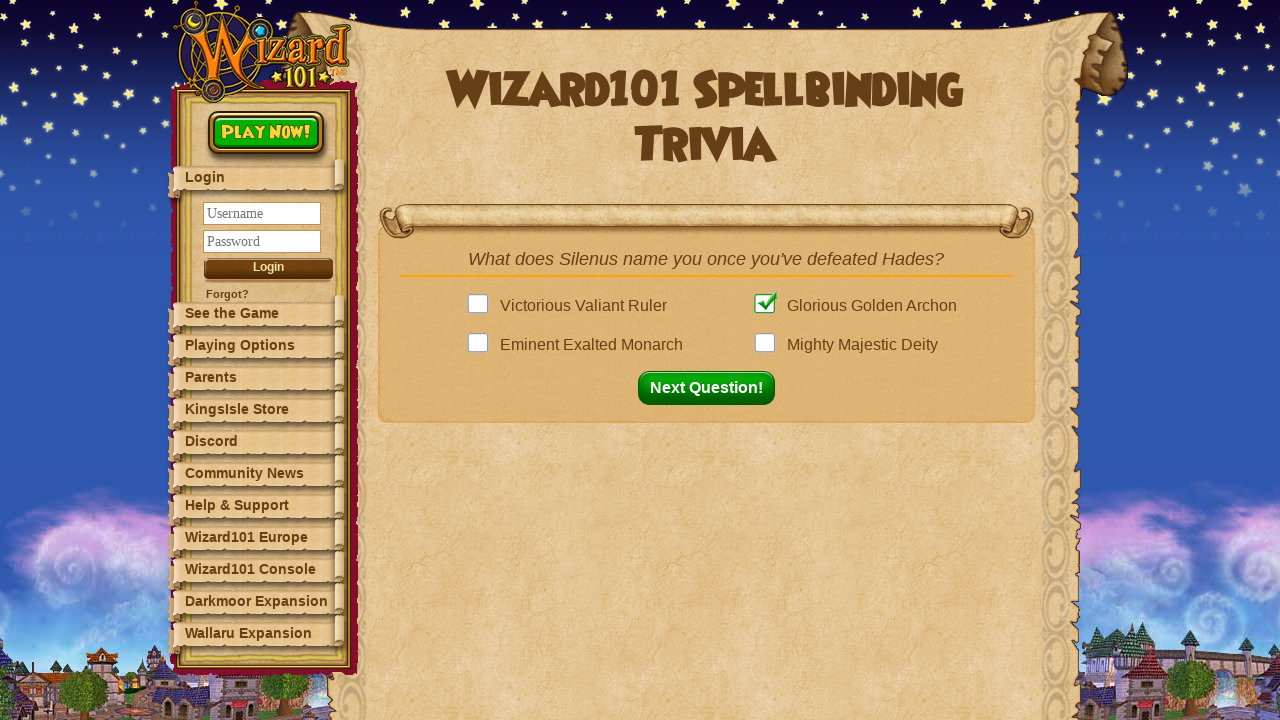

Clicked Next Question button to proceed to question 3 at (712, 388) on button#nextQuestion
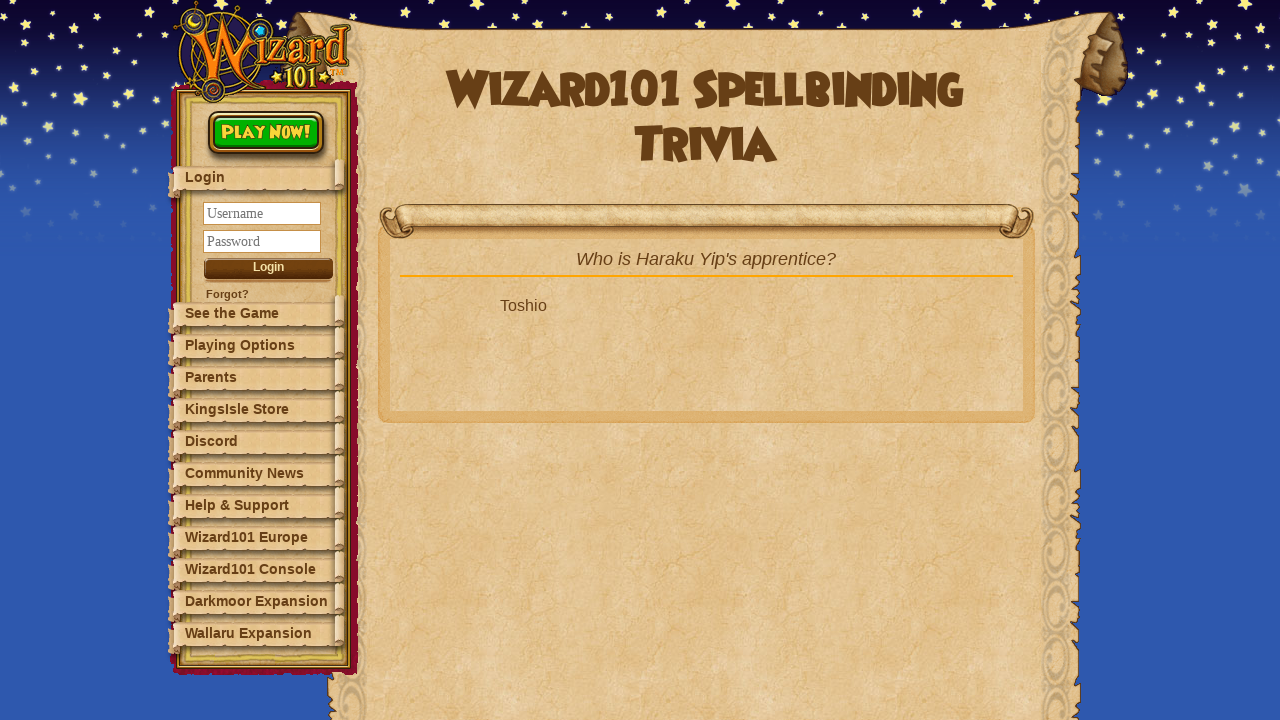

Waited for quiz question 3 to load
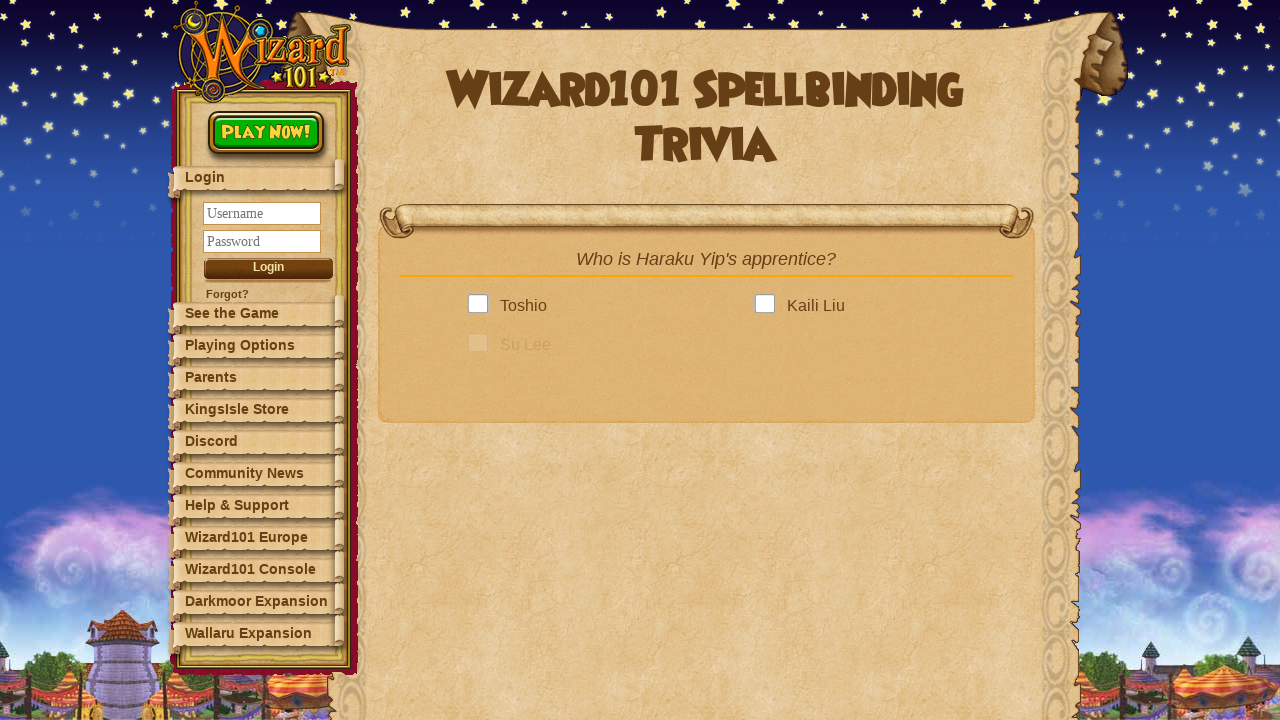

Retrieved question text: 'Who is Haraku Yip's apprentice?...'
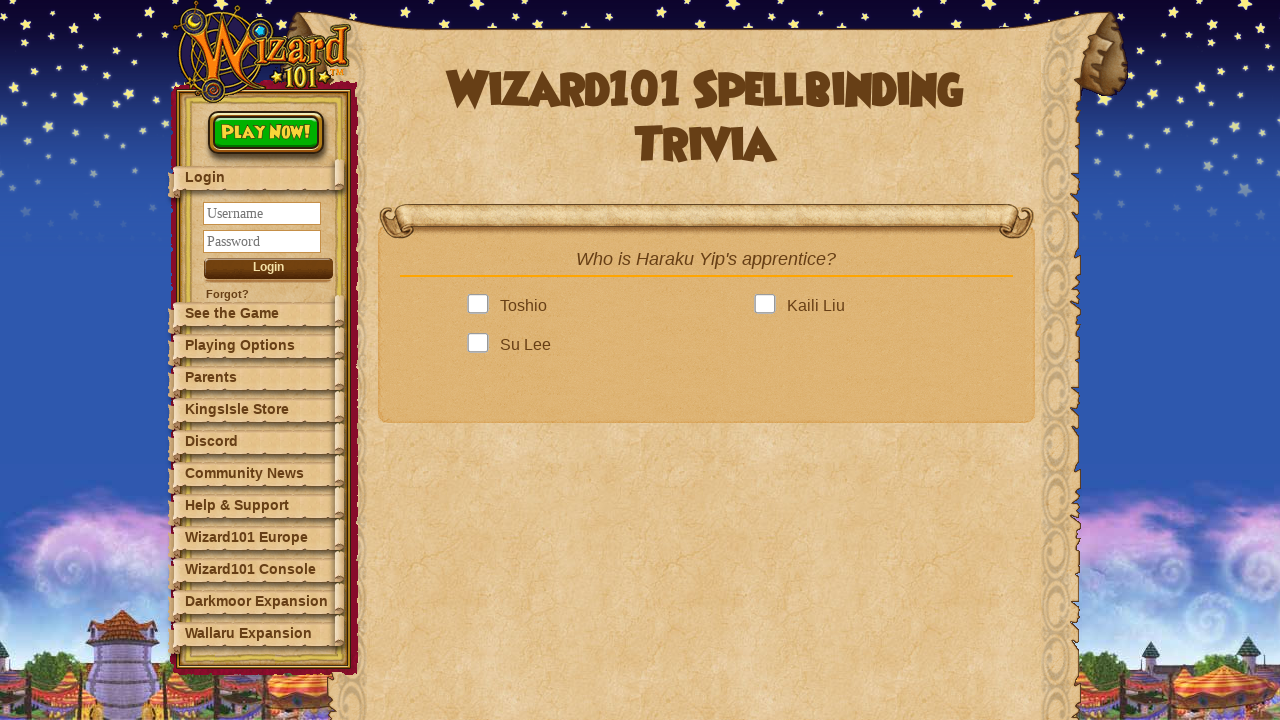

Looked up answer from dictionary: 'Binh Hoa'
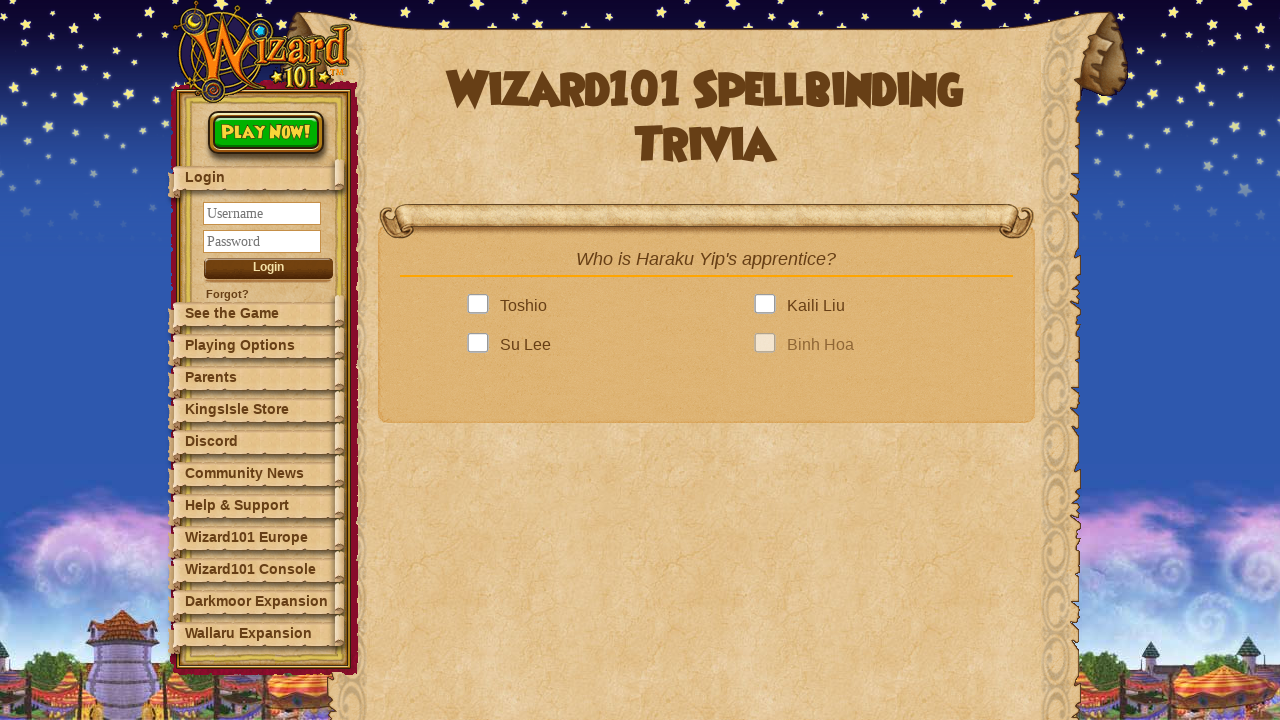

Retrieved 4 answer options
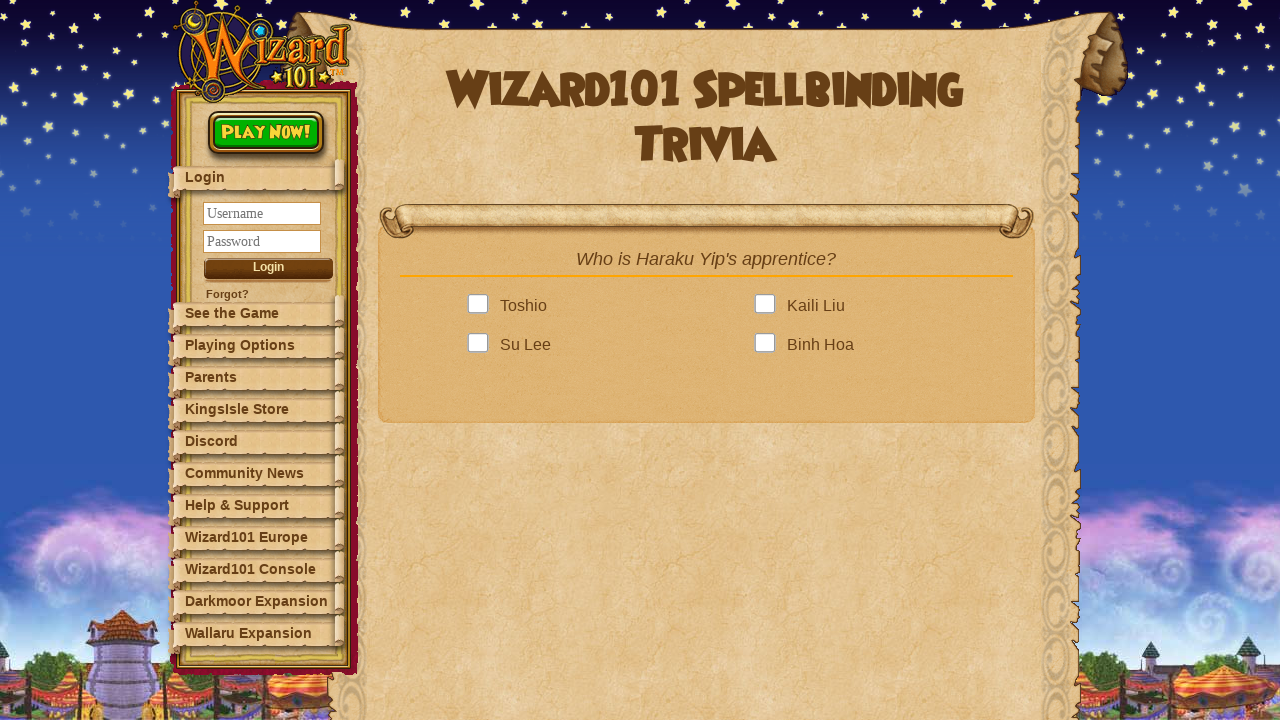

Checked answer option: '
 Toshio
'
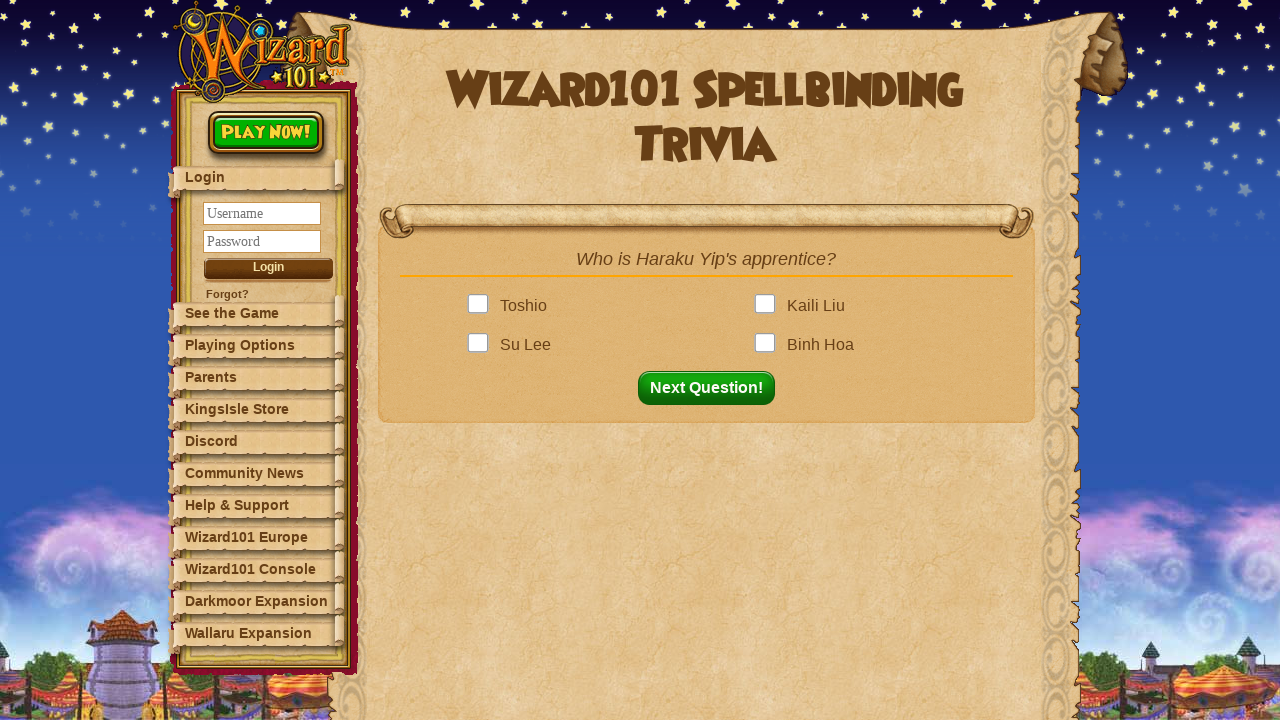

Checked answer option: '
 Kaili Liu
'
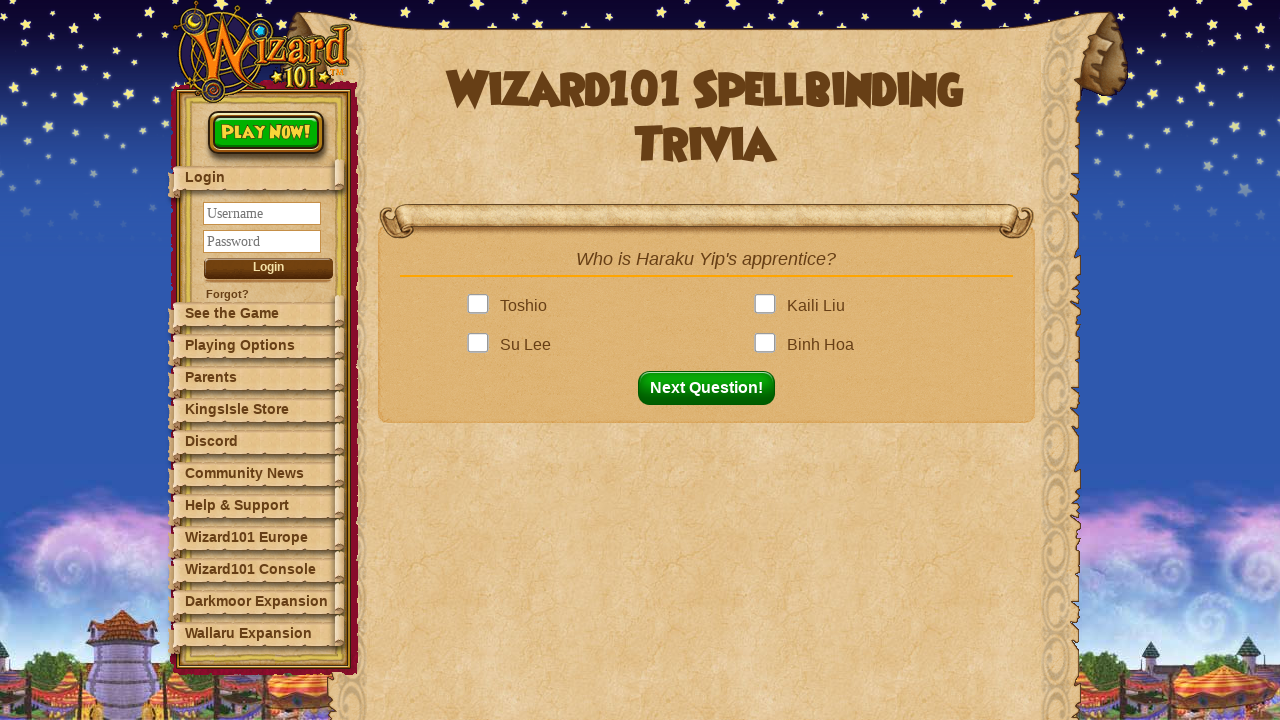

Checked answer option: '
 Su Lee
'
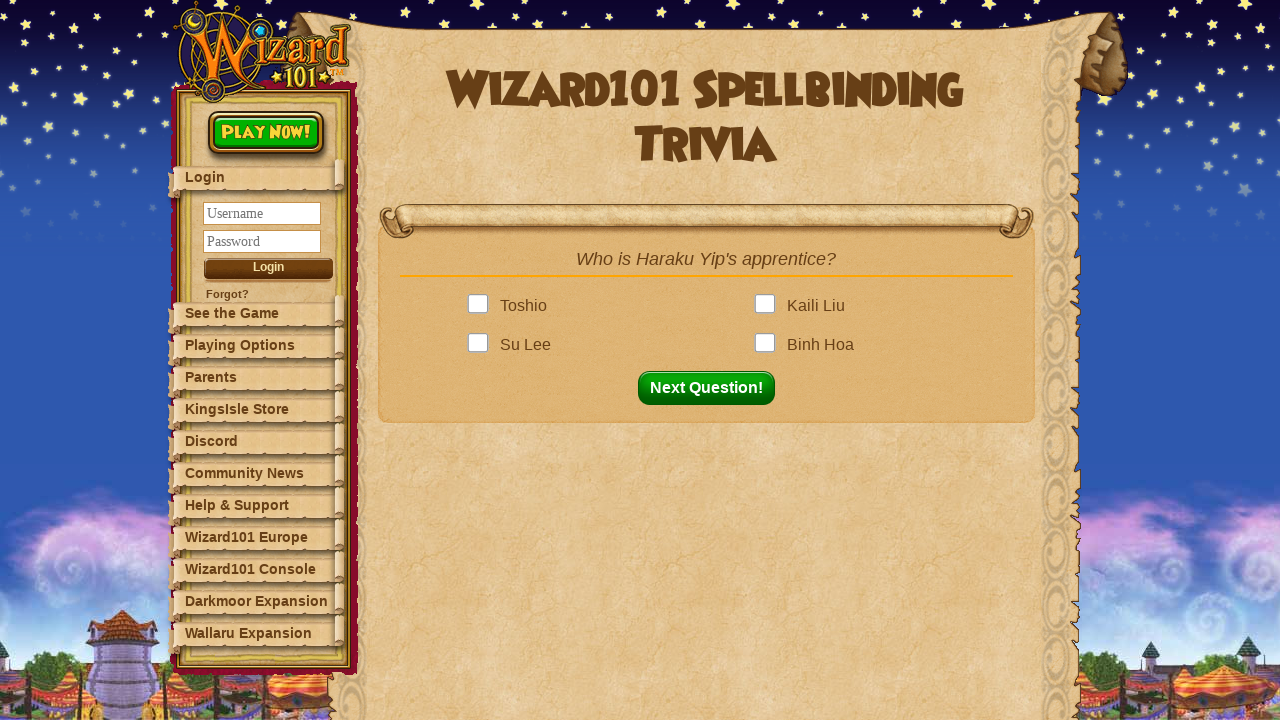

Checked answer option: '
 Binh Hoa
'
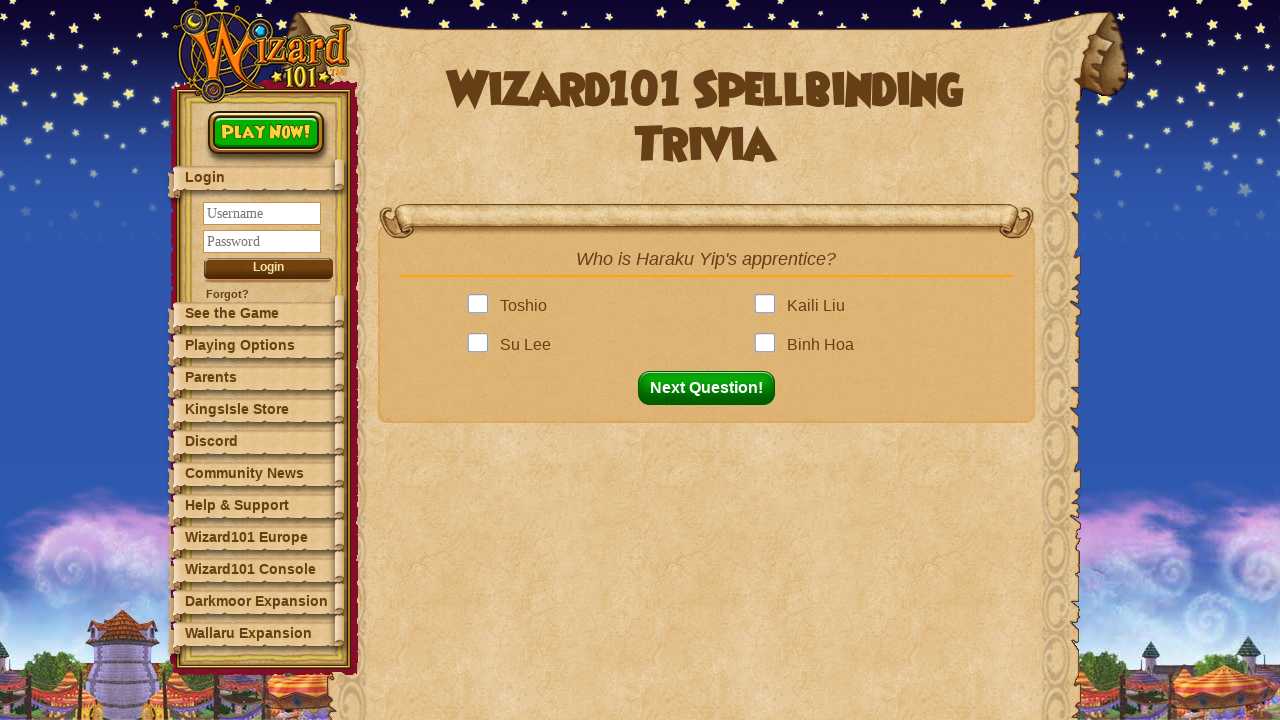

Waited for Next Question button to become visible
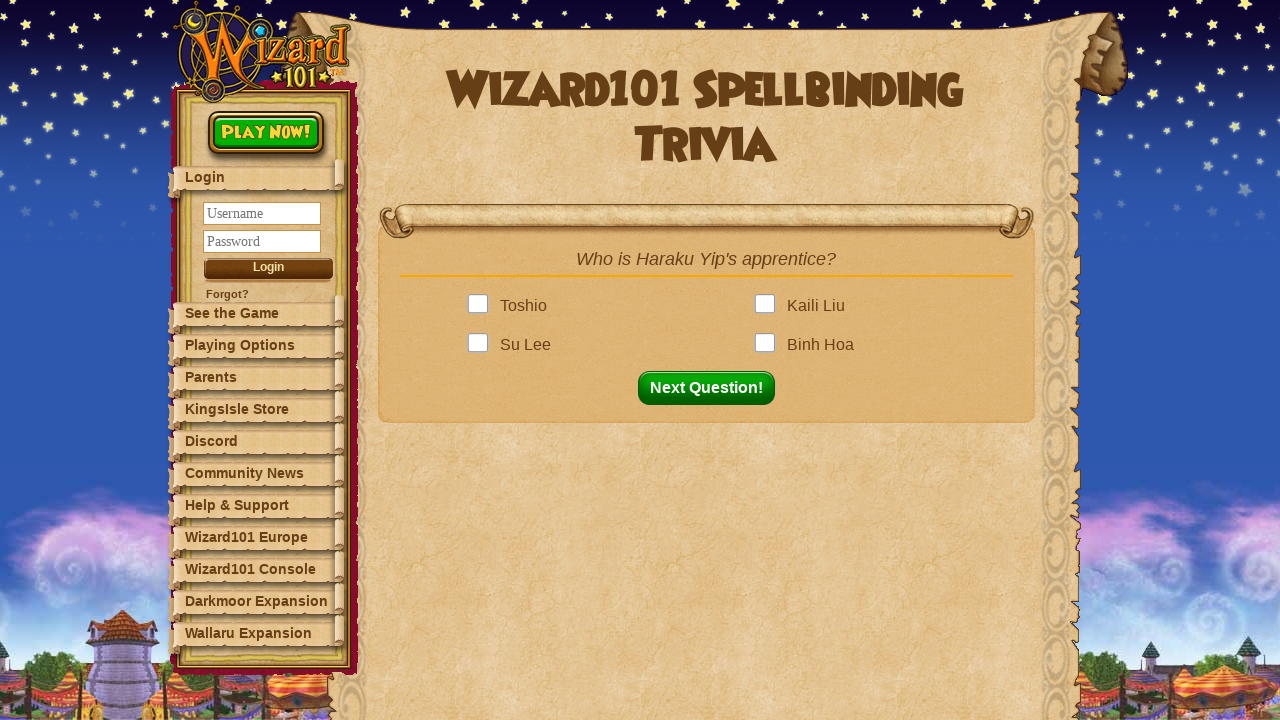

Clicked correct answer: 'Binh Hoa' at (769, 345) on .answer >> nth=3 >> .answerBox
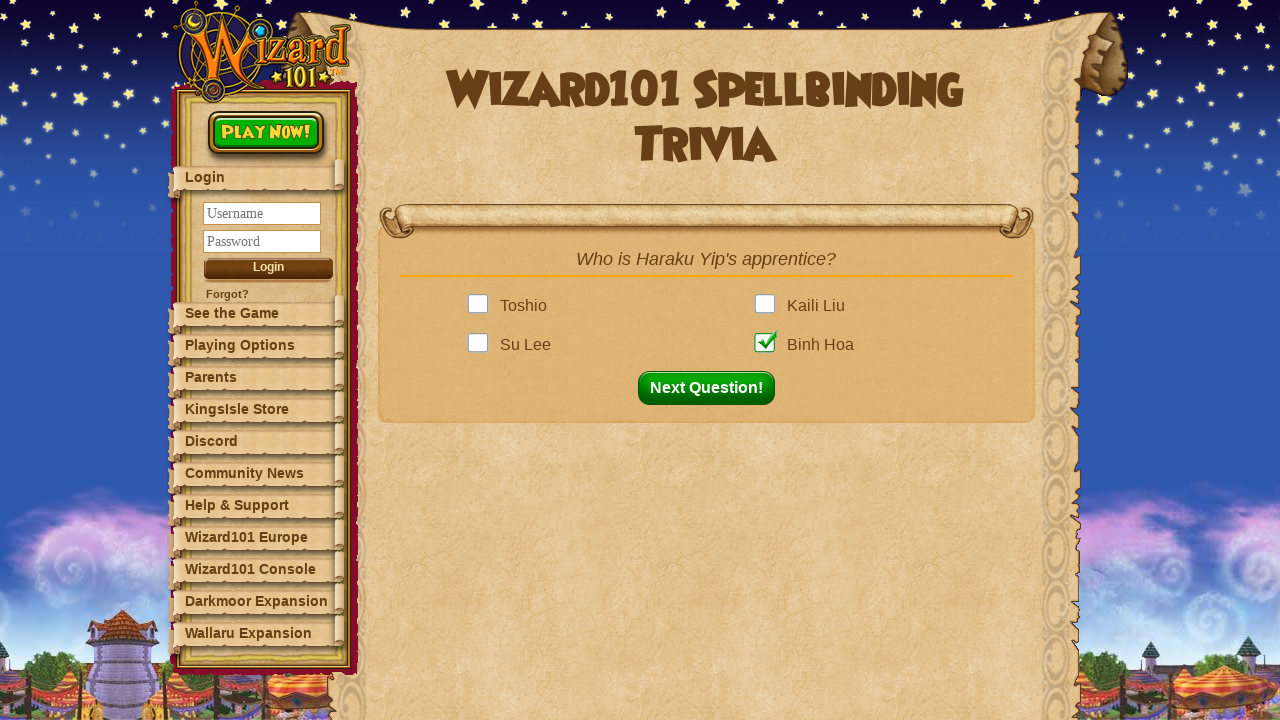

Clicked Next Question button to proceed to question 4 at (712, 388) on button#nextQuestion
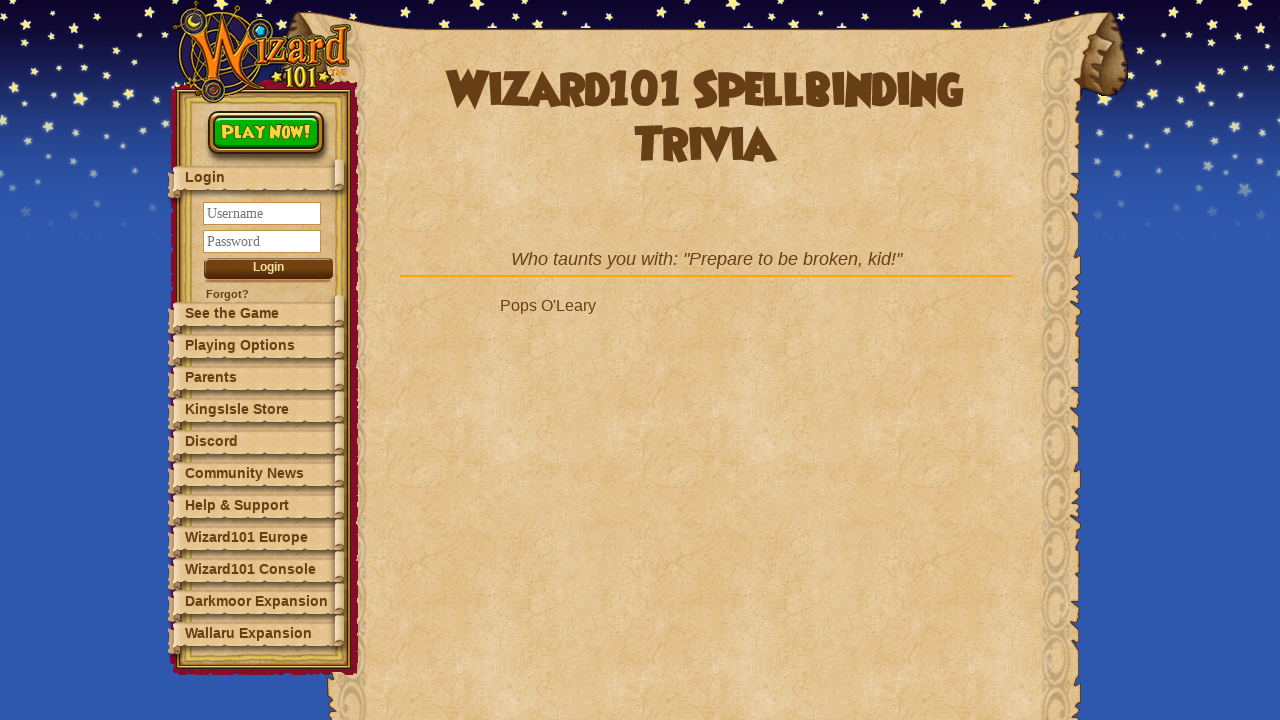

Waited for quiz question 4 to load
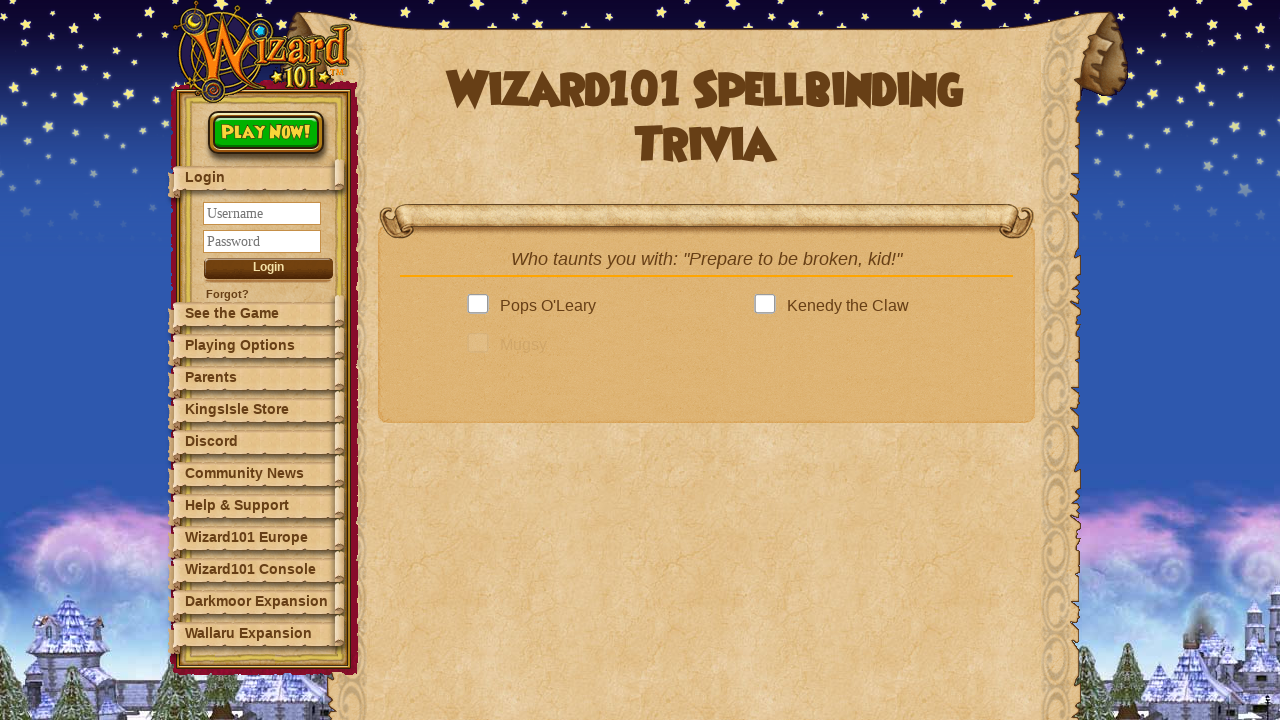

Retrieved question text: 'Who taunts you with: "Prepare to be broken, kid!"...'
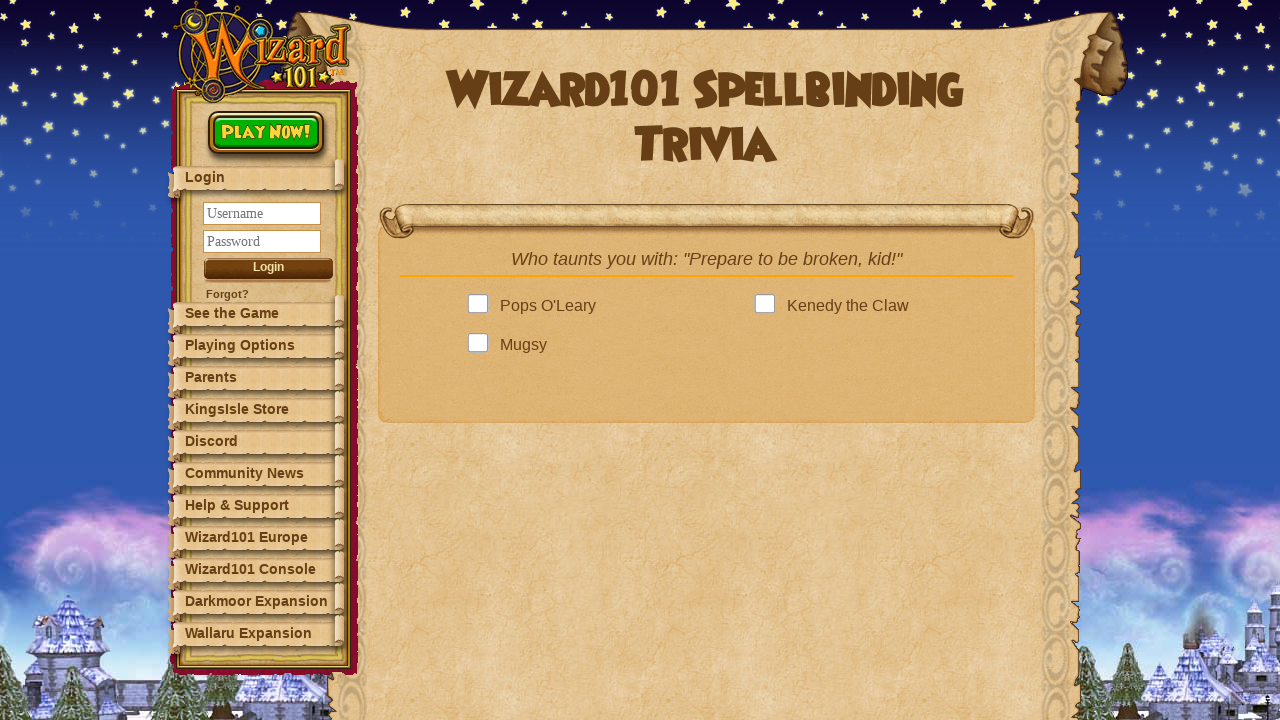

Looked up answer from dictionary: 'Clanker'
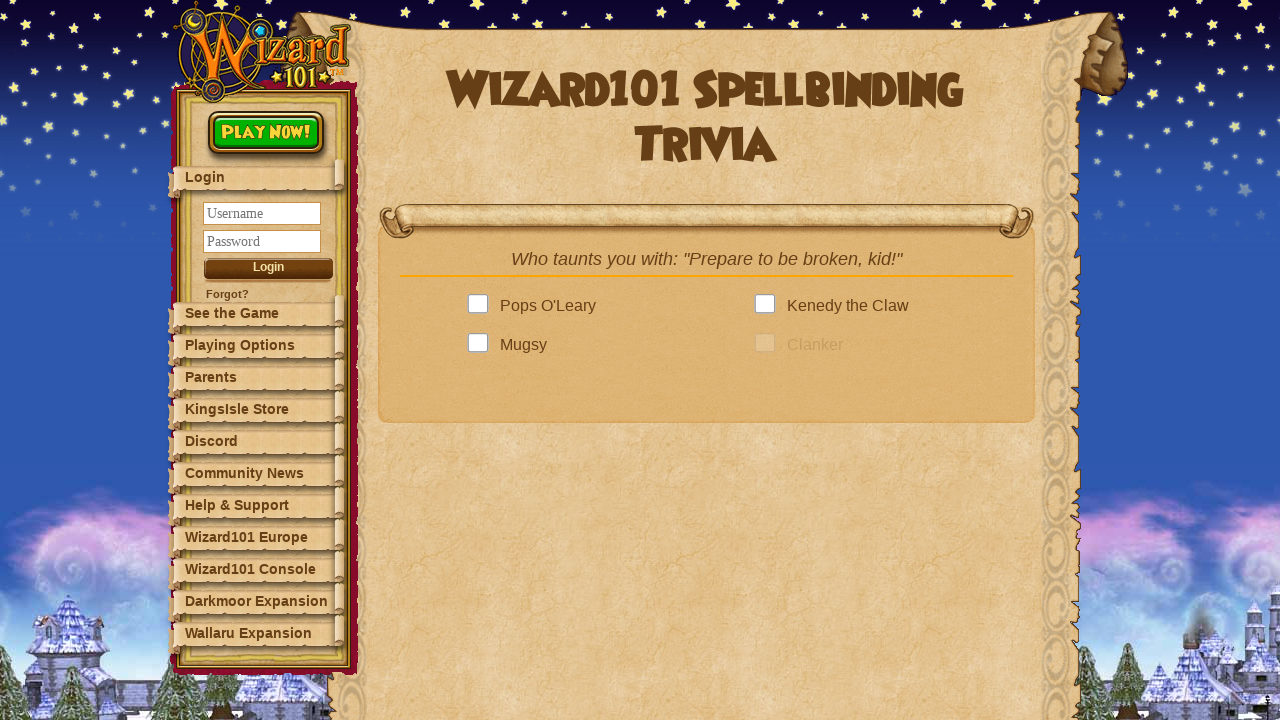

Retrieved 4 answer options
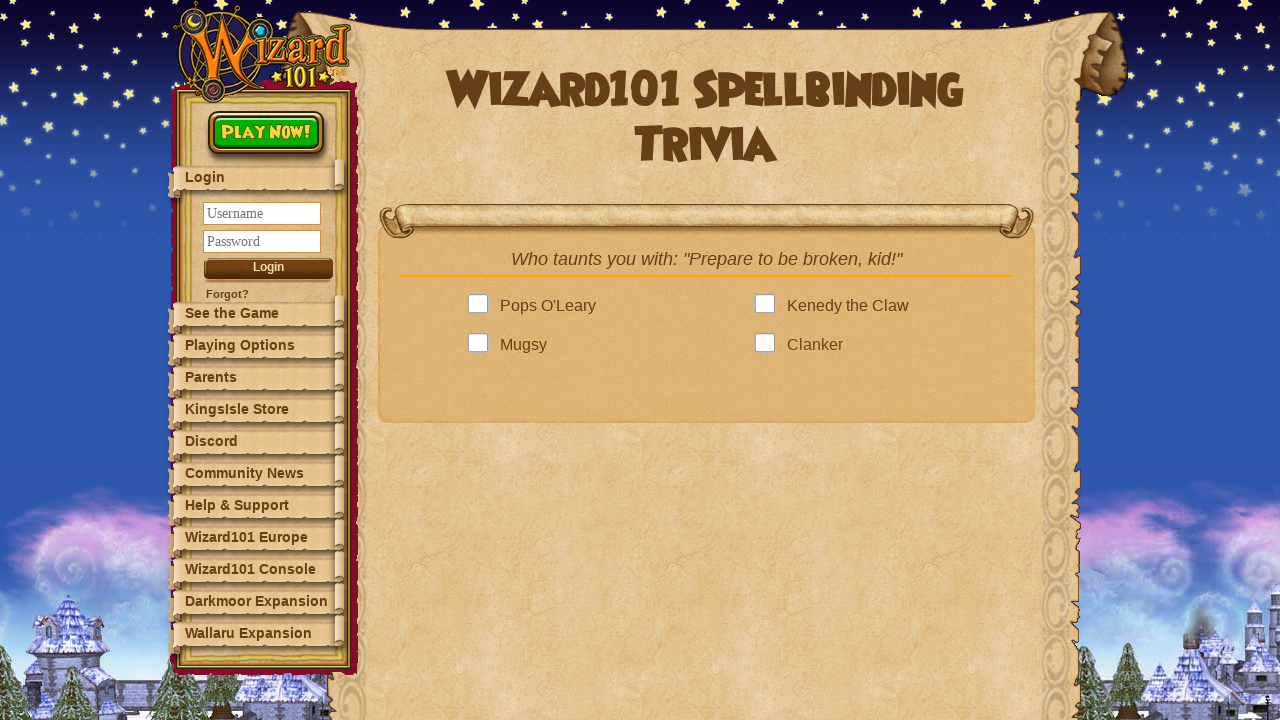

Checked answer option: '
 Pops O'Leary
'
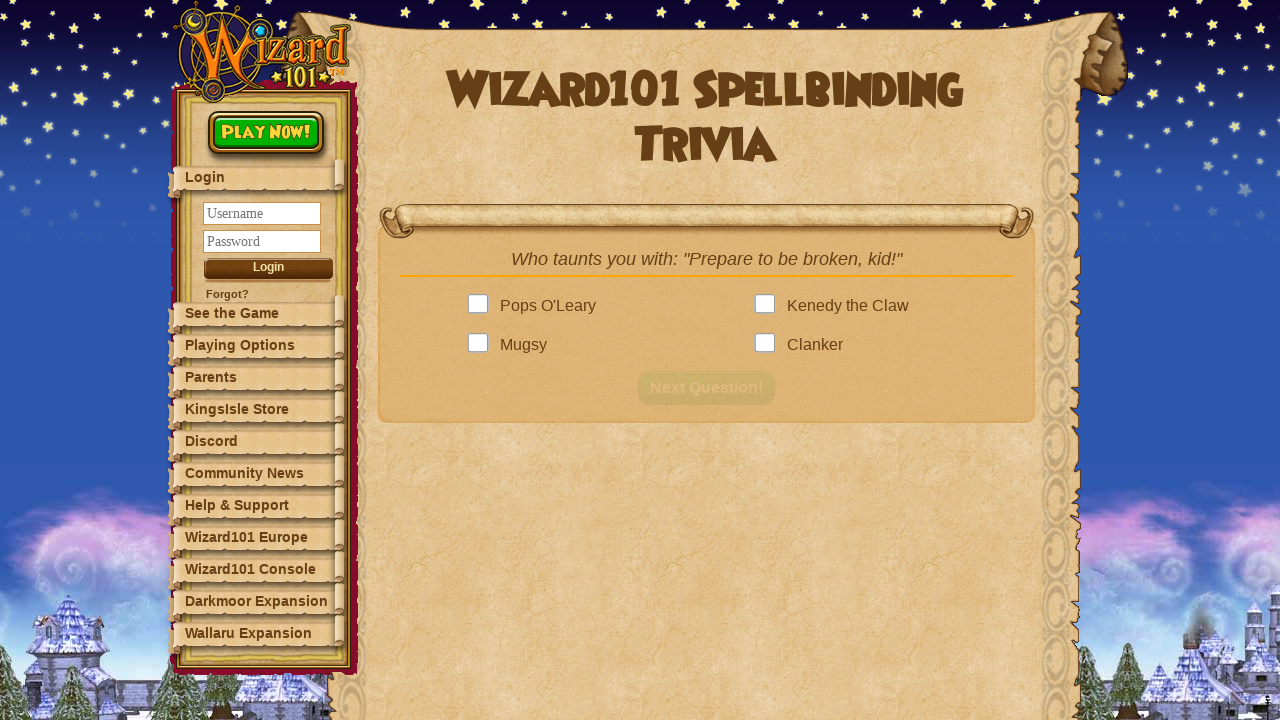

Checked answer option: '
 Kenedy the Claw
'
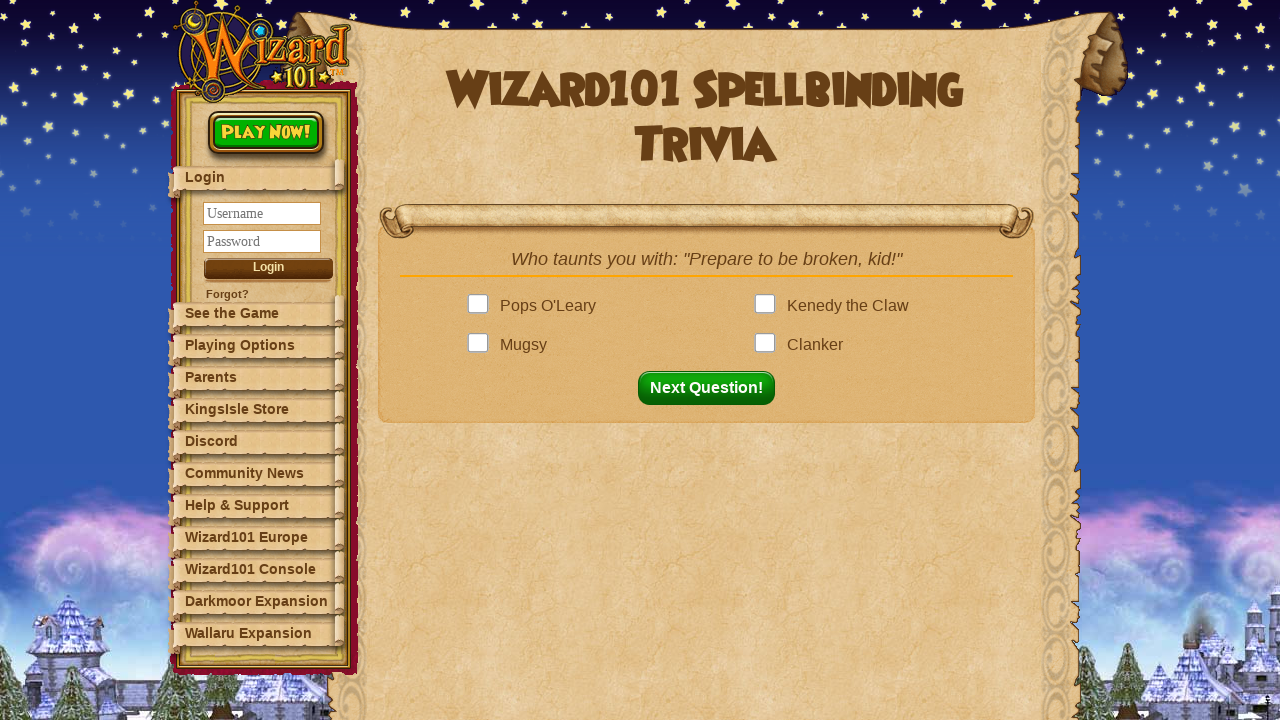

Checked answer option: '
 Mugsy
'
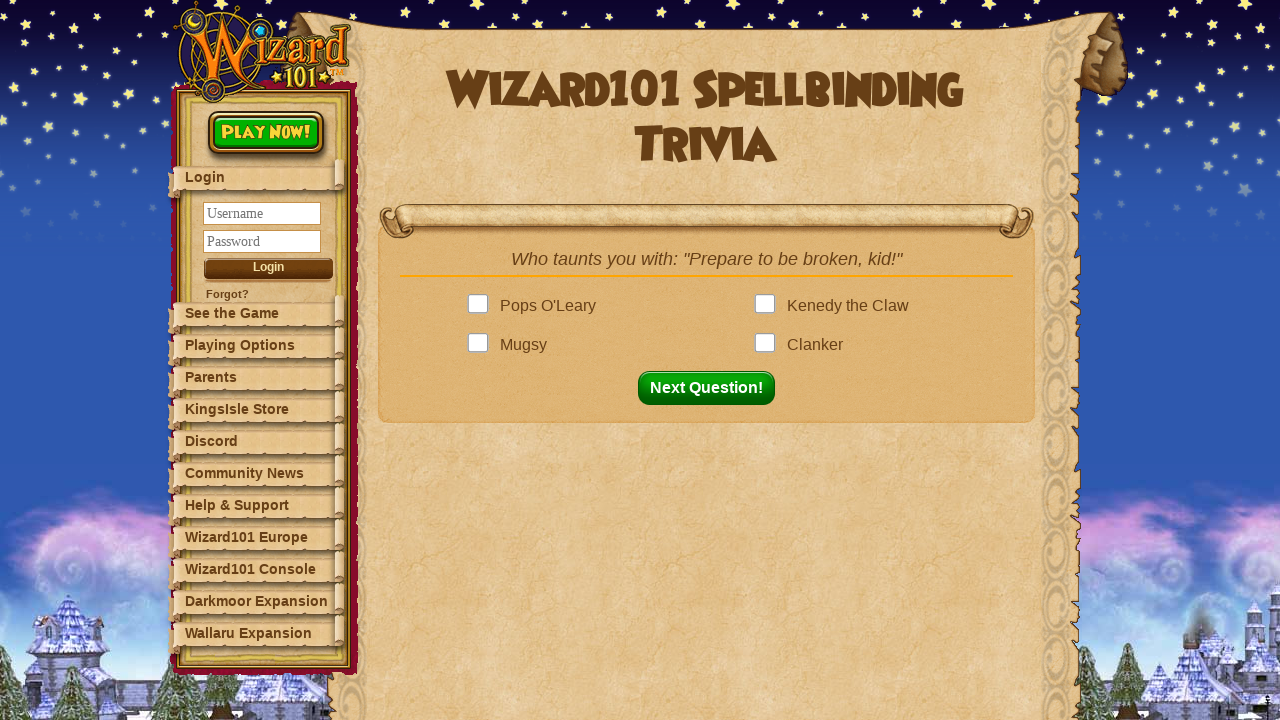

Checked answer option: '
 Clanker
'
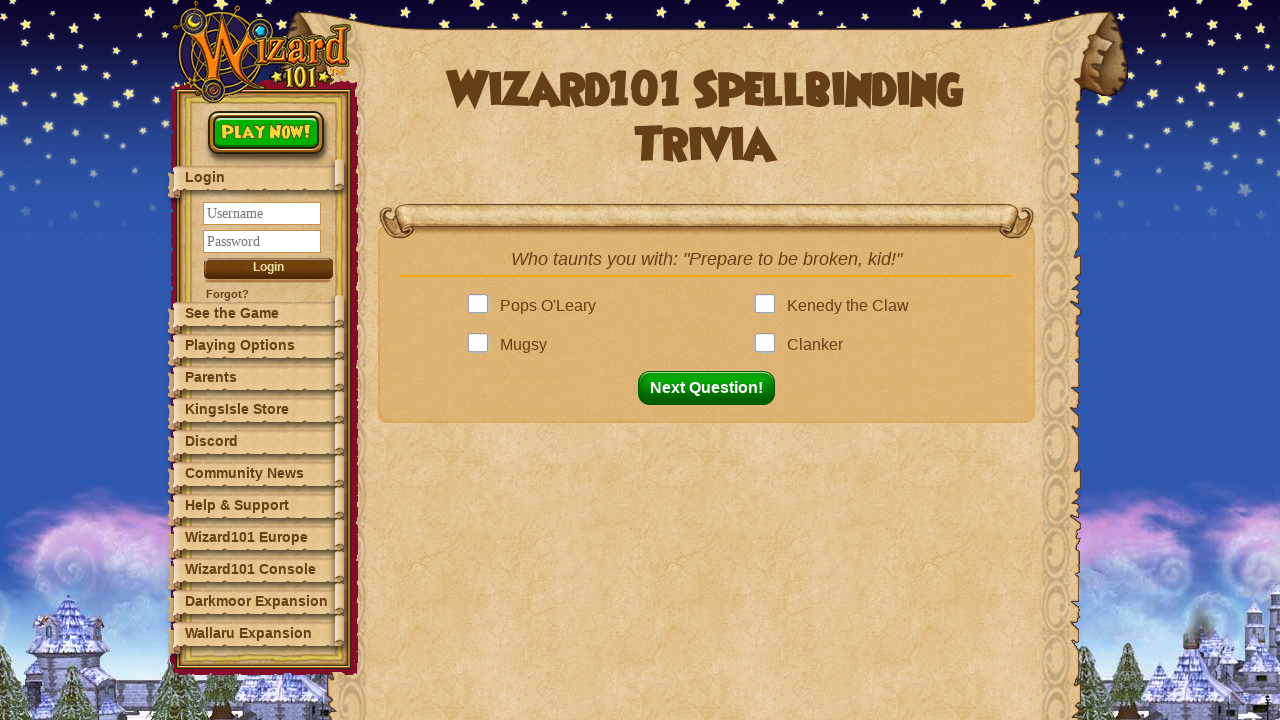

Waited for Next Question button to become visible
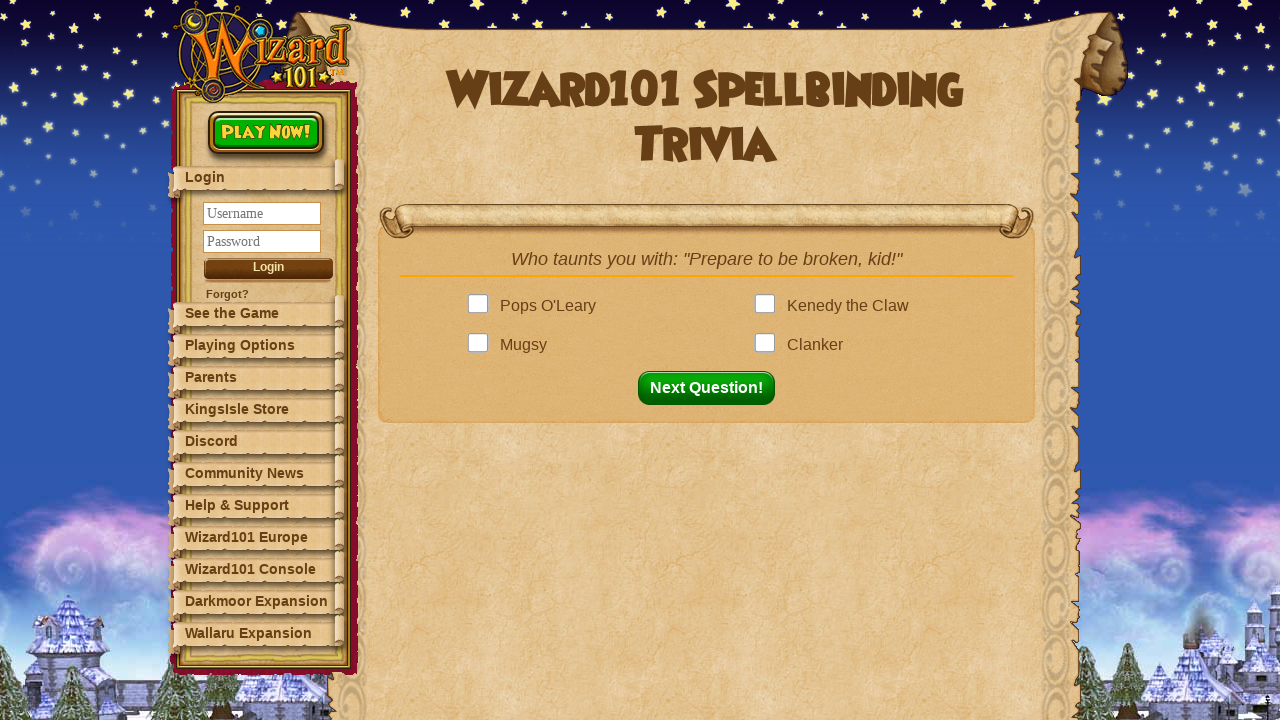

Clicked correct answer: 'Clanker' at (769, 345) on .answer >> nth=3 >> .answerBox
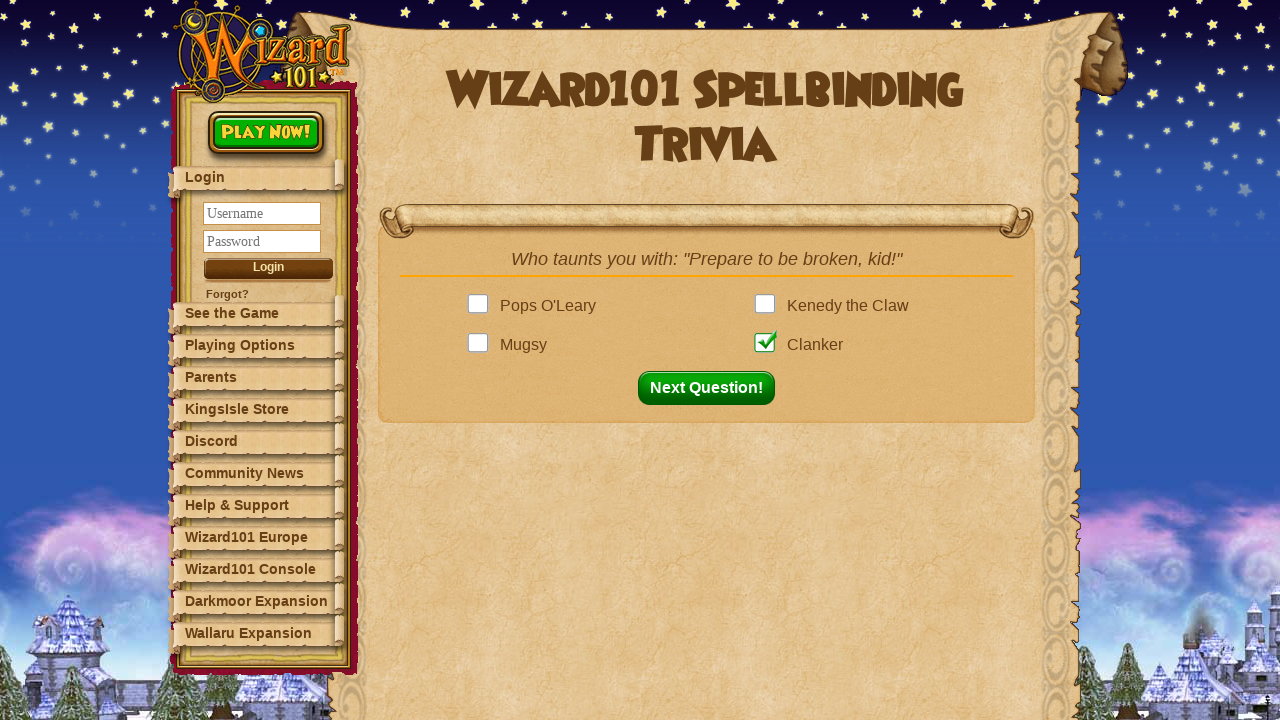

Clicked Next Question button to proceed to question 5 at (712, 388) on button#nextQuestion
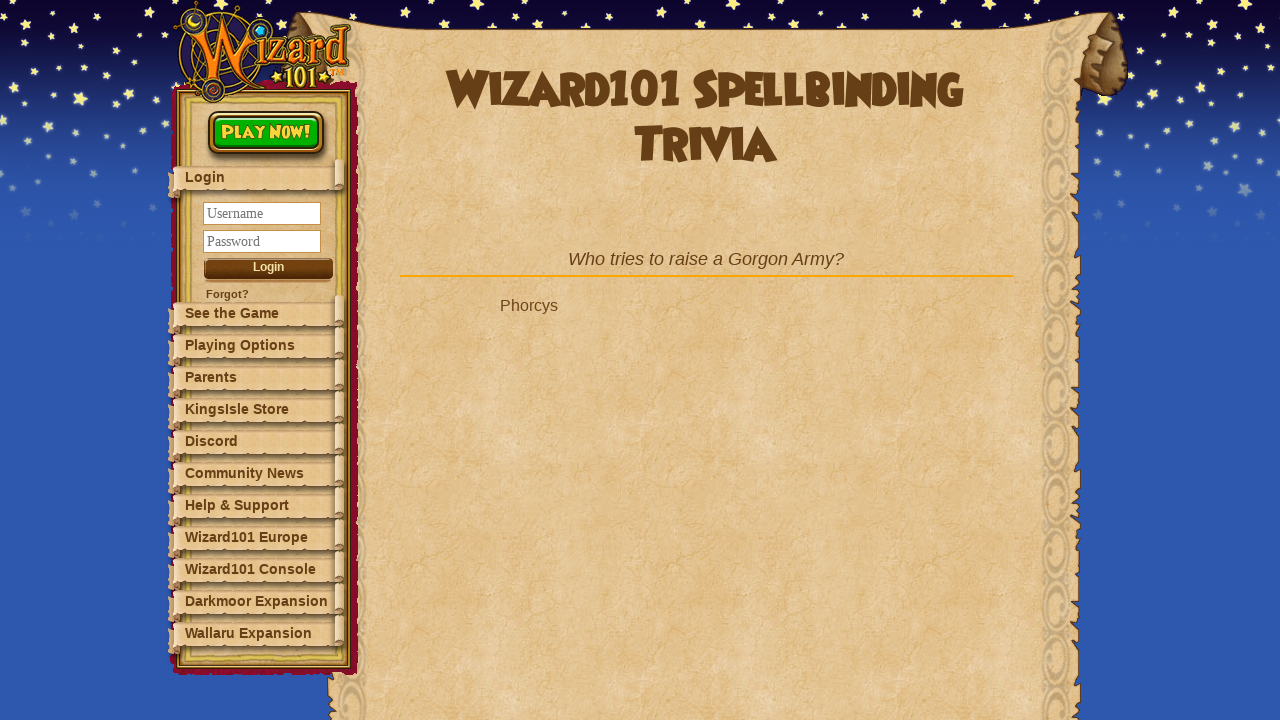

Waited for quiz question 5 to load
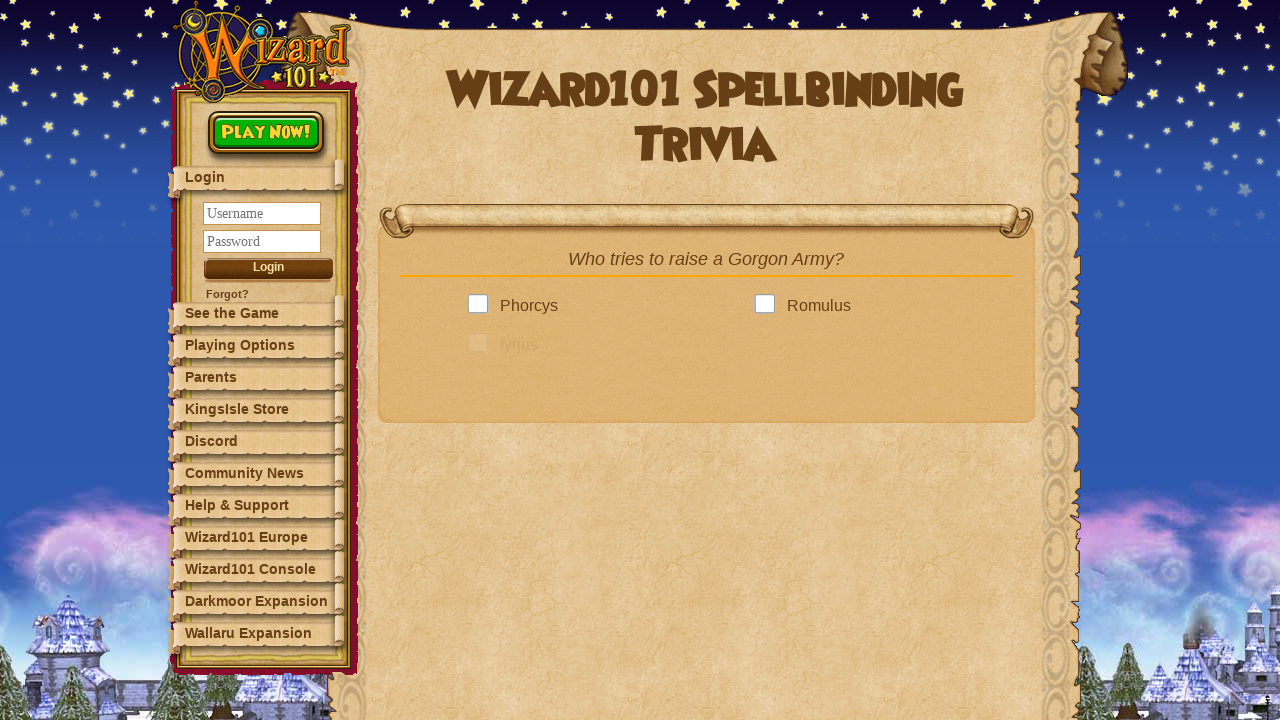

Retrieved question text: 'Who tries to raise a Gorgon Army?...'
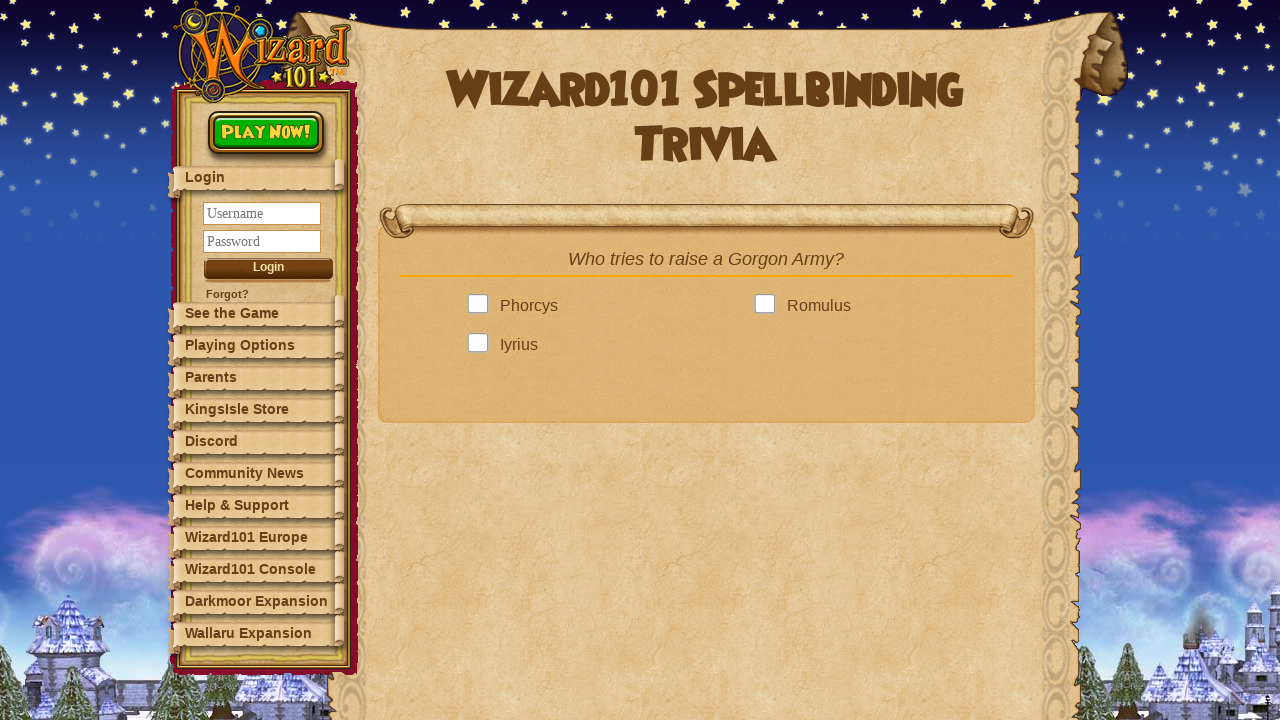

Looked up answer from dictionary: 'Phorcys'
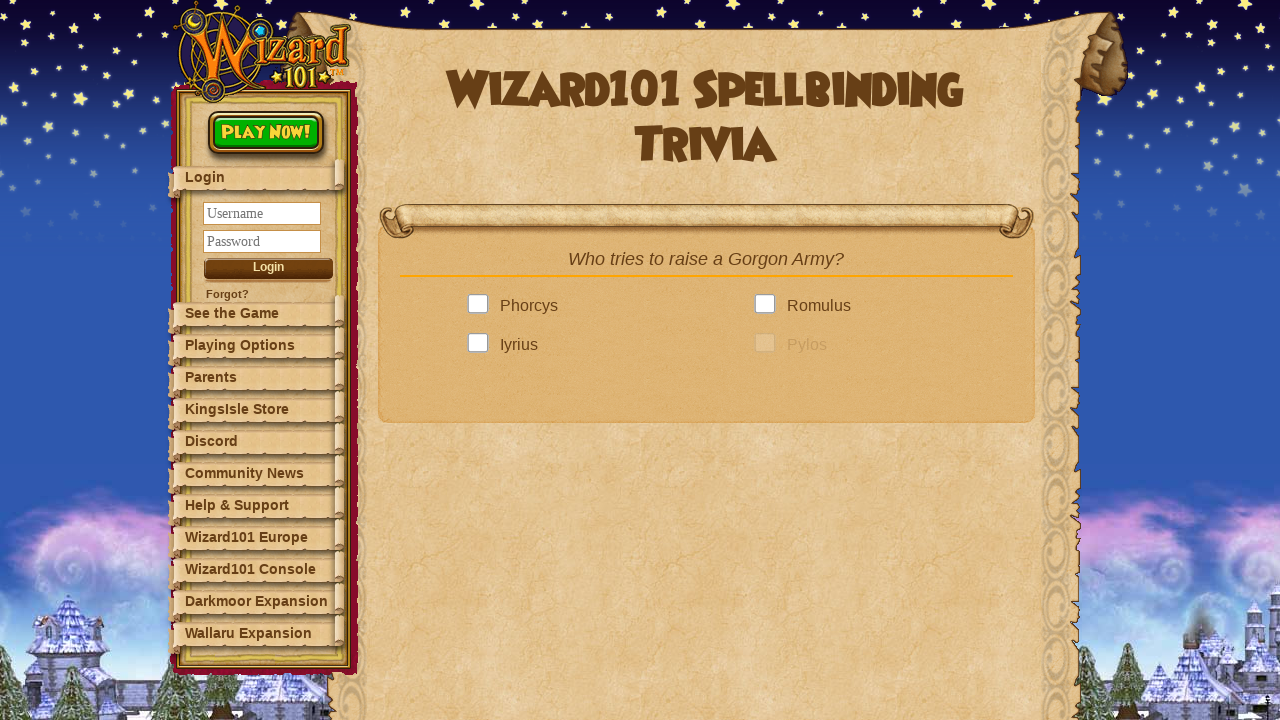

Retrieved 4 answer options
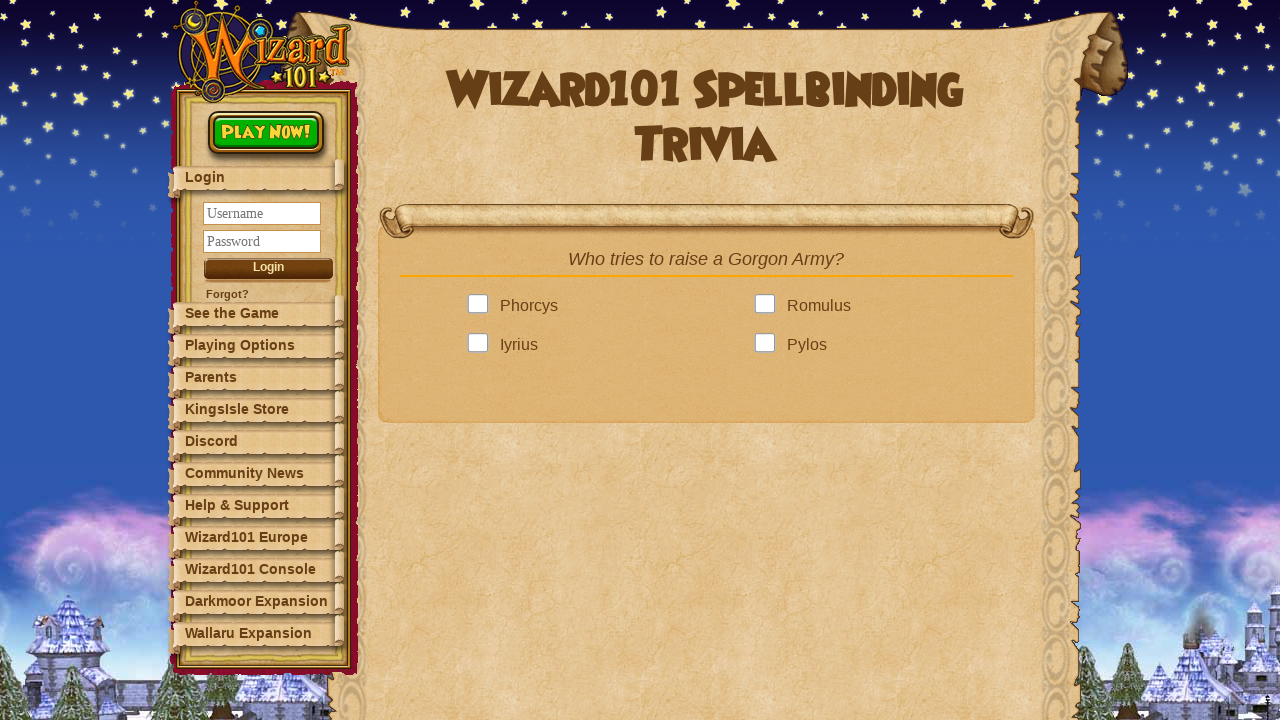

Checked answer option: '
 Phorcys
'
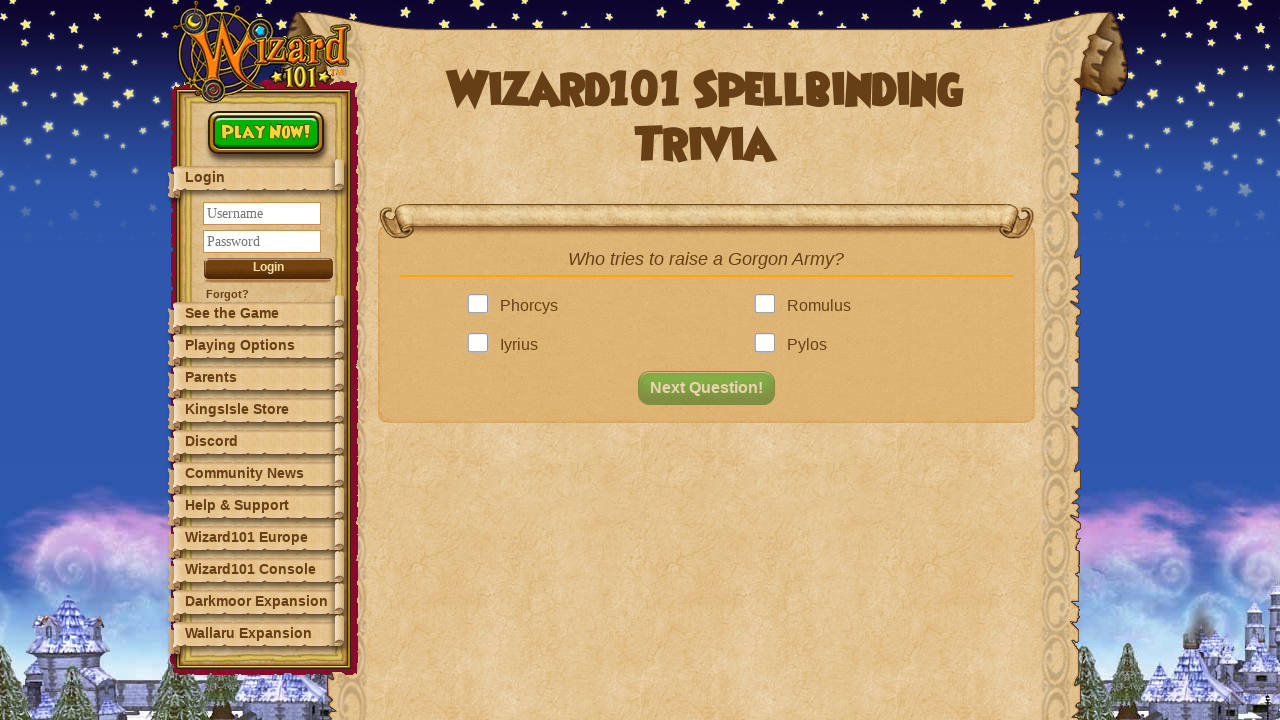

Waited for Next Question button to become visible
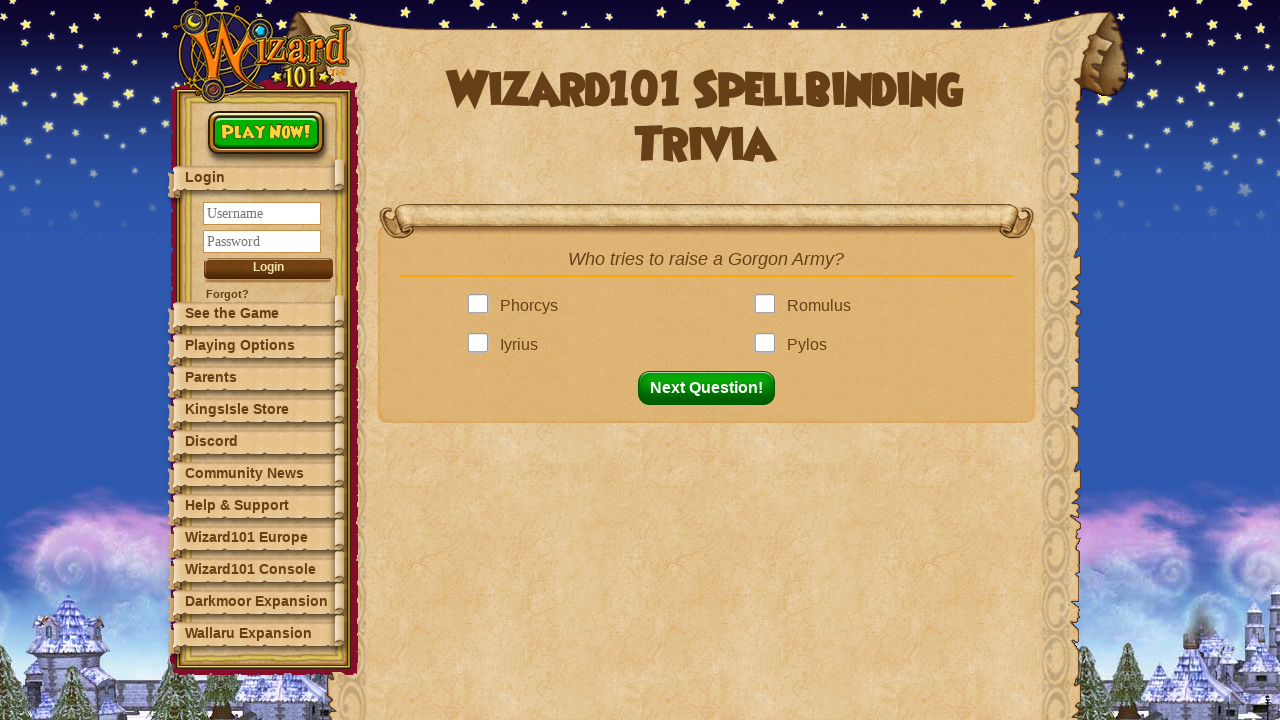

Clicked correct answer: 'Phorcys' at (482, 306) on .answer >> nth=0 >> .answerBox
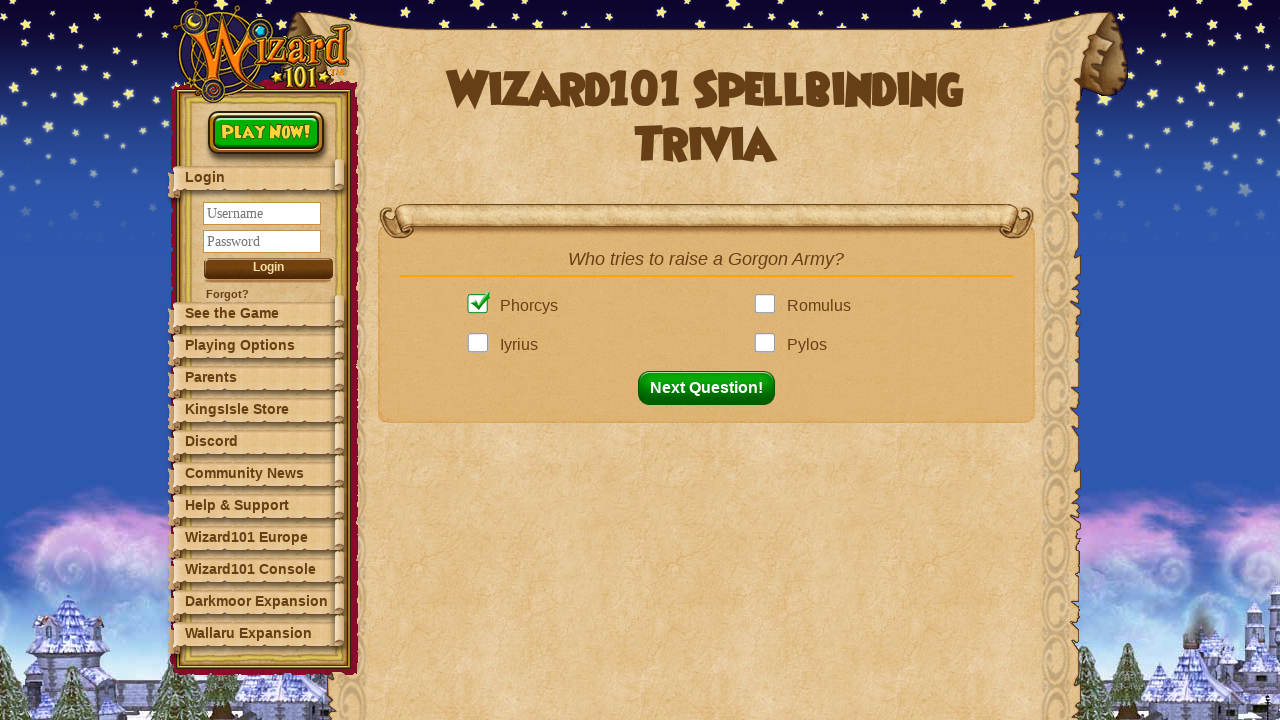

Clicked Next Question button to proceed to question 6 at (712, 388) on button#nextQuestion
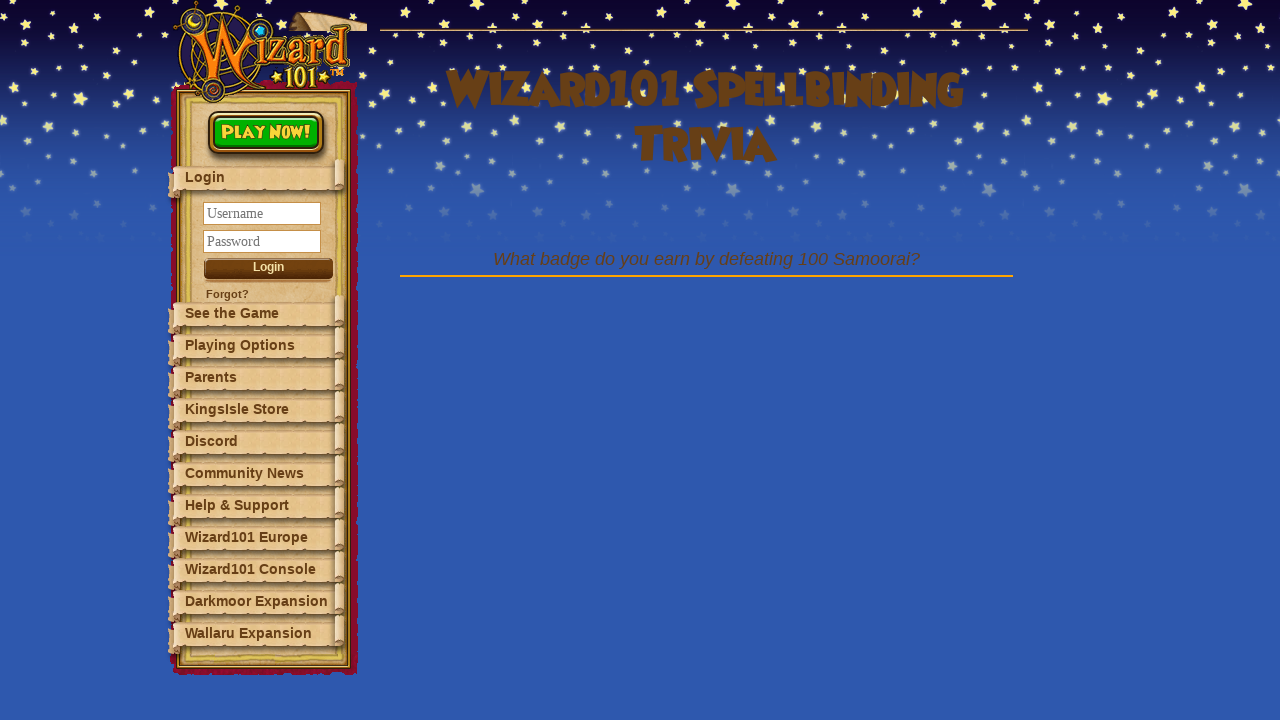

Waited for quiz question 6 to load
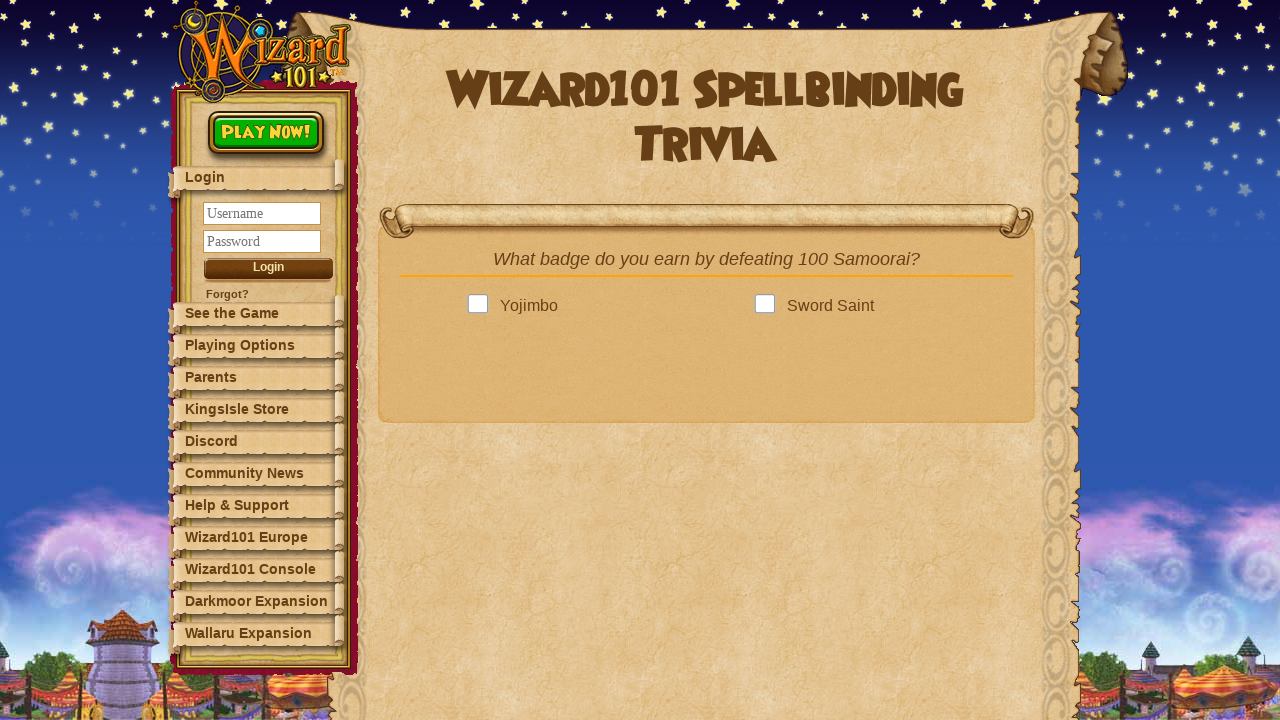

Retrieved question text: 'What badge do you earn by defeating 100 Samoorai?...'
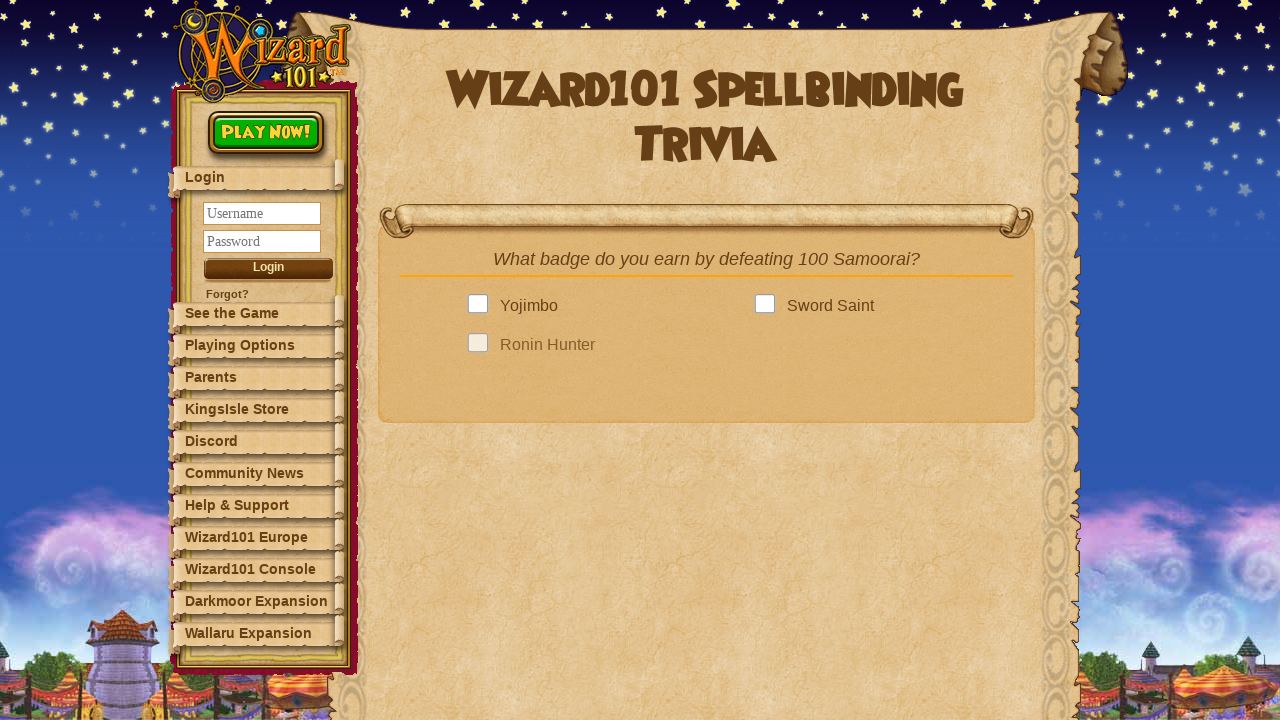

Looked up answer from dictionary: 'Yojimbo'
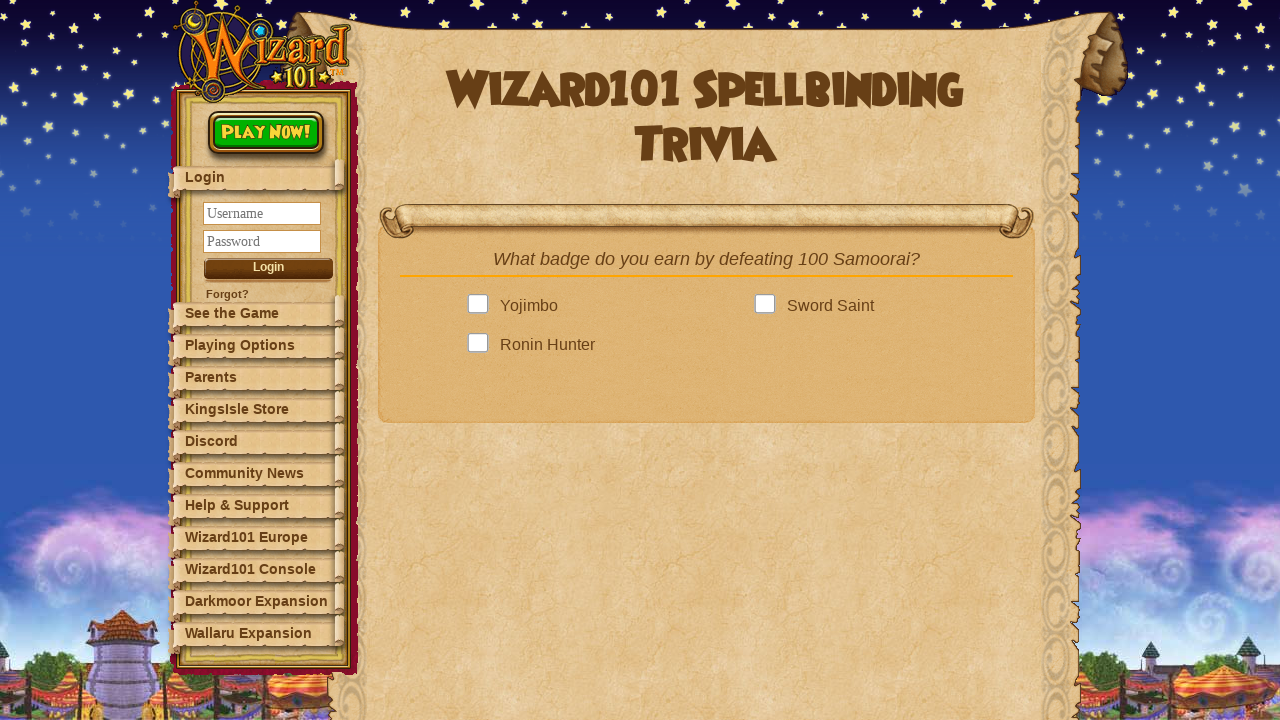

Retrieved 4 answer options
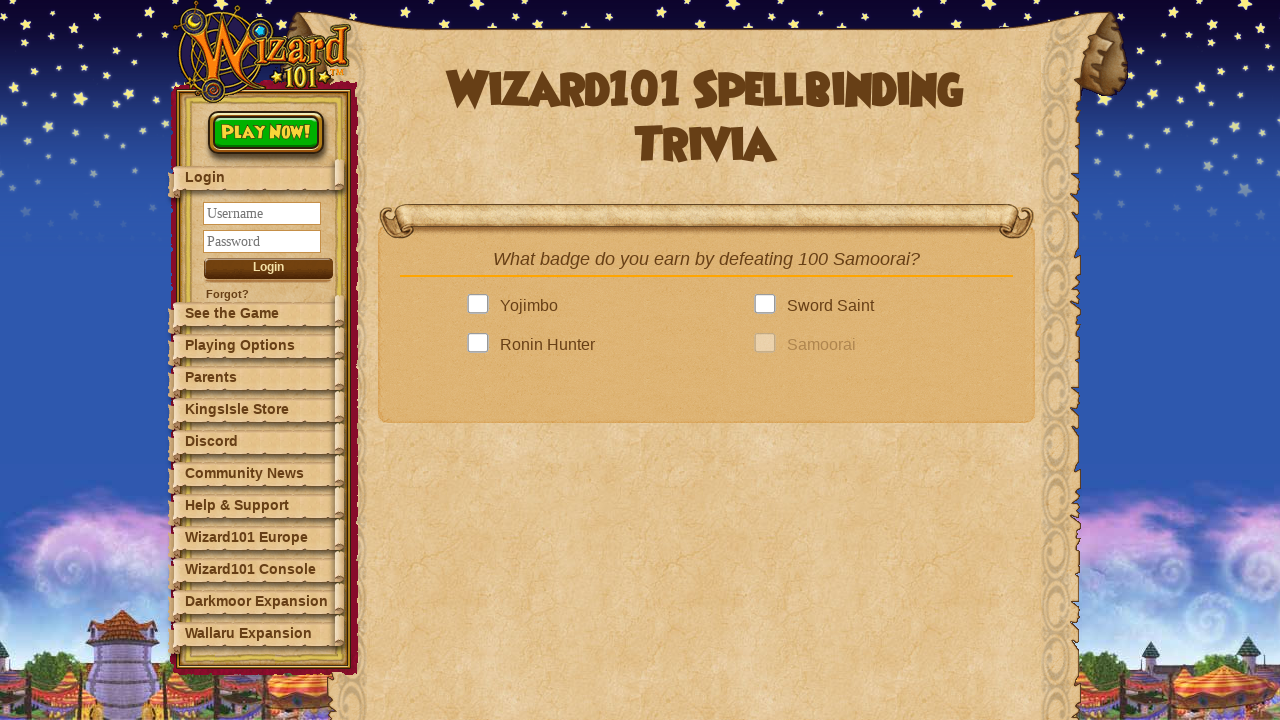

Checked answer option: '
 Yojimbo
'
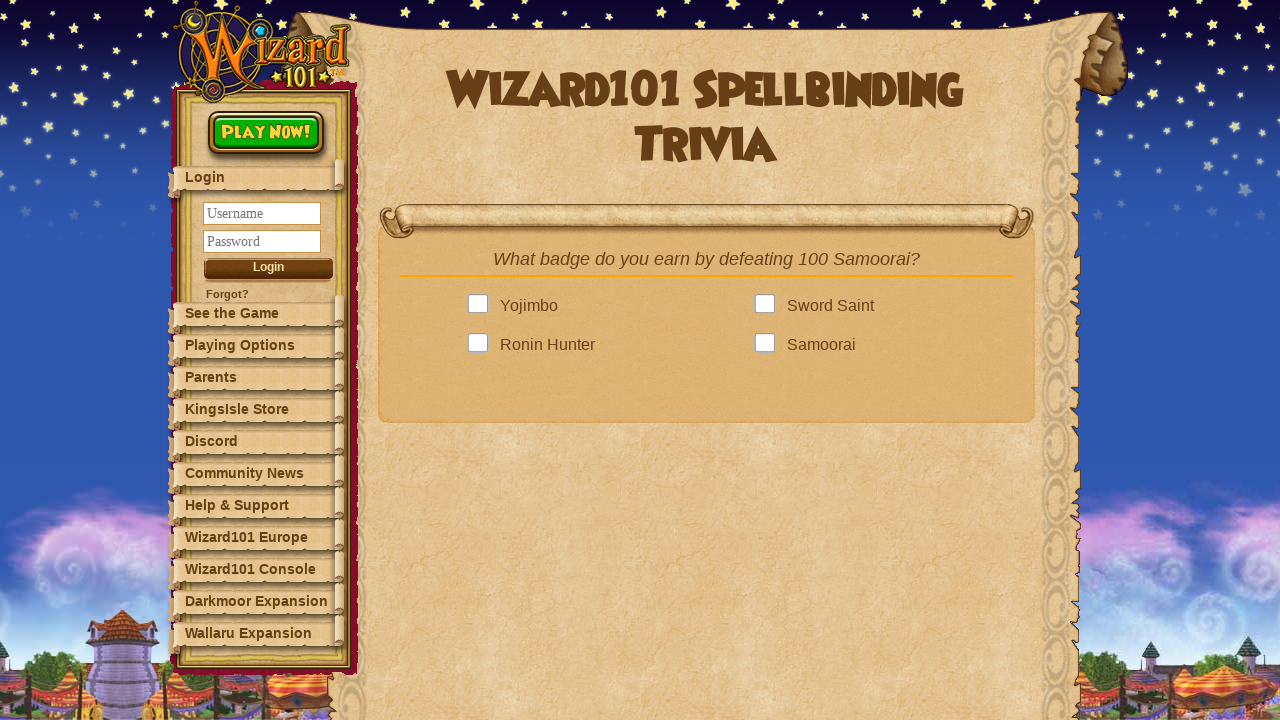

Waited for Next Question button to become visible
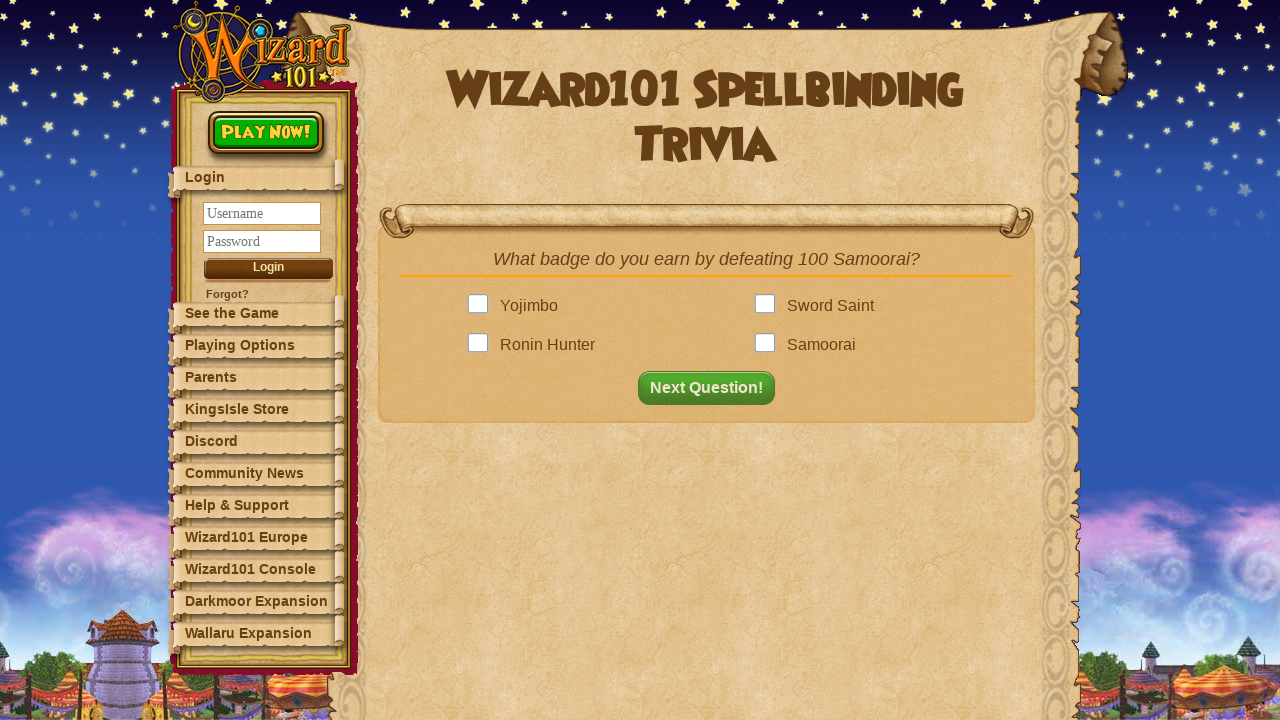

Clicked correct answer: 'Yojimbo' at (482, 306) on .answer >> nth=0 >> .answerBox
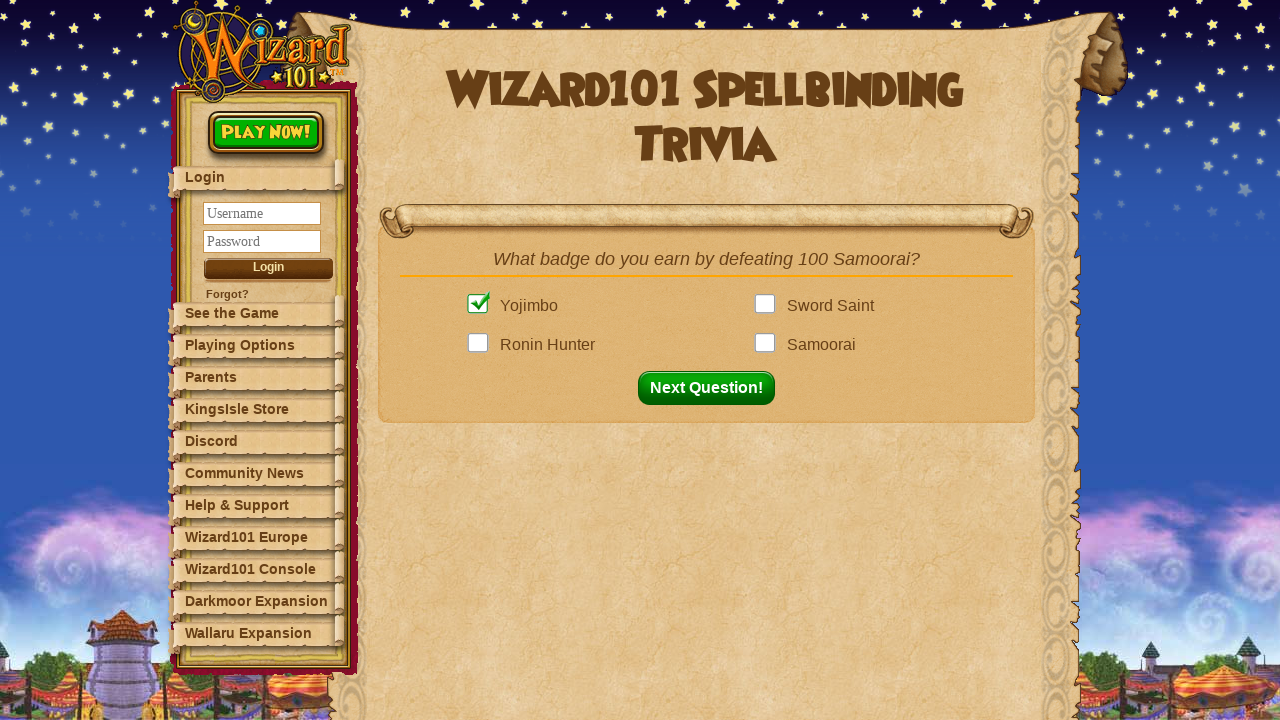

Clicked Next Question button to proceed to question 7 at (712, 388) on button#nextQuestion
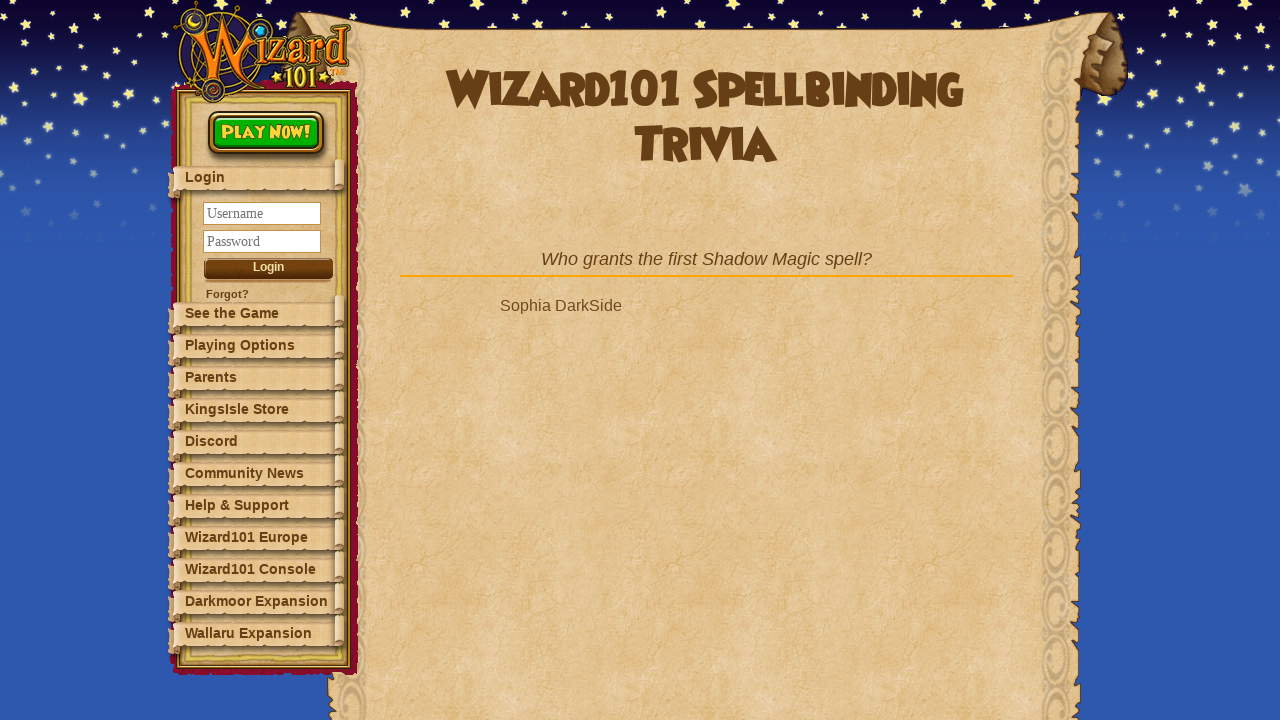

Waited for quiz question 7 to load
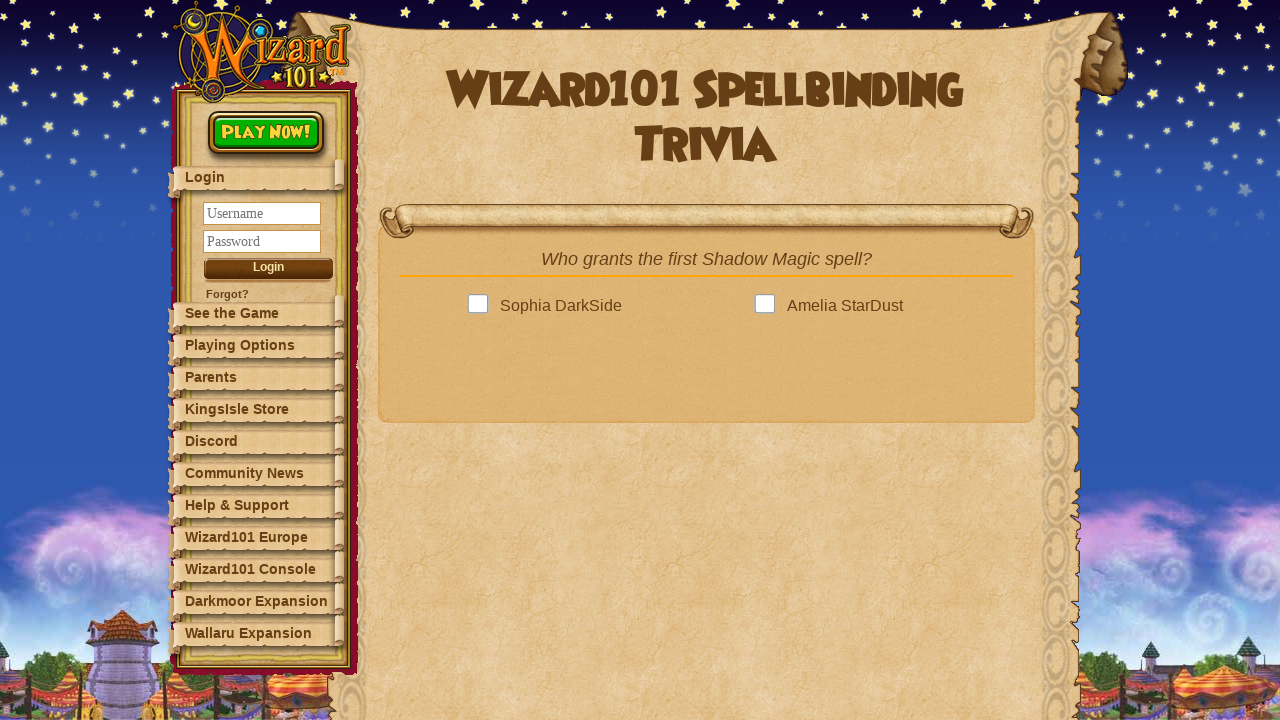

Retrieved question text: 'Who grants the first Shadow Magic spell?...'
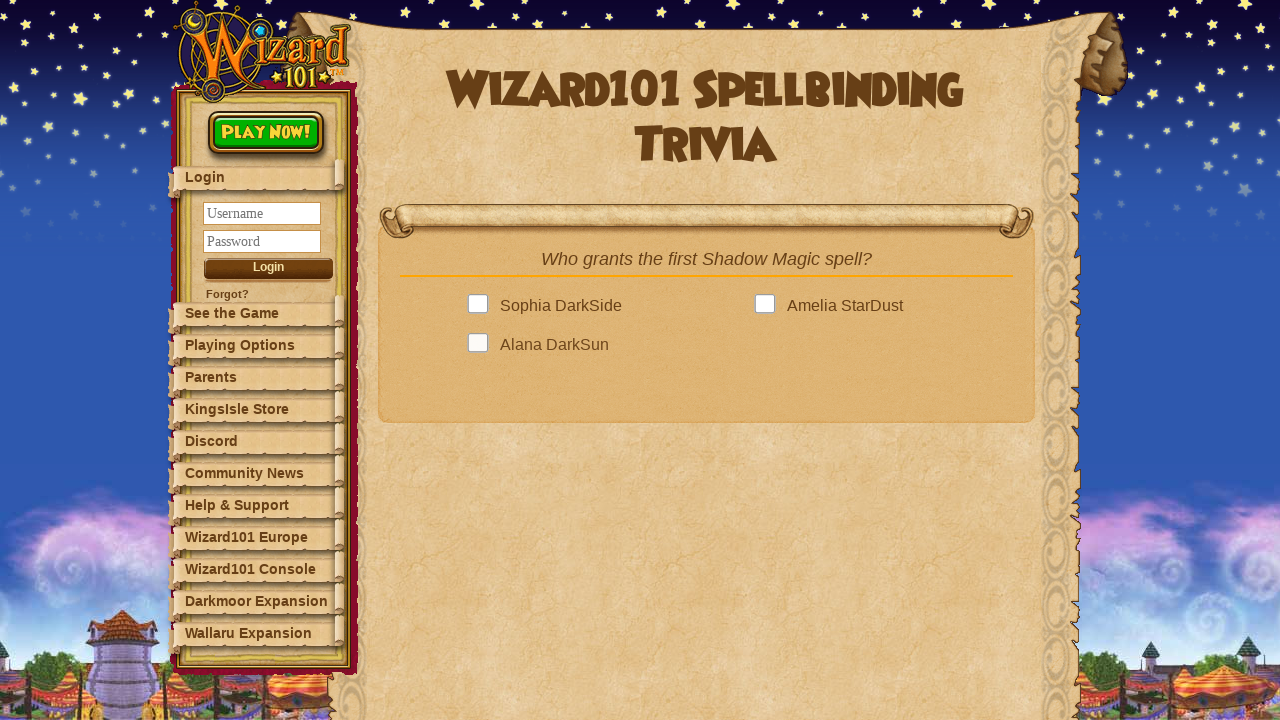

Looked up answer from dictionary: 'Sophia DarkSide'
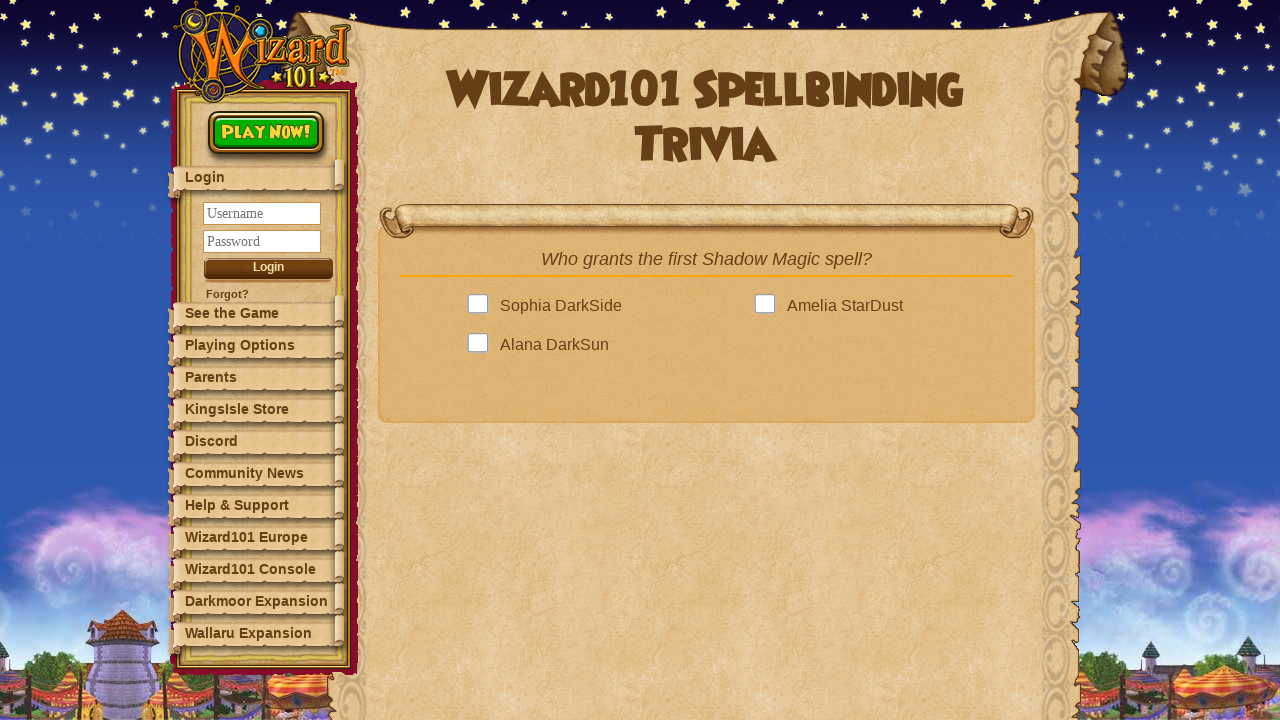

Retrieved 4 answer options
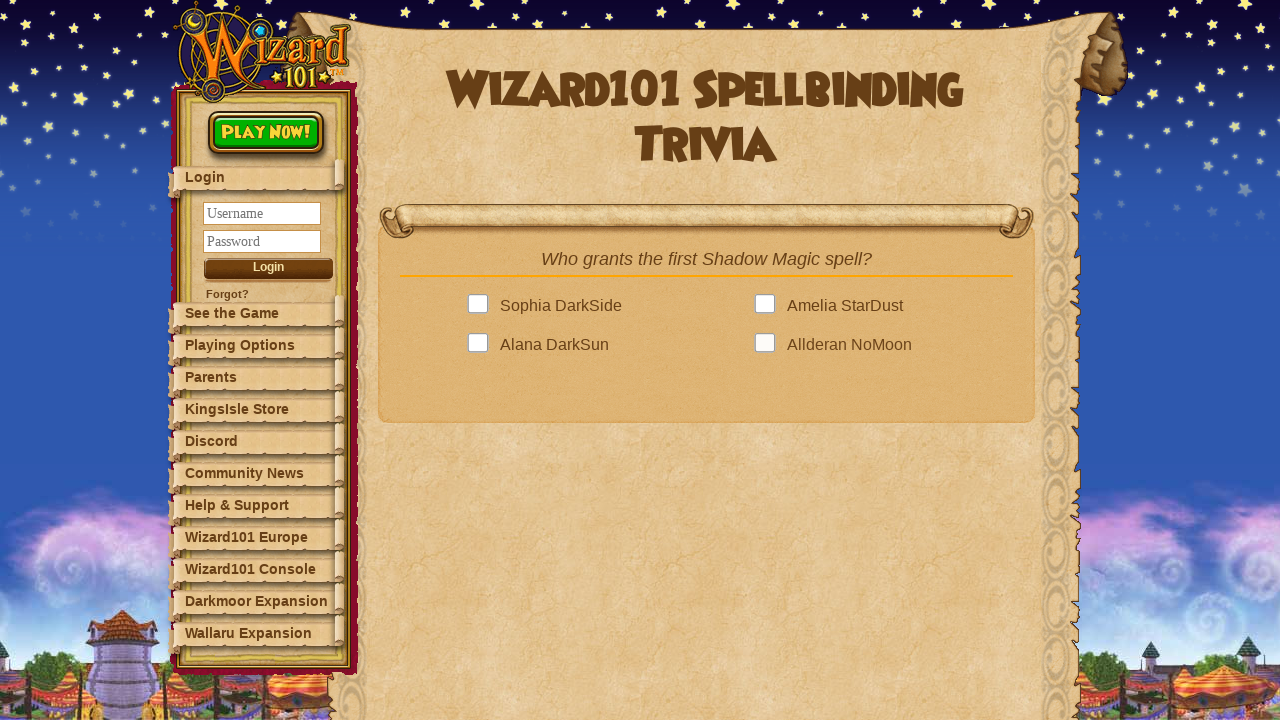

Checked answer option: '
 Sophia DarkSide
'
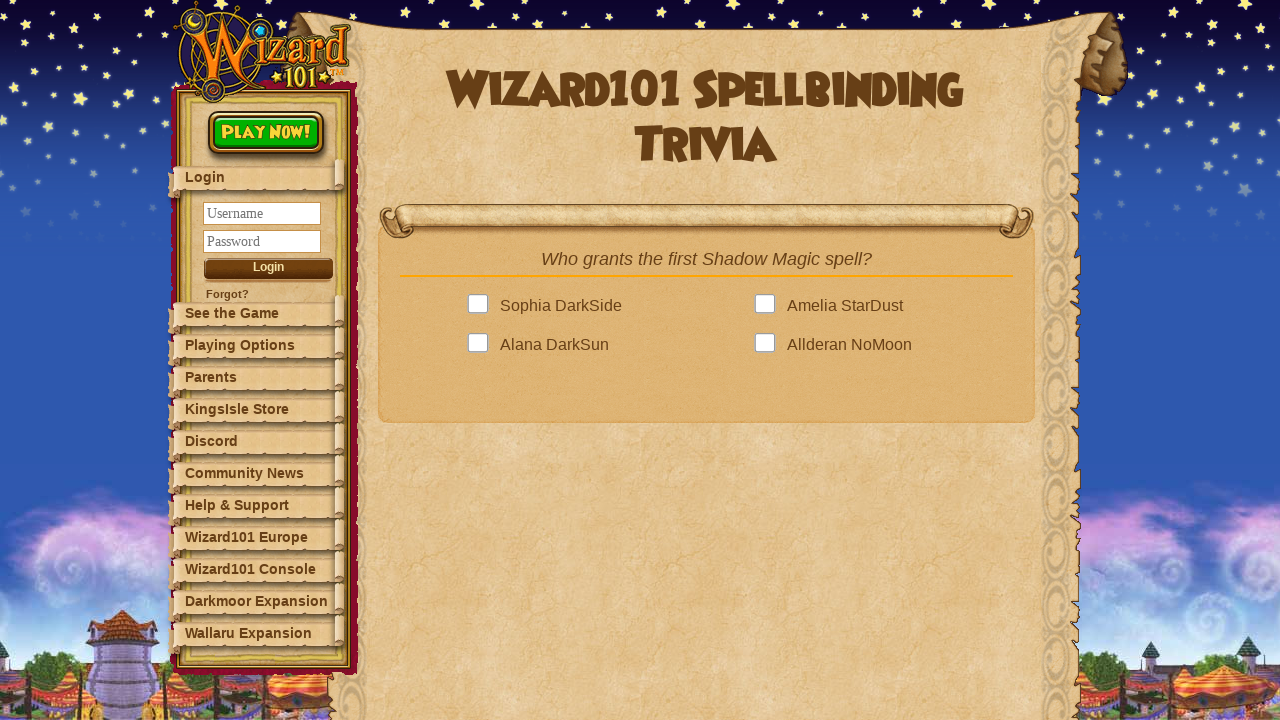

Waited for Next Question button to become visible
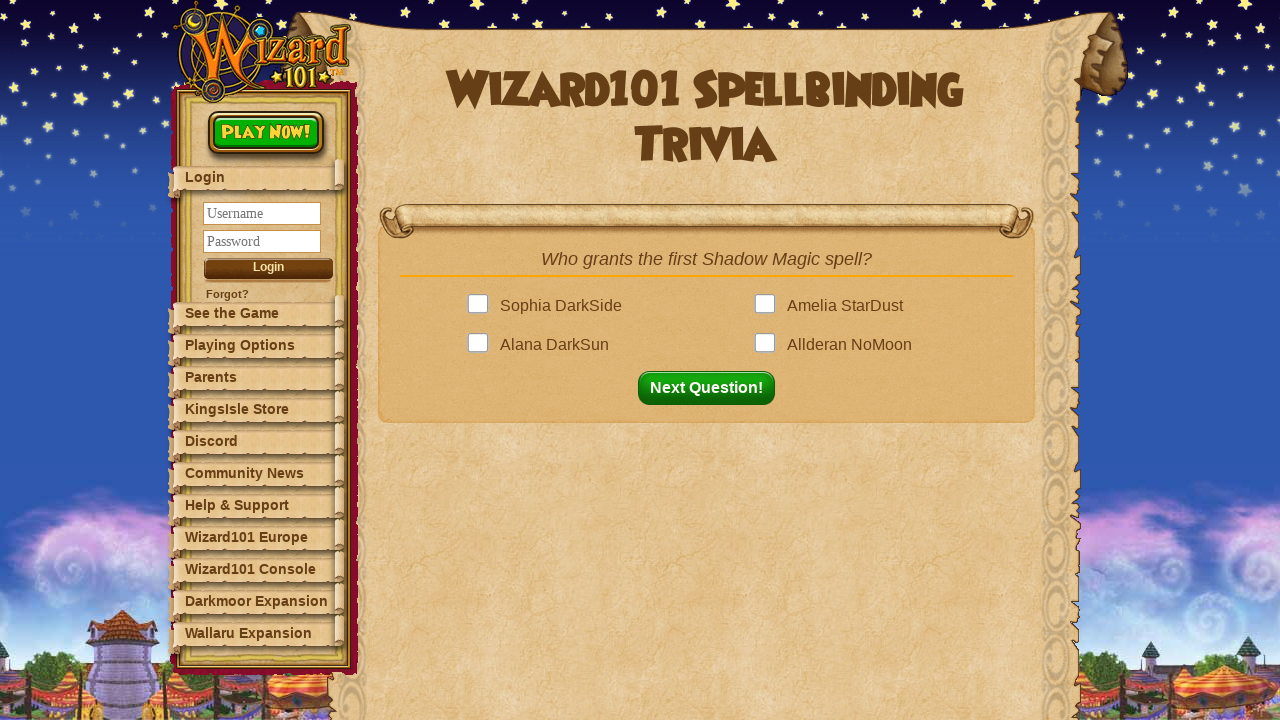

Clicked correct answer: 'Sophia DarkSide' at (482, 306) on .answer >> nth=0 >> .answerBox
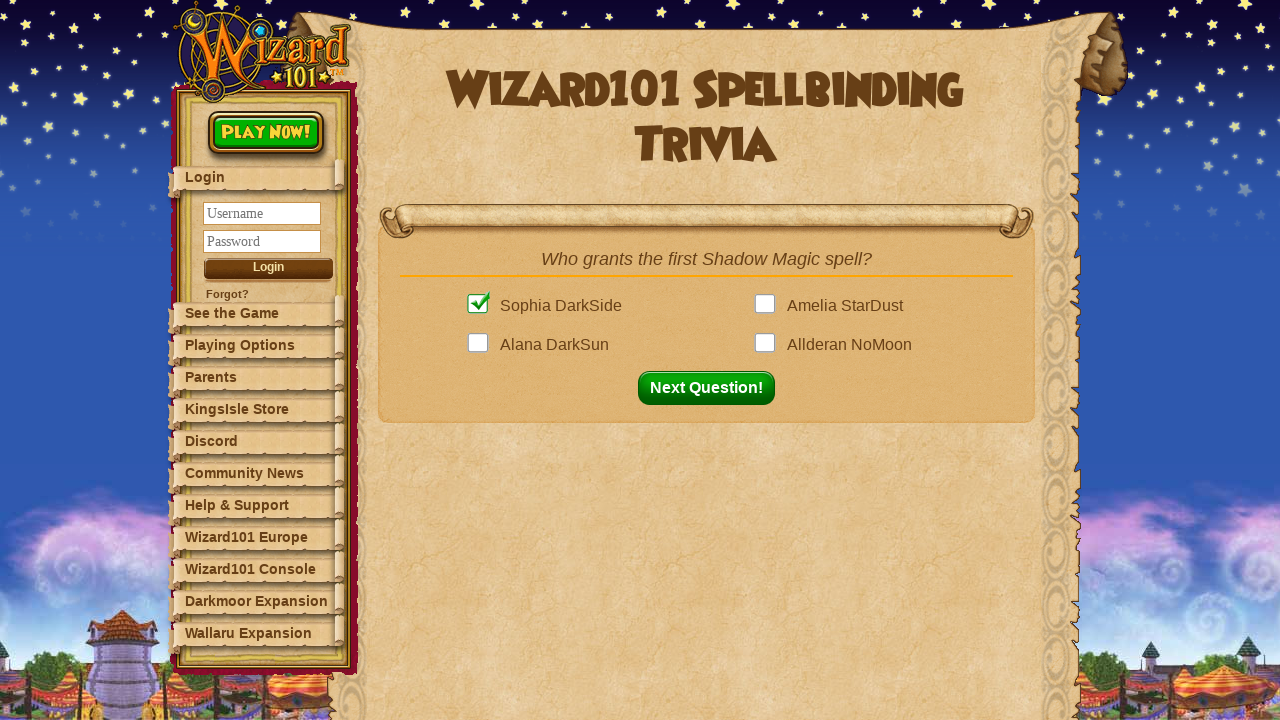

Clicked Next Question button to proceed to question 8 at (712, 388) on button#nextQuestion
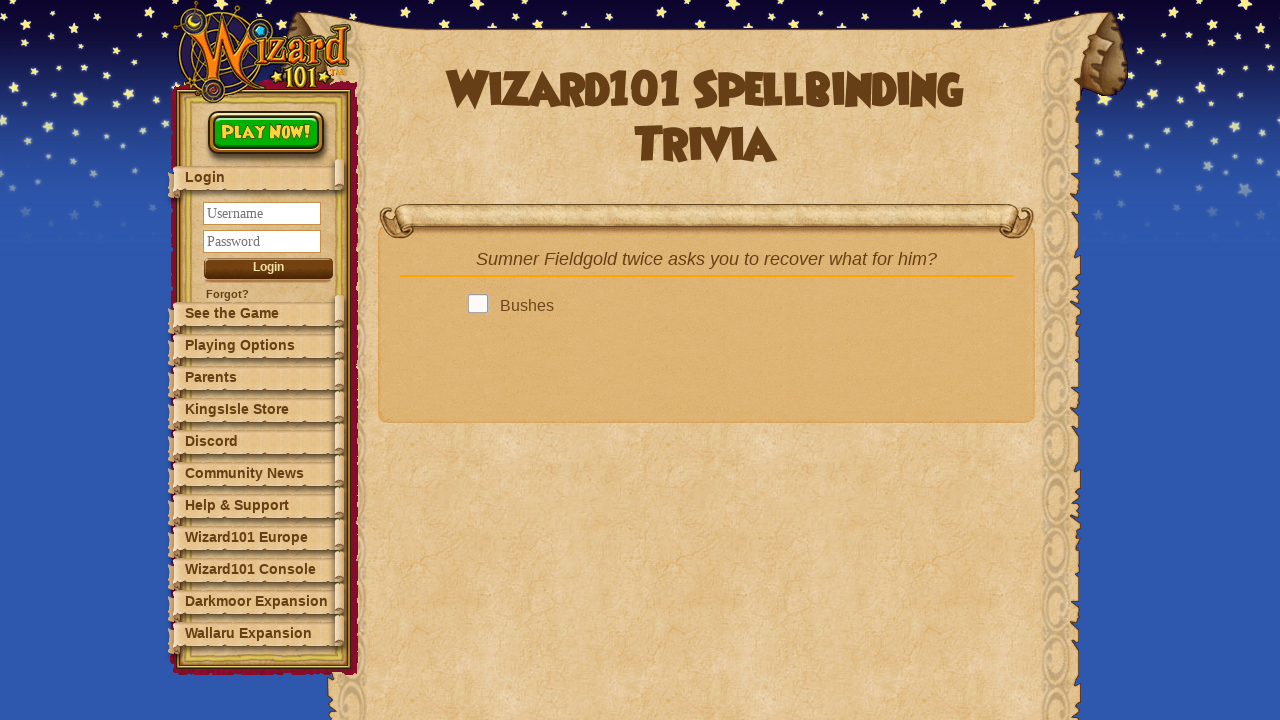

Waited for quiz question 8 to load
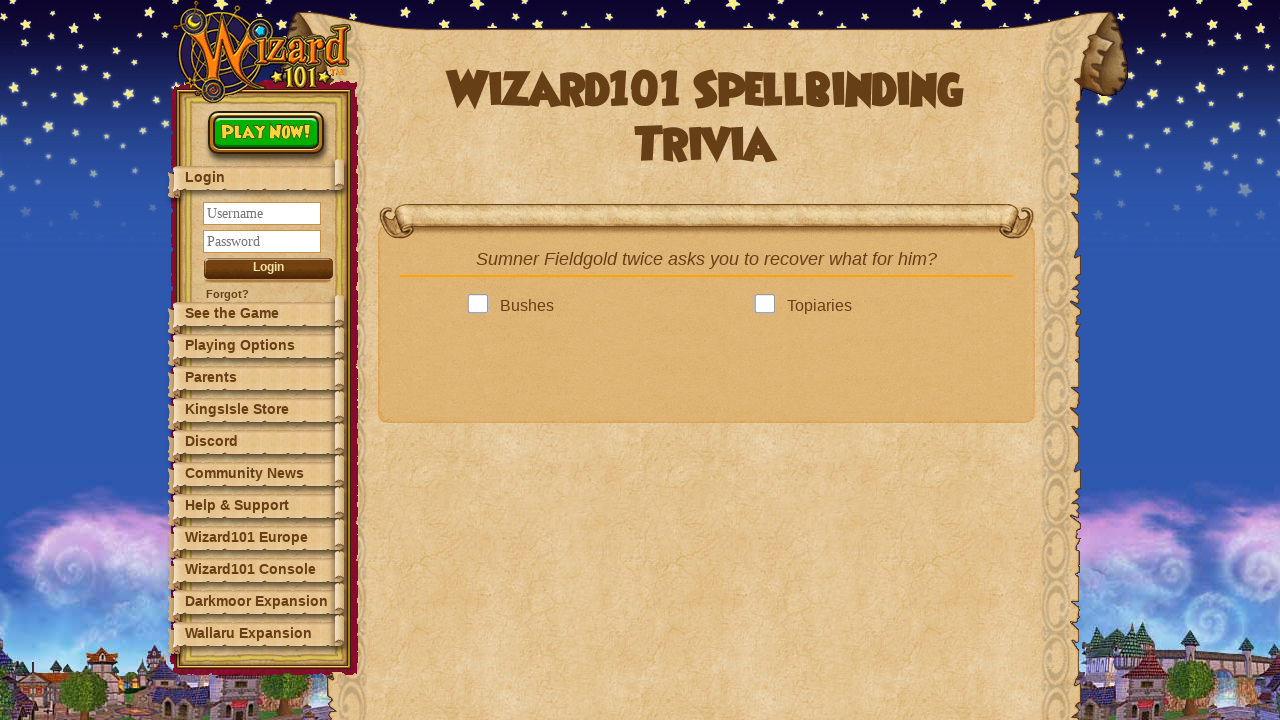

Retrieved question text: 'Sumner Fieldgold twice asks you to recover what fo...'
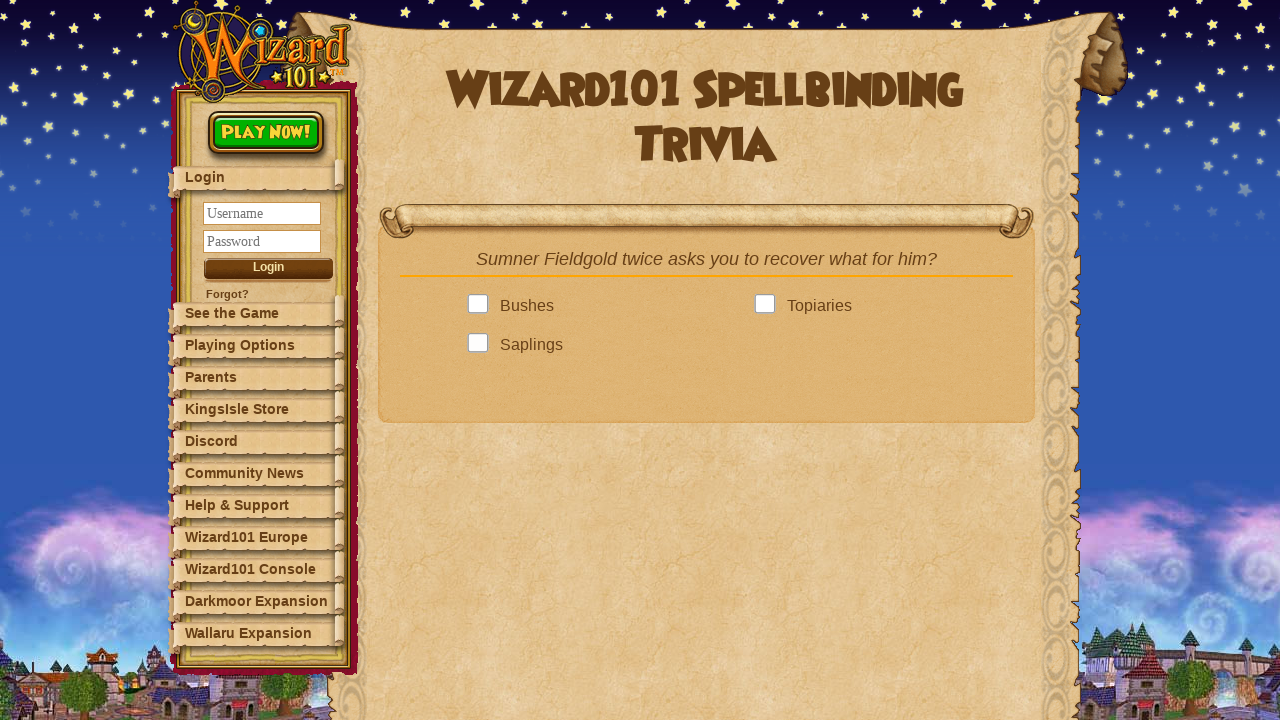

Looked up answer from dictionary: 'Shrubberies'
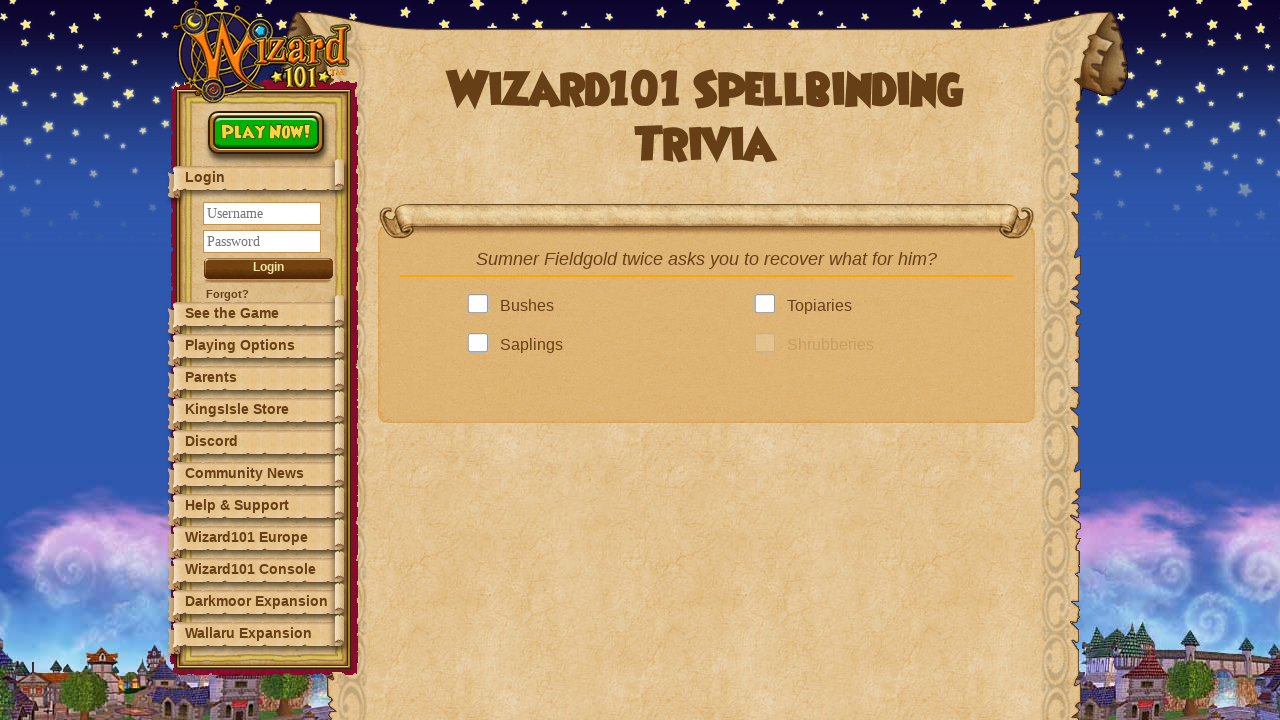

Retrieved 4 answer options
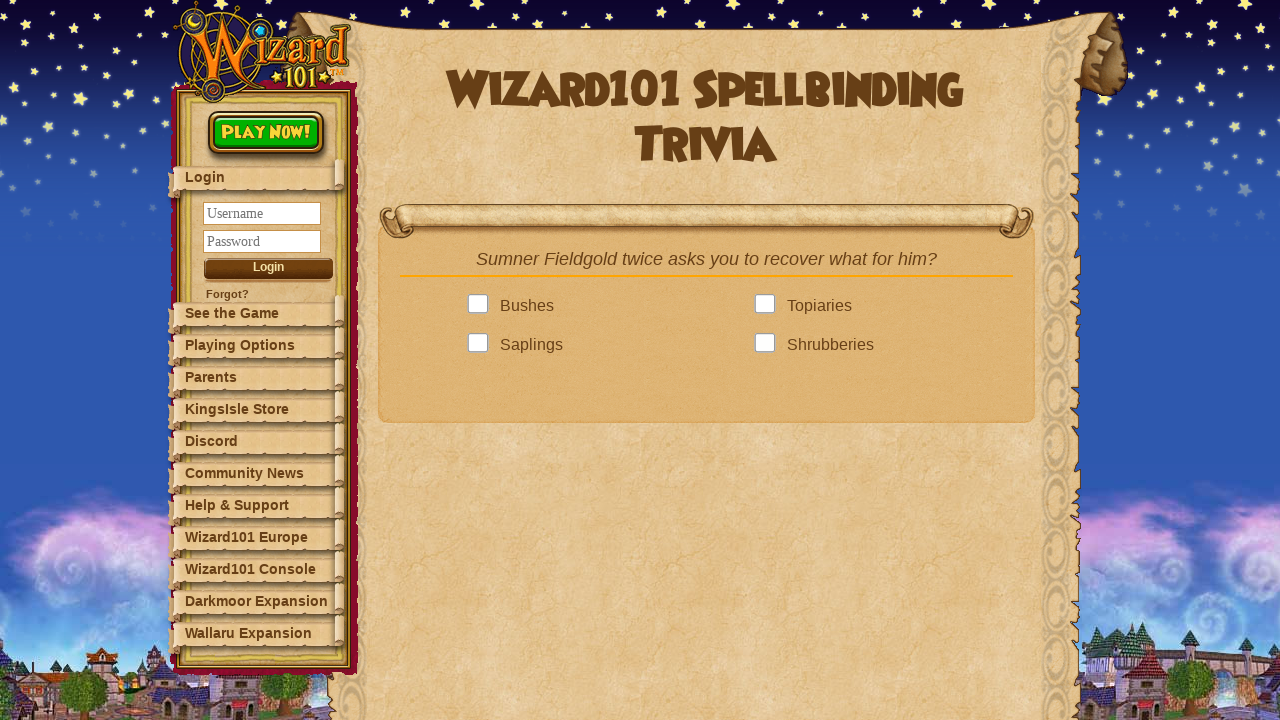

Checked answer option: '
 Bushes
'
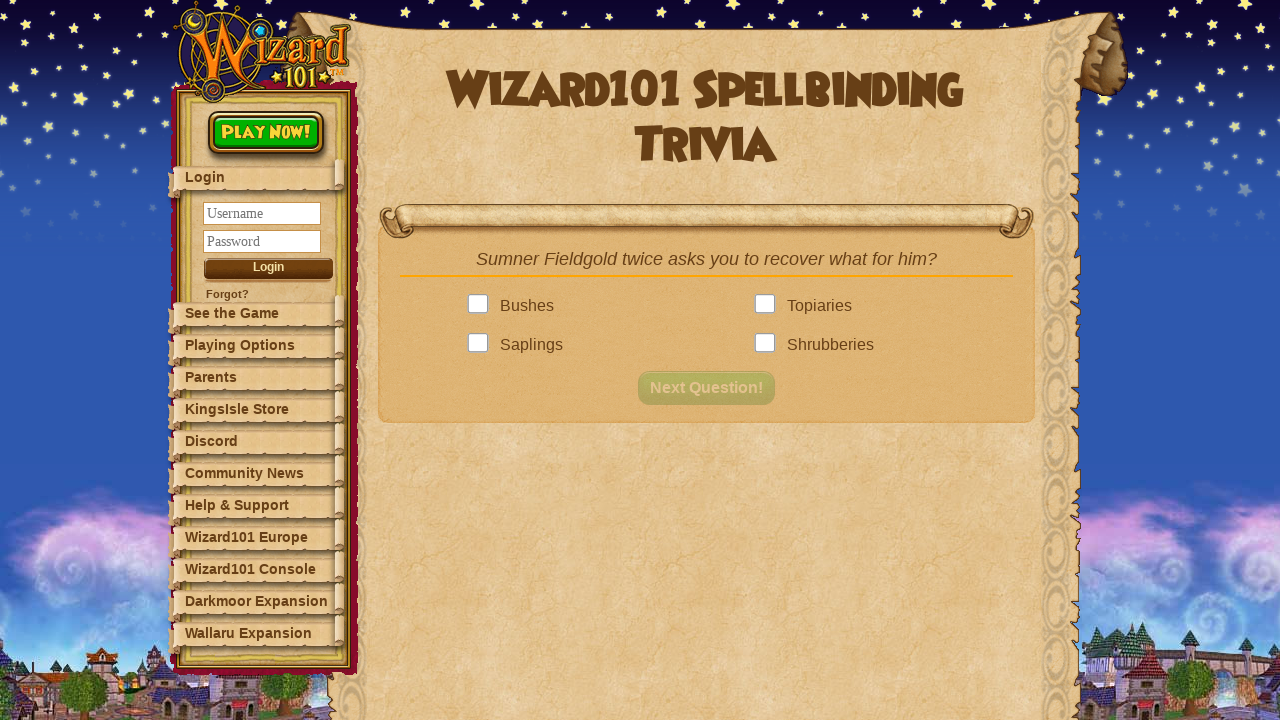

Checked answer option: '
 Topiaries 
'
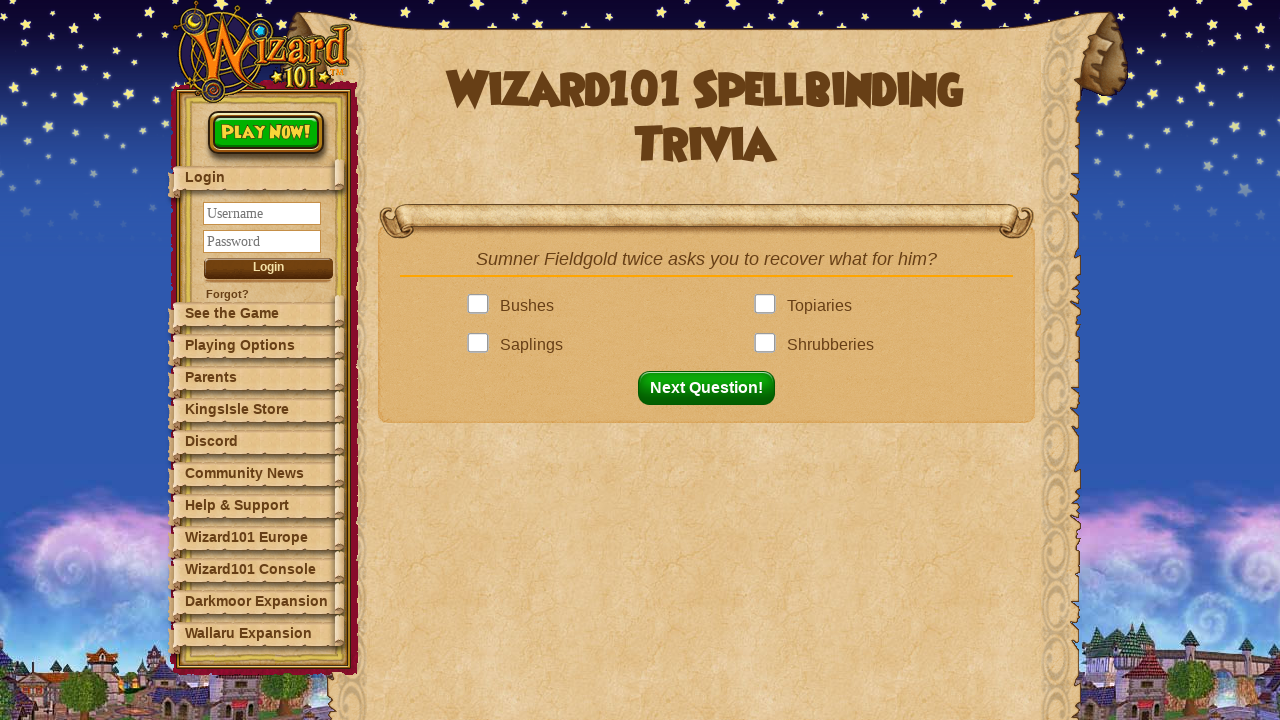

Checked answer option: '
 Saplings
'
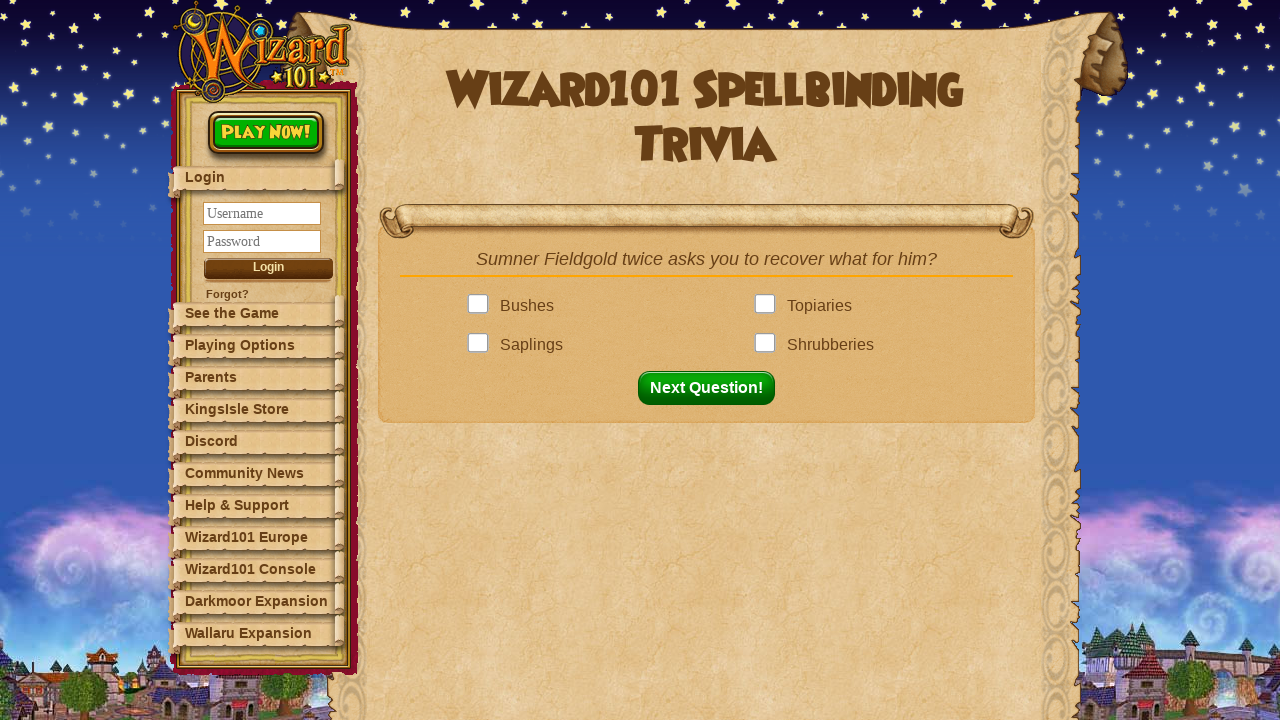

Checked answer option: '
 Shrubberies 
'
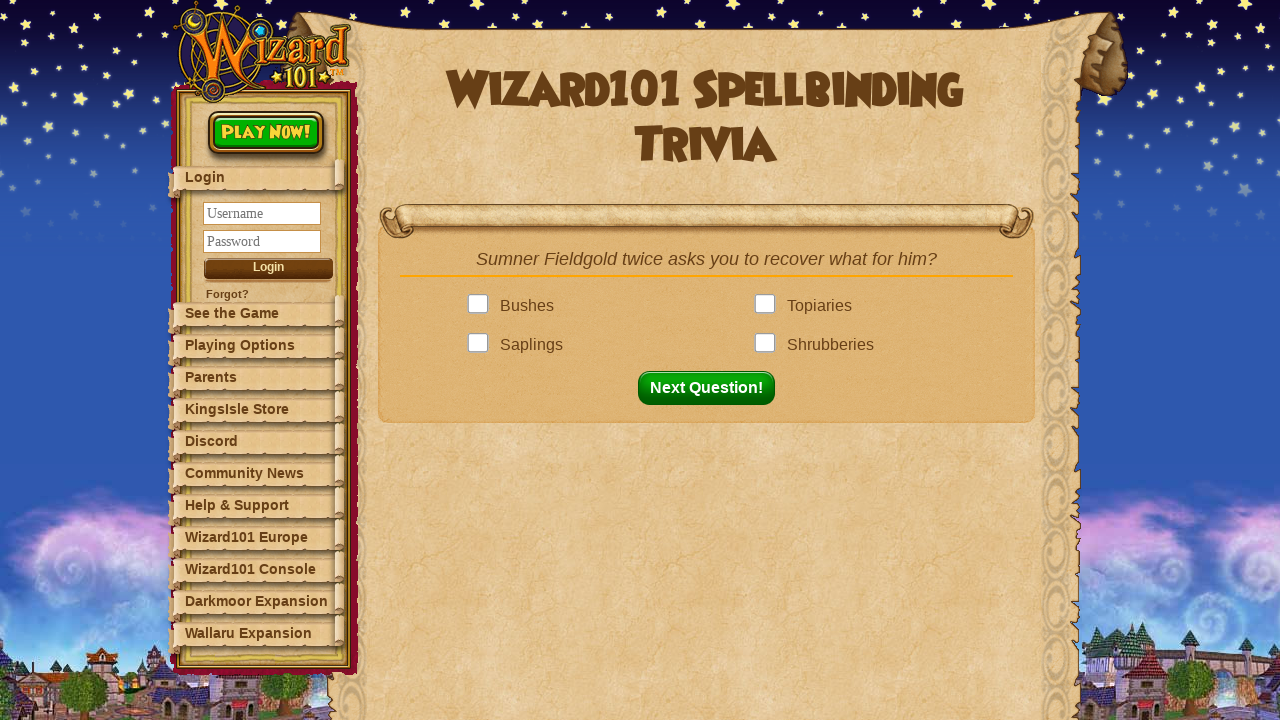

Waited for Next Question button to become visible
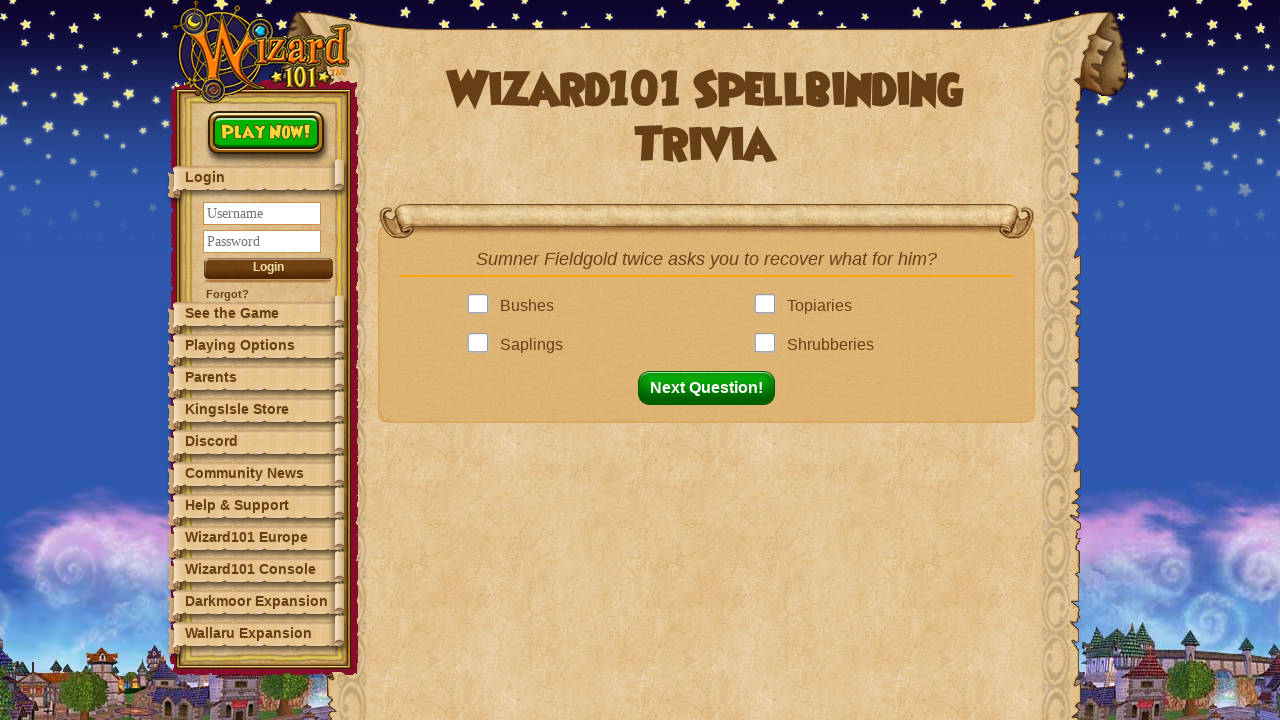

Clicked correct answer: 'Shrubberies' at (769, 345) on .answer >> nth=3 >> .answerBox
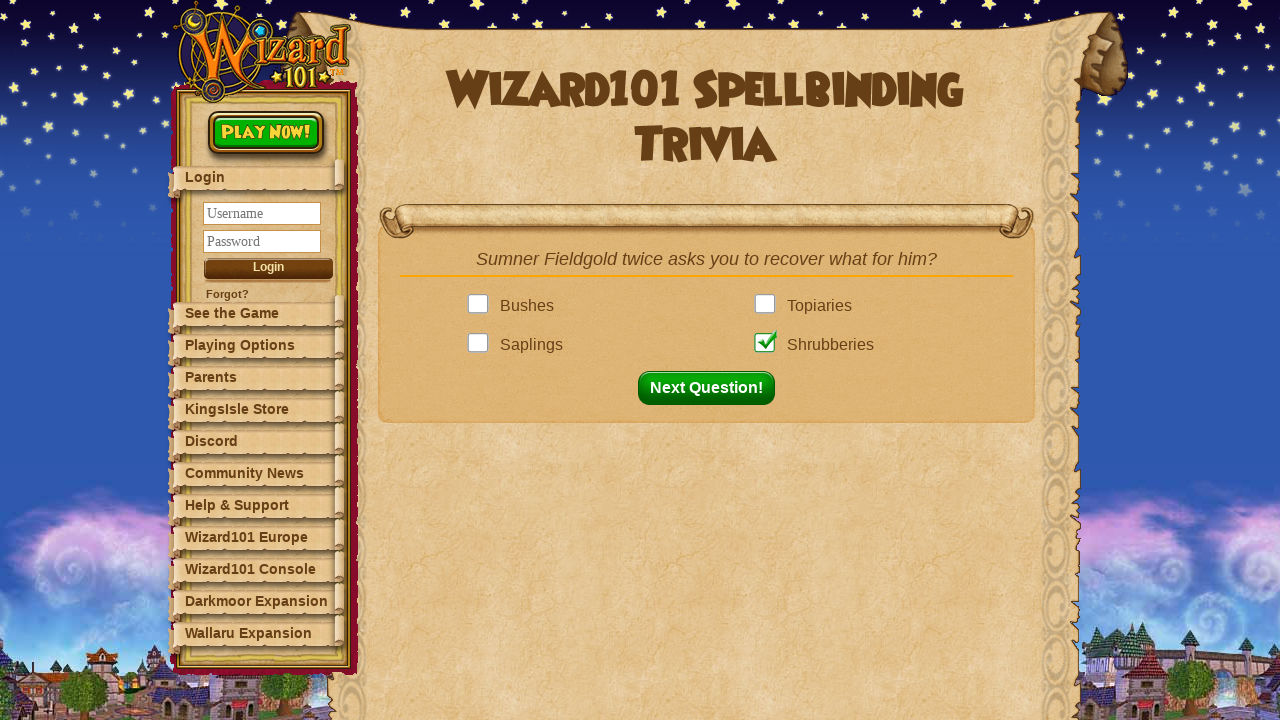

Clicked Next Question button to proceed to question 9 at (712, 388) on button#nextQuestion
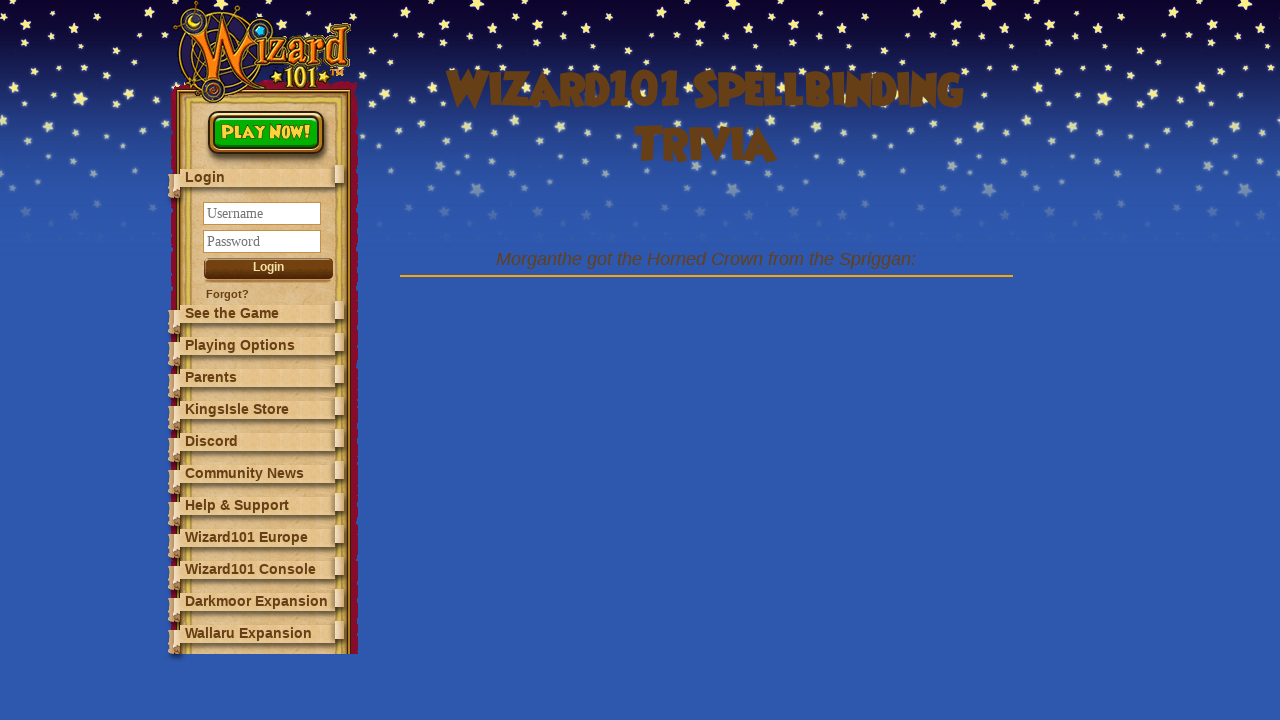

Waited for quiz question 9 to load
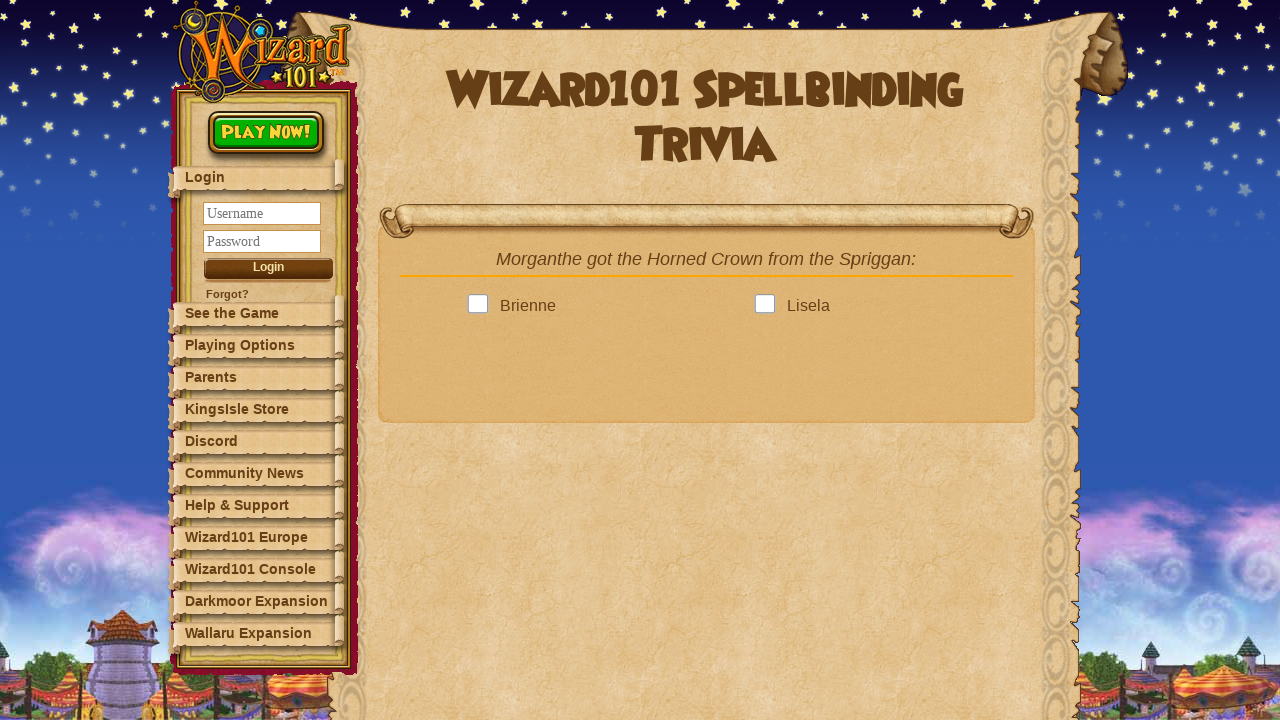

Retrieved question text: 'Morganthe got the Horned Crown from the Spriggan:...'
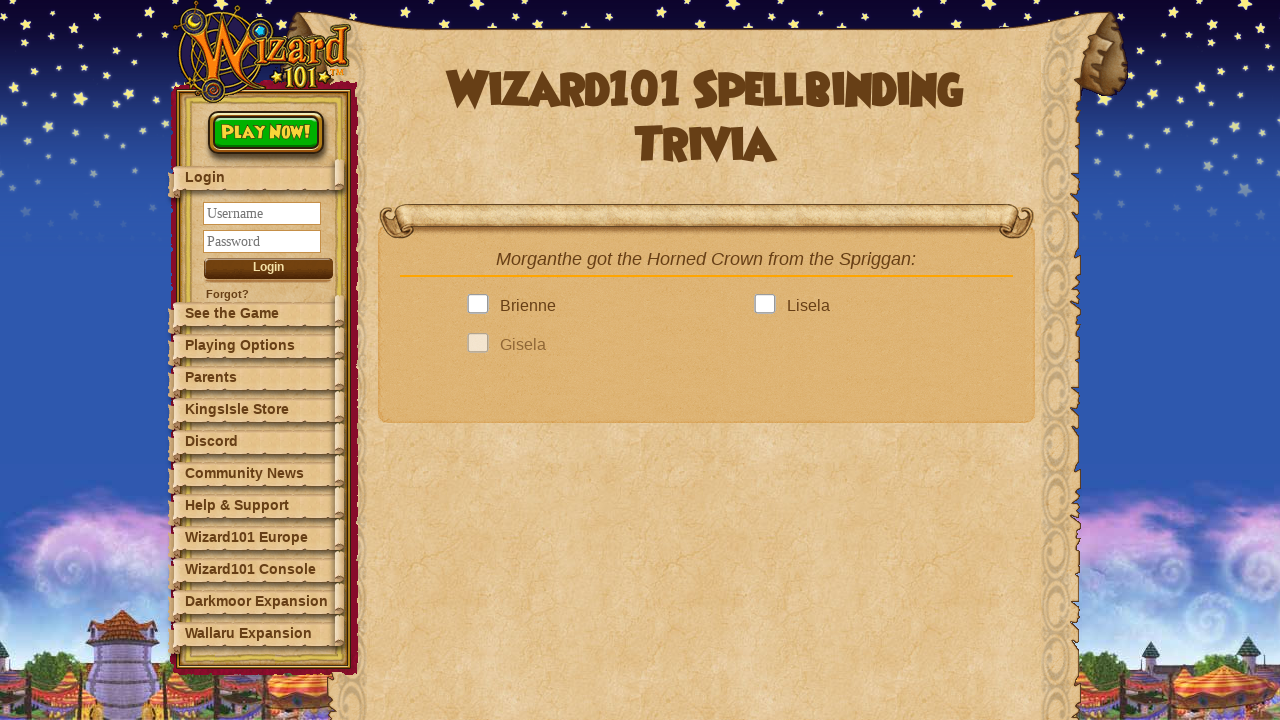

Looked up answer from dictionary: 'Gisela'
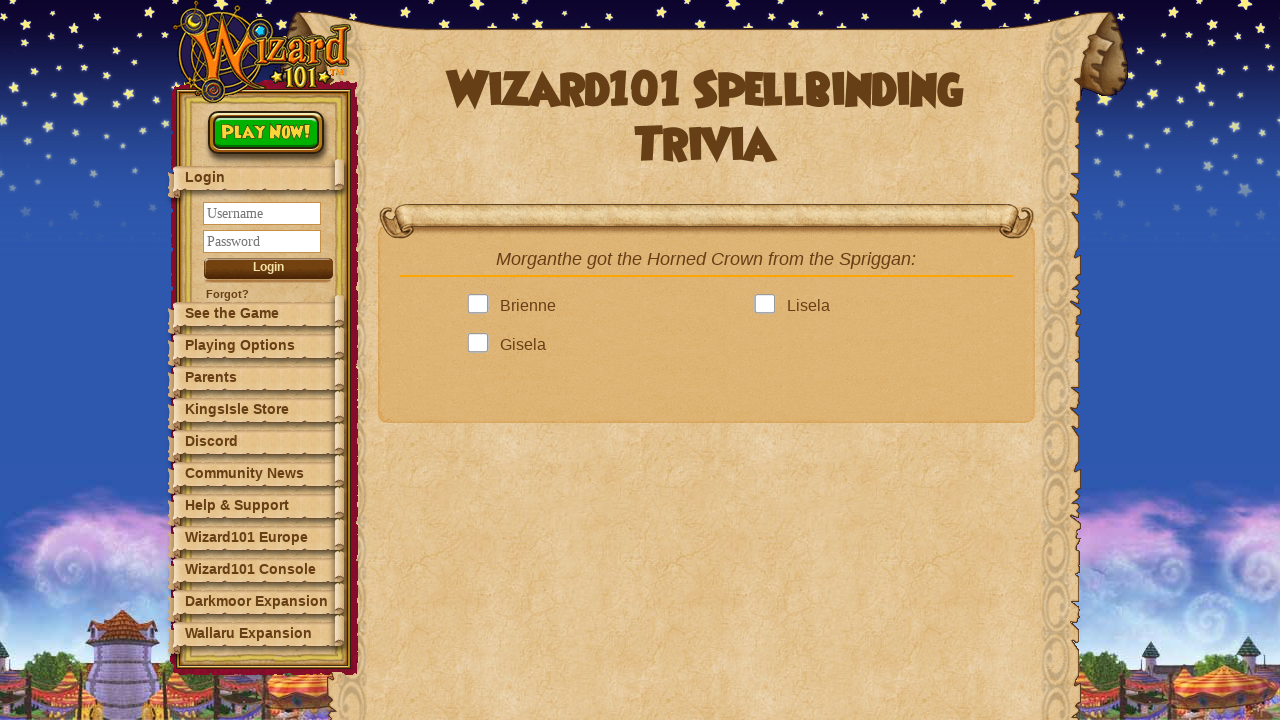

Retrieved 4 answer options
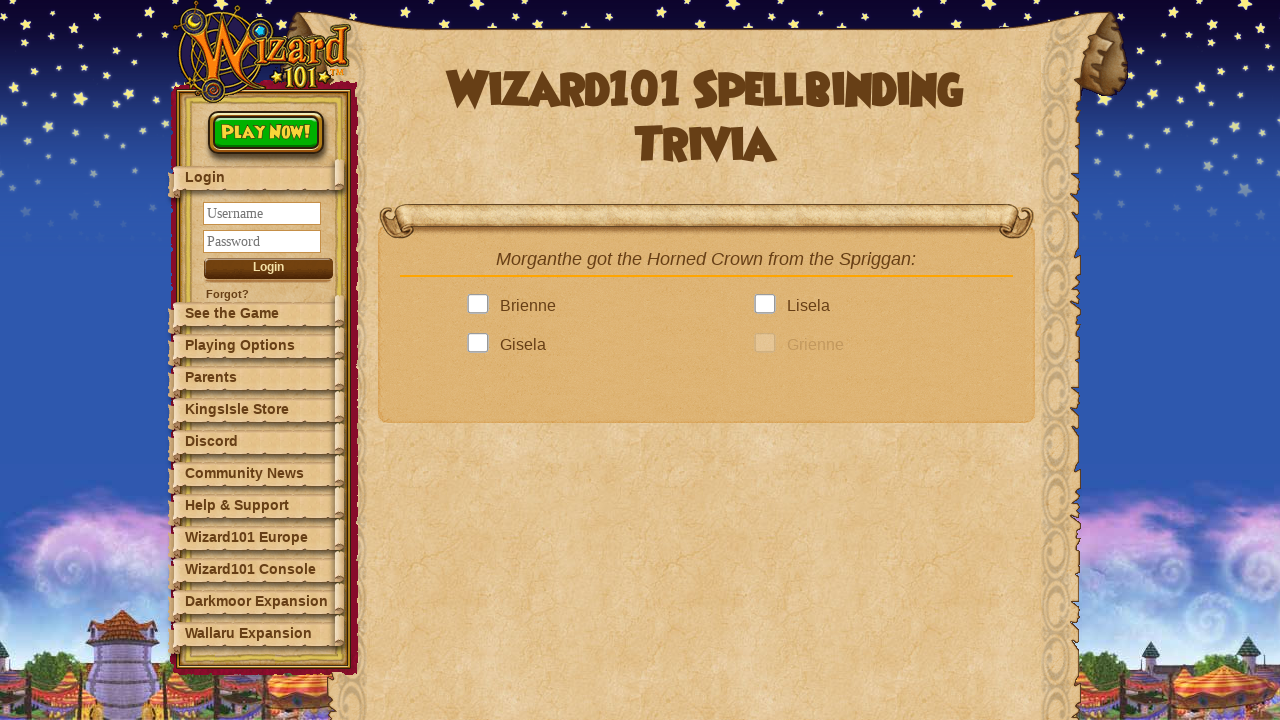

Checked answer option: '
 Brienne
'
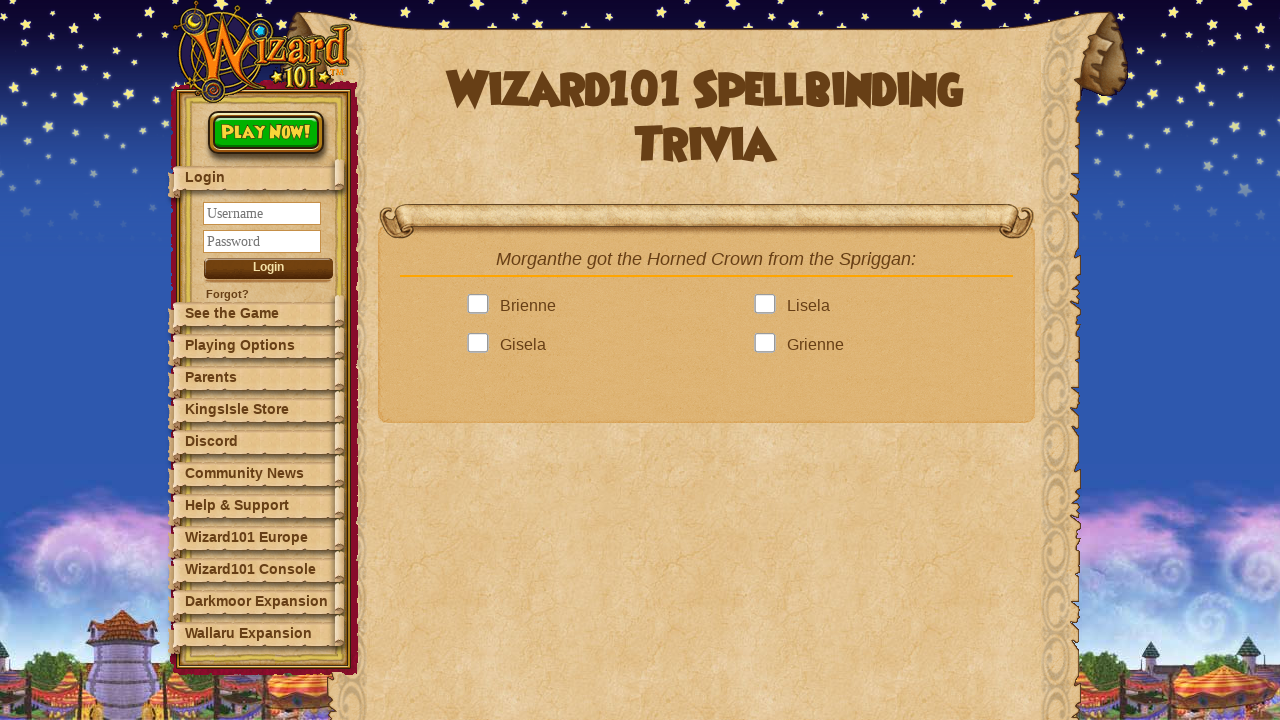

Checked answer option: '
 Lisela
'
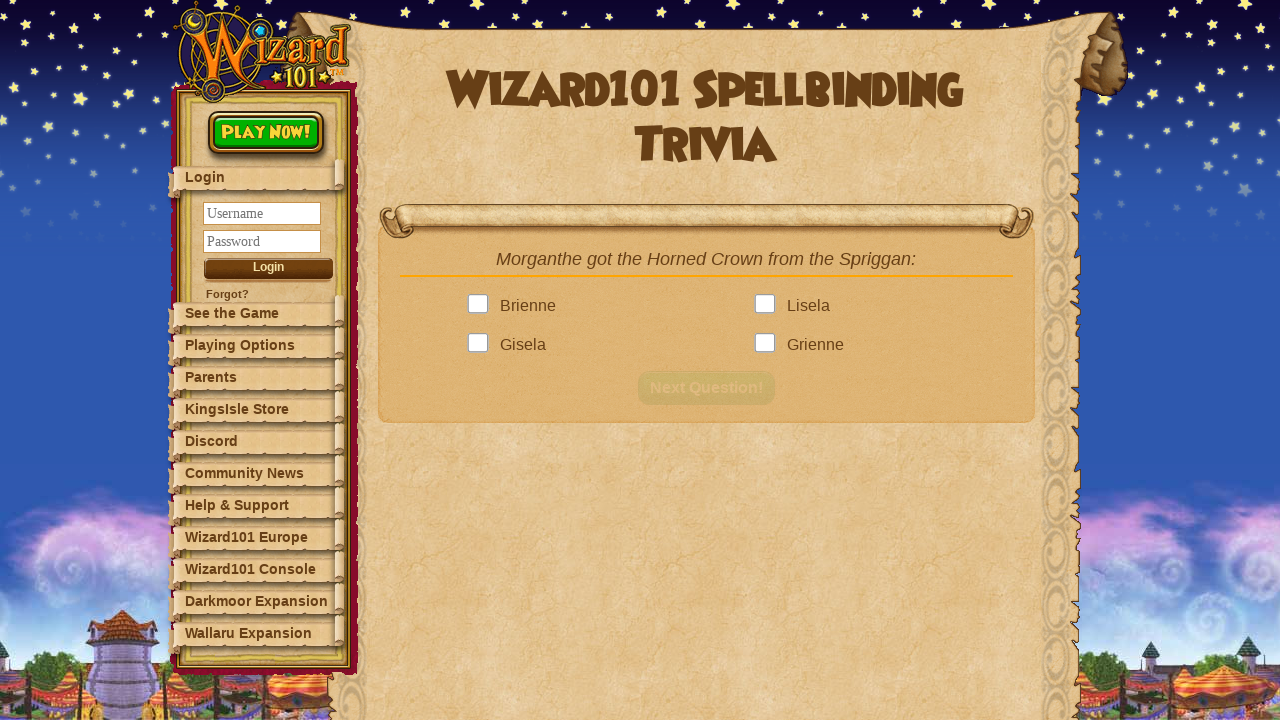

Checked answer option: '
 Gisela
'
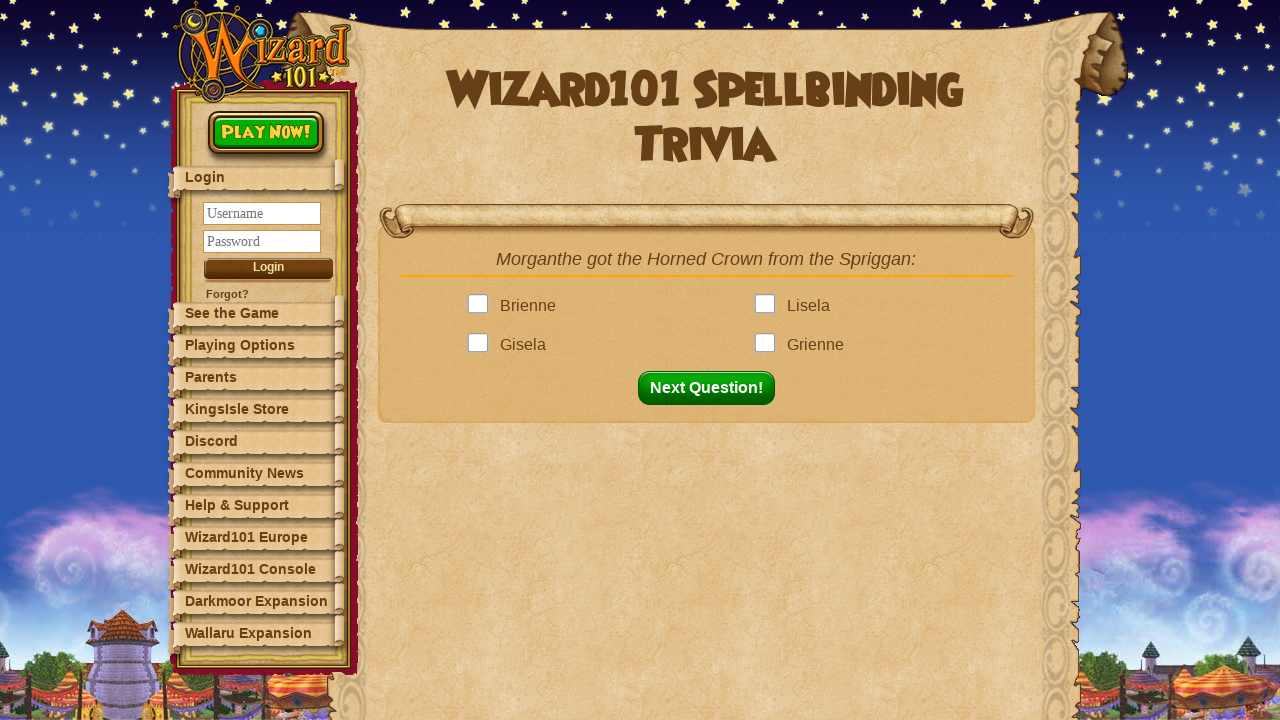

Waited for Next Question button to become visible
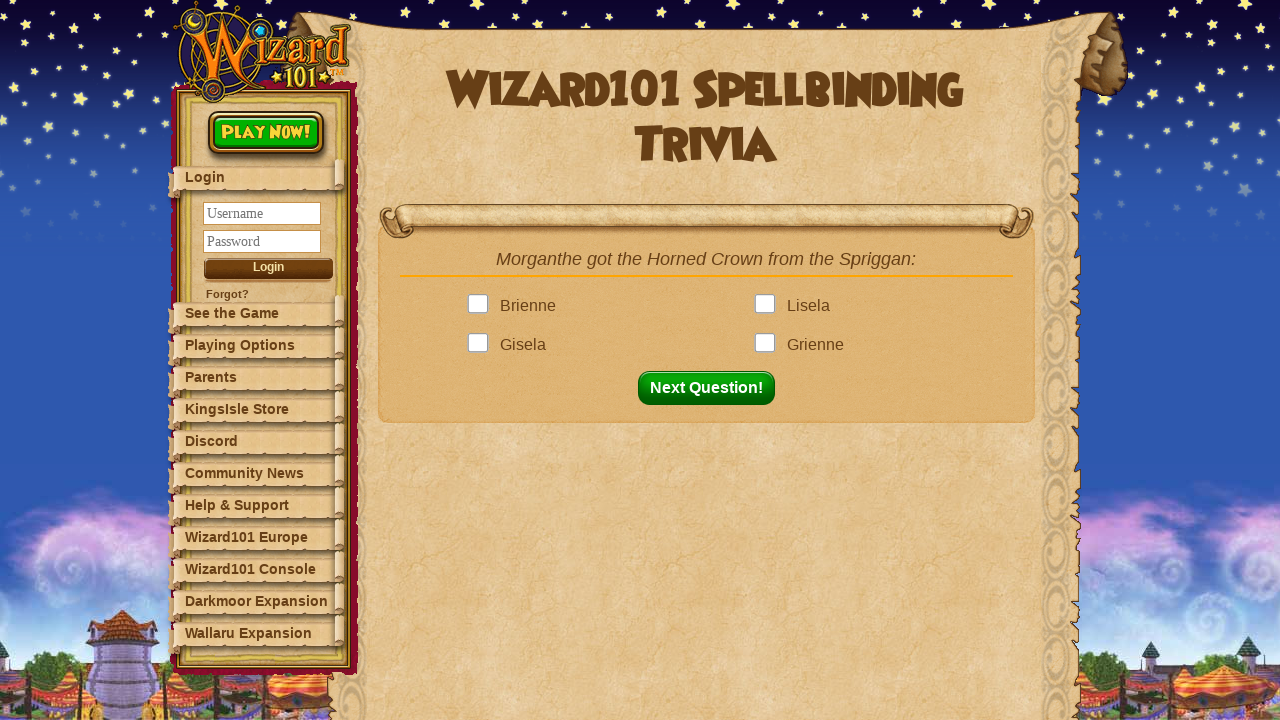

Clicked correct answer: 'Gisela' at (482, 345) on .answer >> nth=2 >> .answerBox
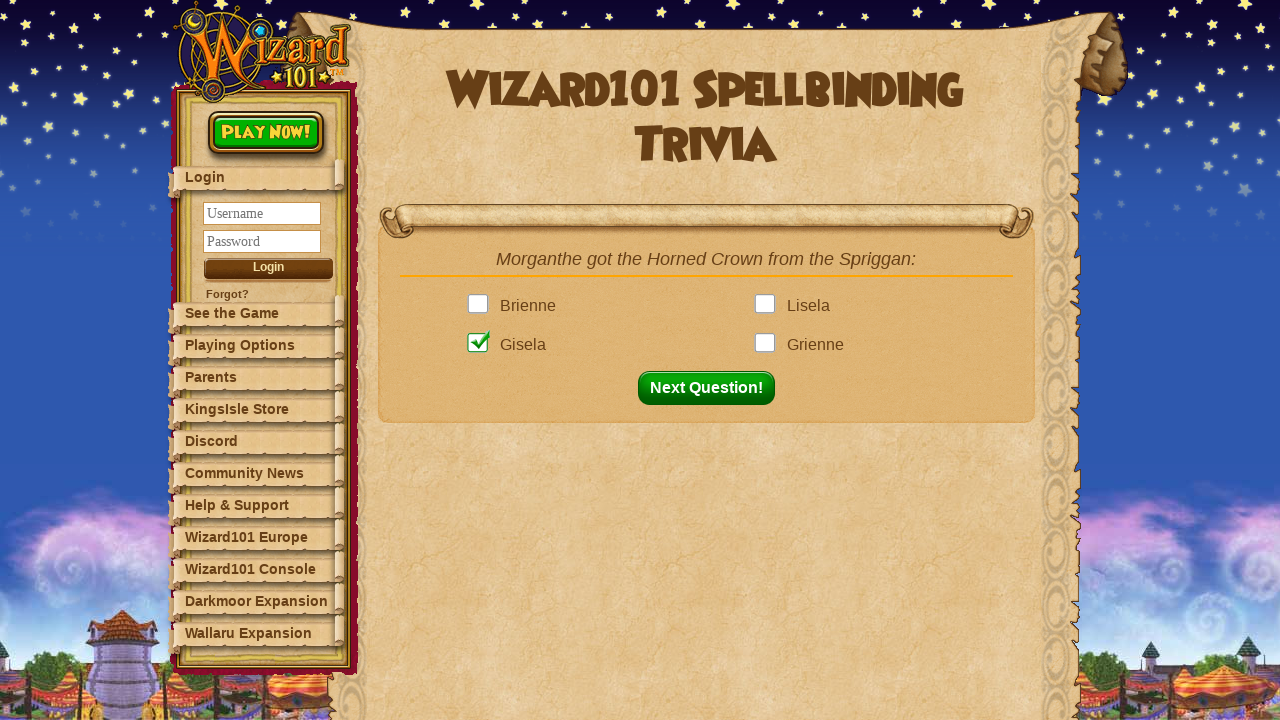

Clicked Next Question button to proceed to question 10 at (712, 388) on button#nextQuestion
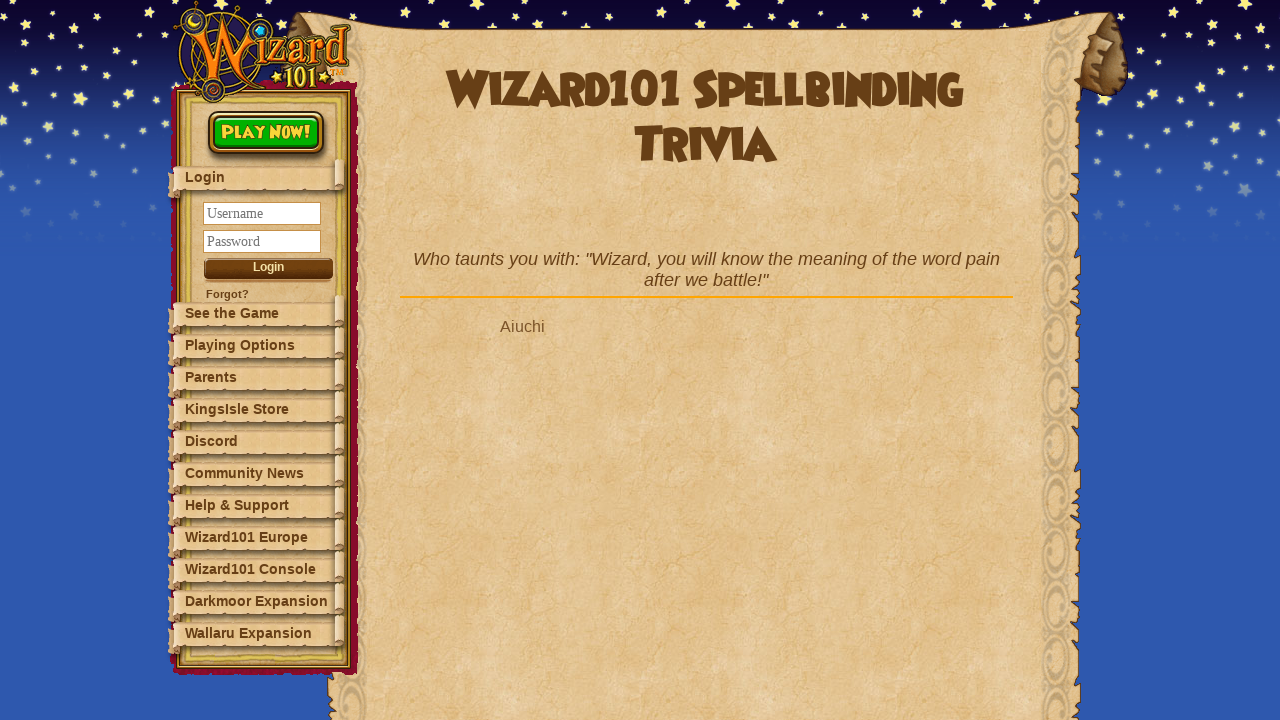

Waited for quiz question 10 to load
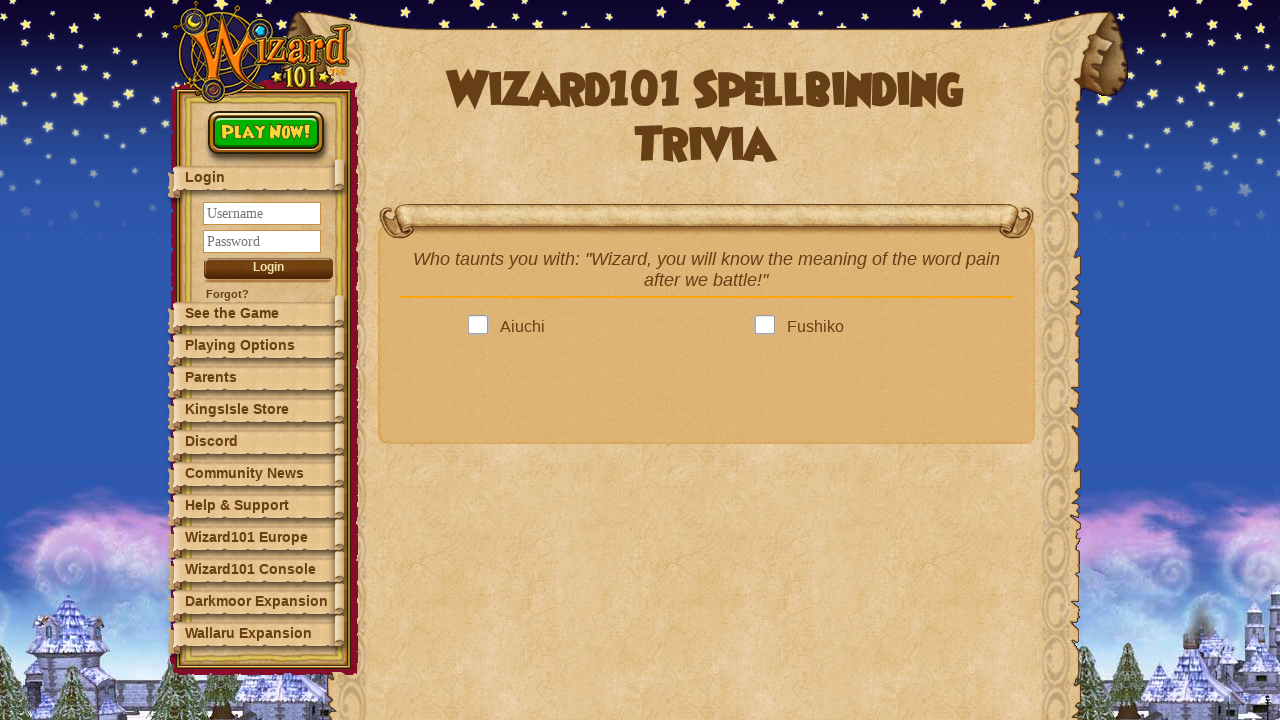

Retrieved question text: 'Who taunts you with: "Wizard, you will know the me...'
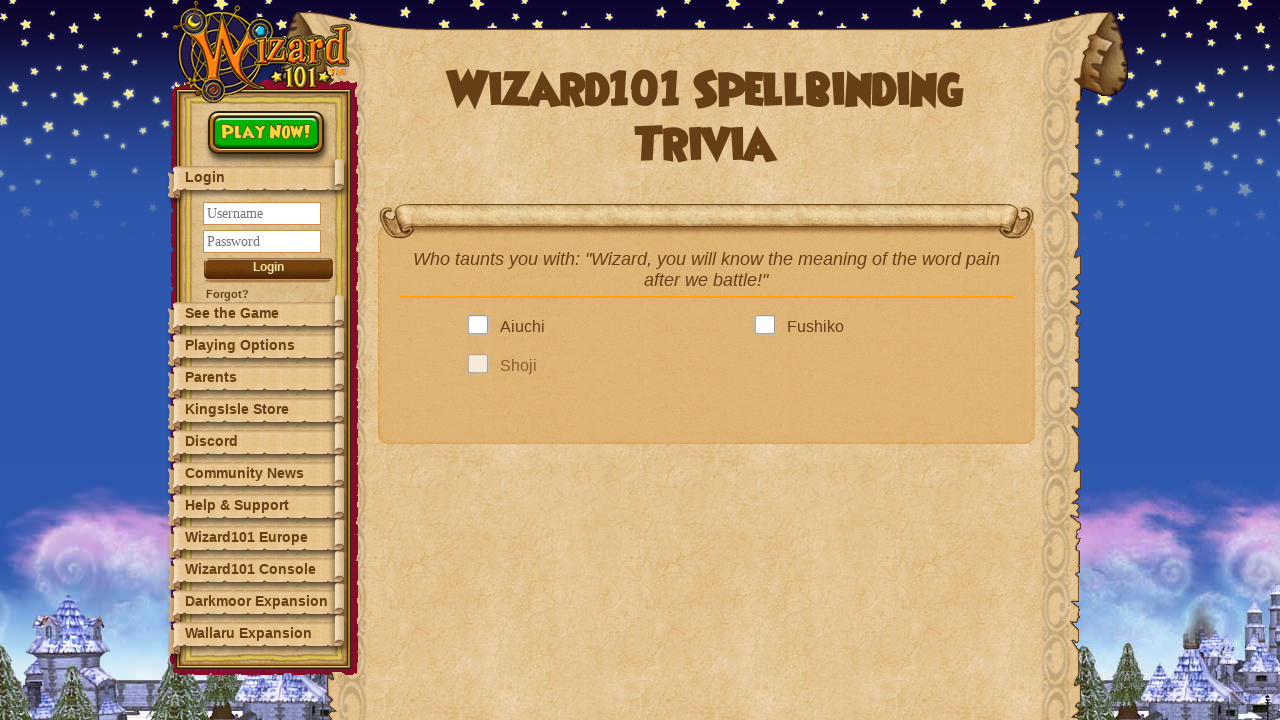

Looked up answer from dictionary: 'Aiuchi'
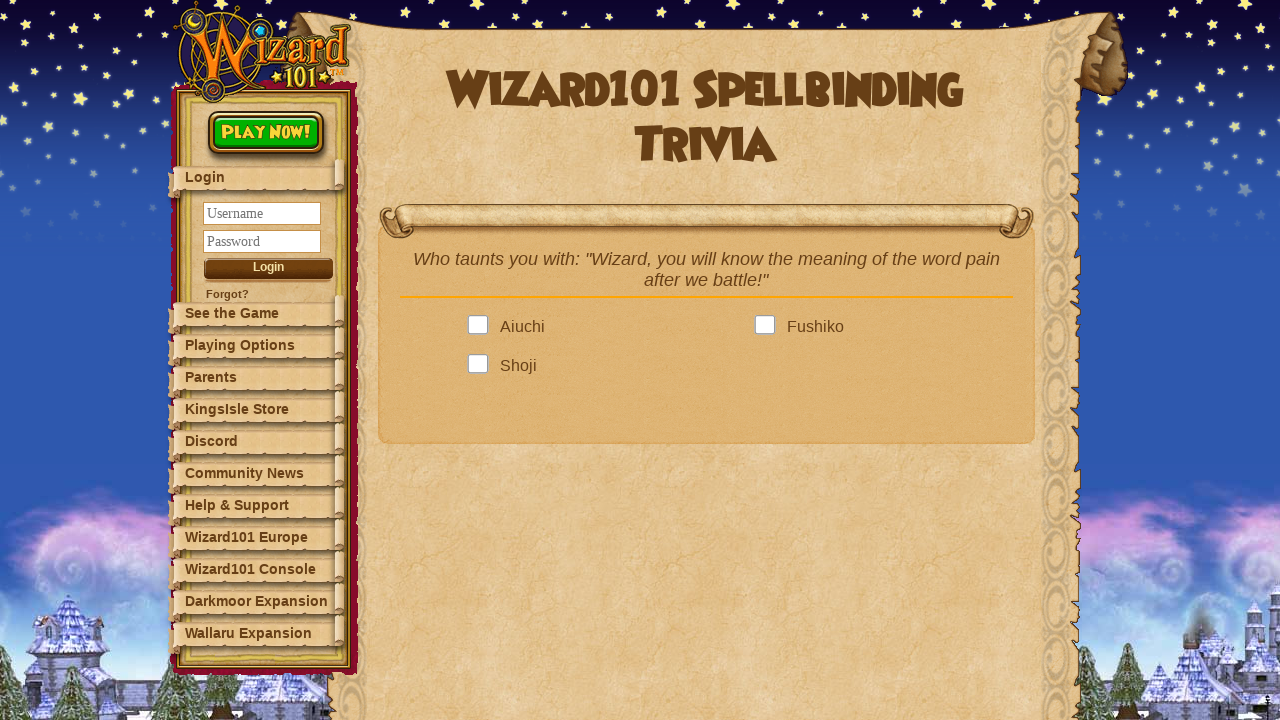

Retrieved 4 answer options
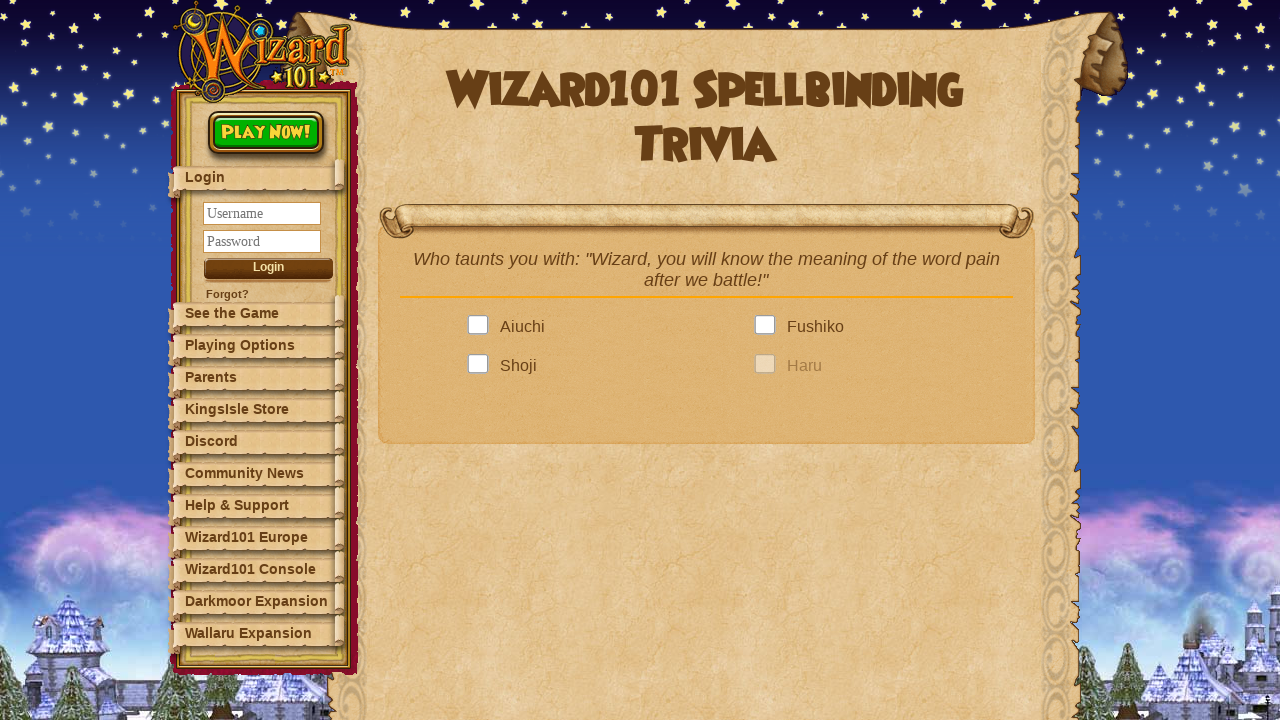

Checked answer option: '
 Aiuchi
'
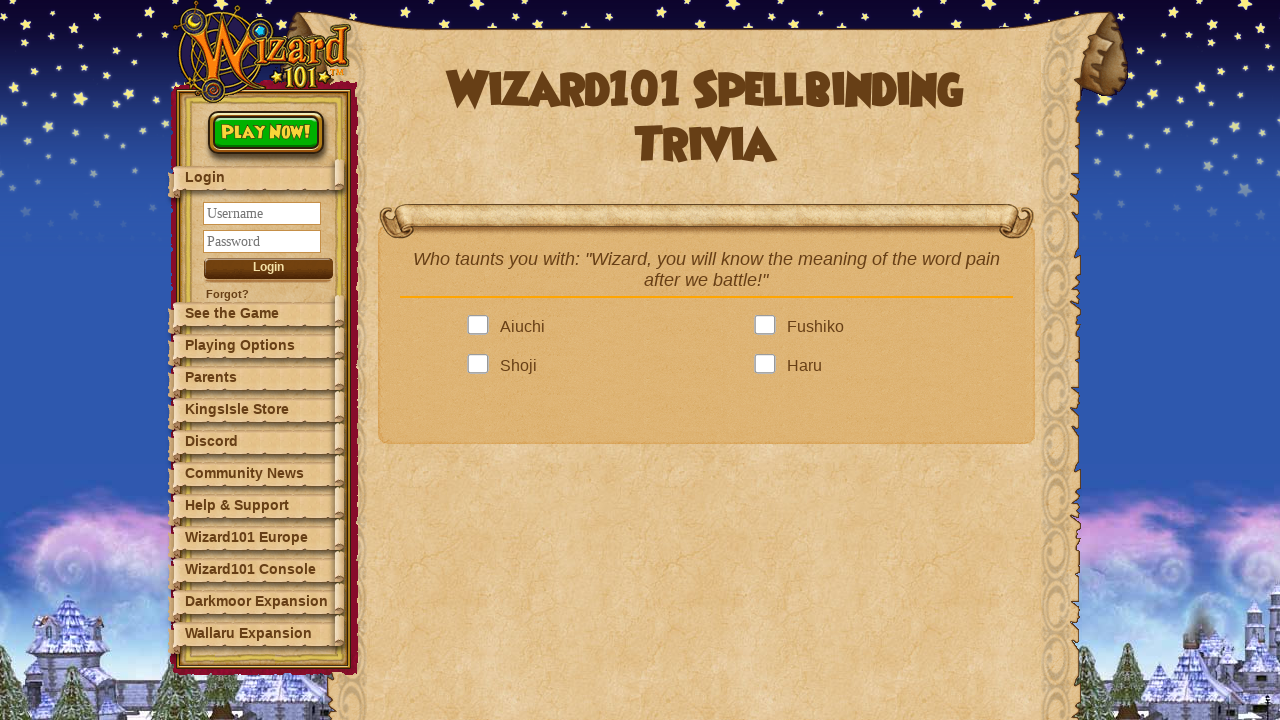

Waited for Next Question button to become visible
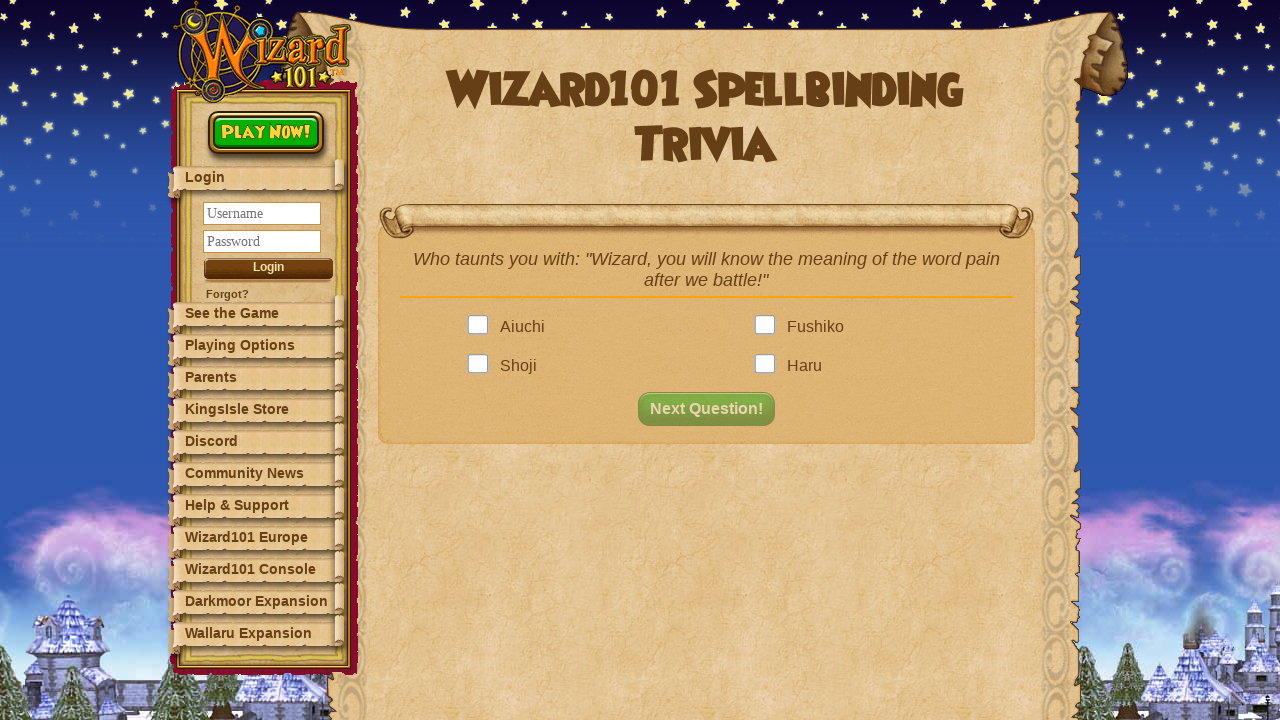

Clicked correct answer: 'Aiuchi' at (482, 327) on .answer >> nth=0 >> .answerBox
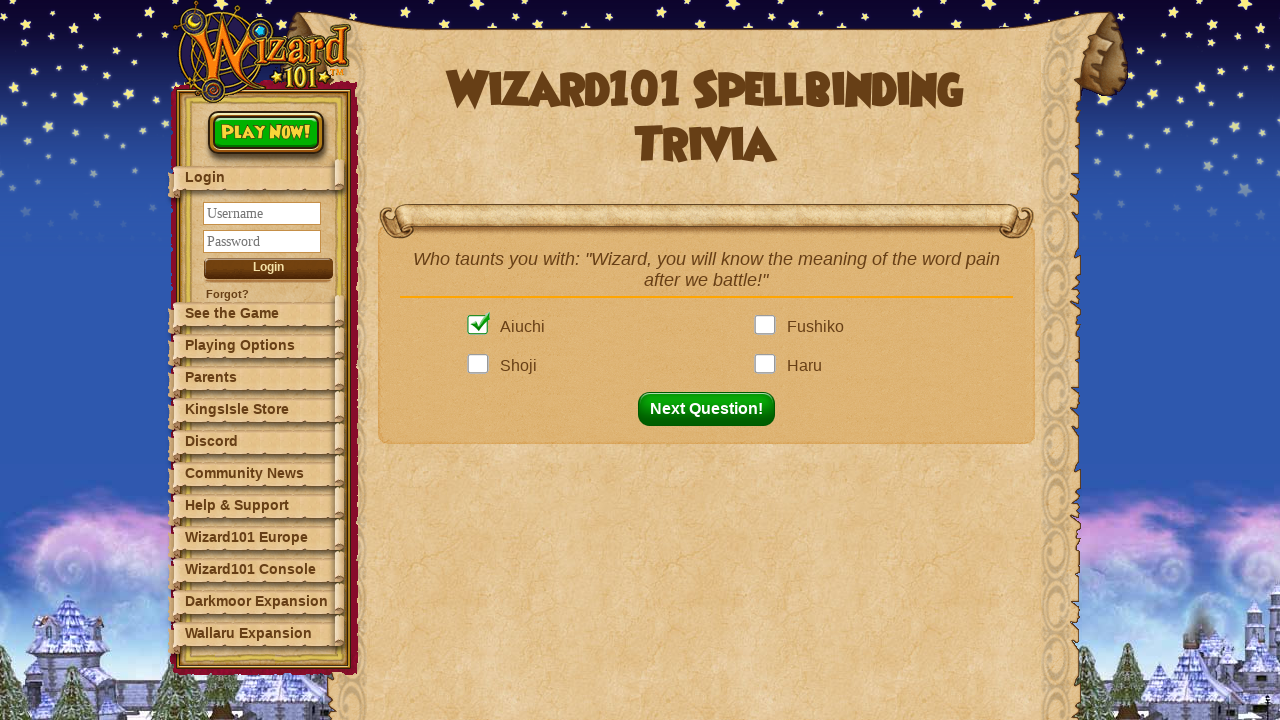

Clicked Next Question button to proceed to question 11 at (712, 409) on button#nextQuestion
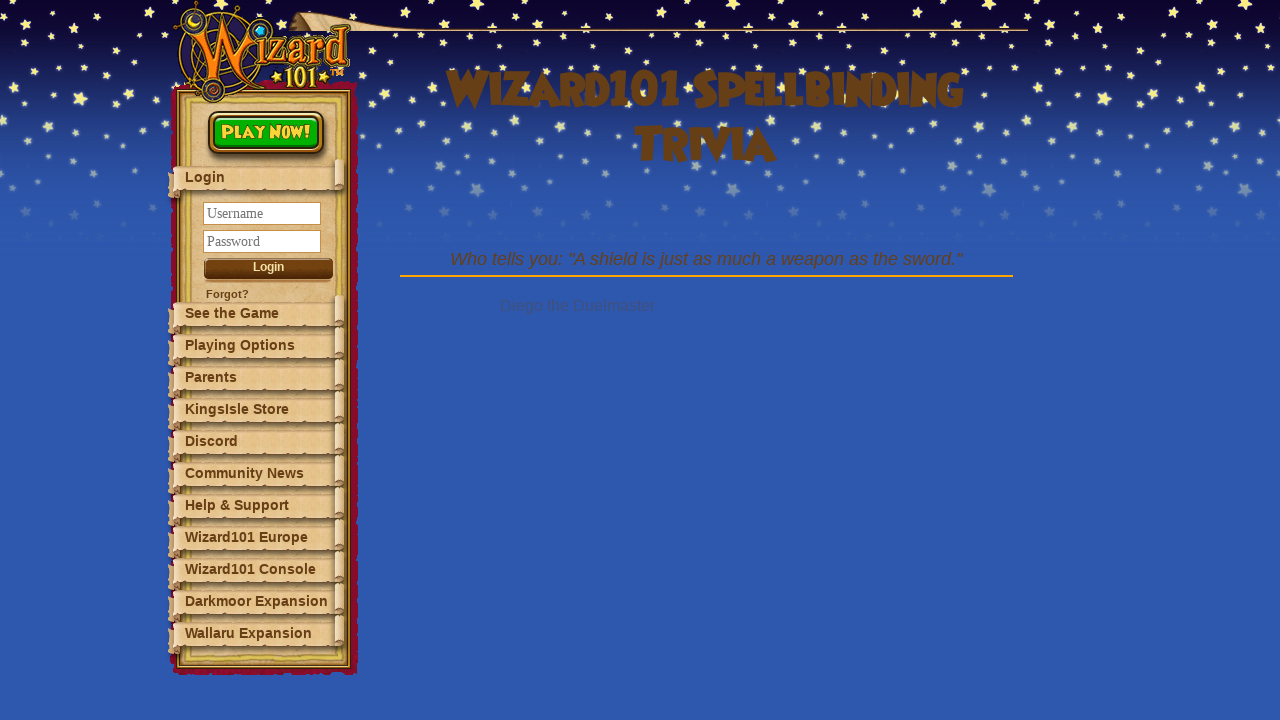

Waited for quiz question 11 to load
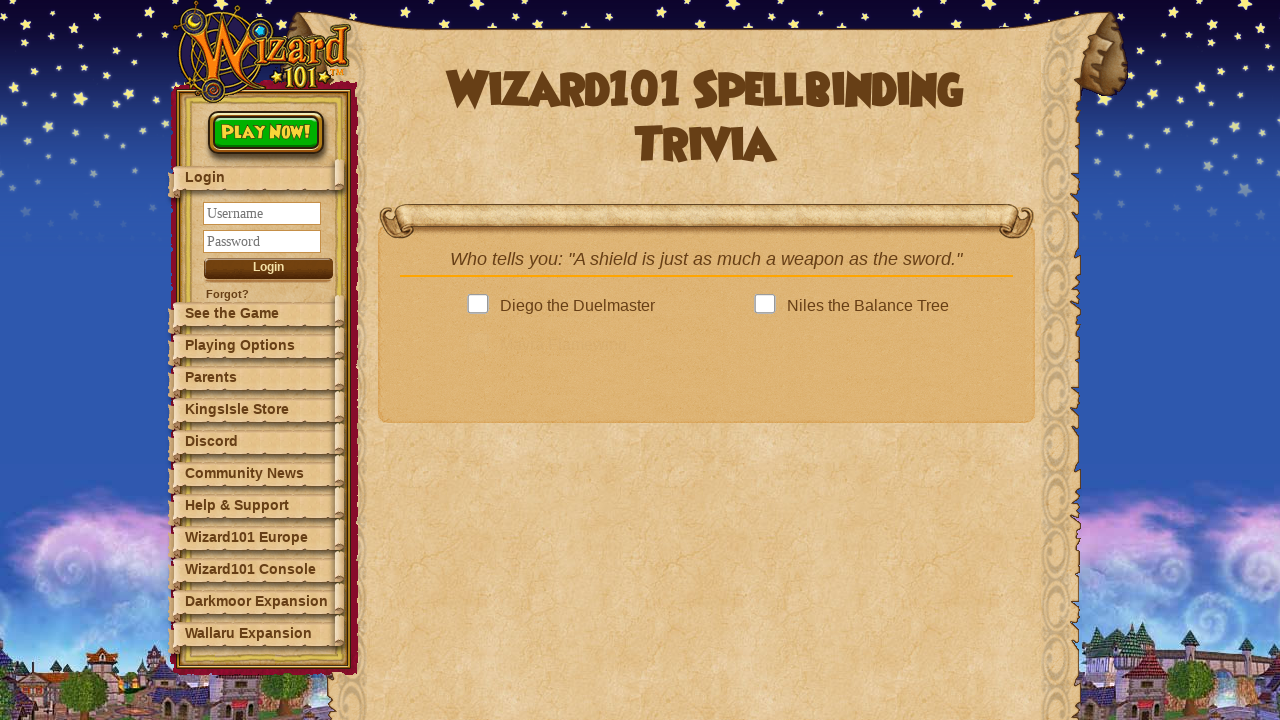

Retrieved question text: 'Who tells you: "A shield is just as much a weapon ...'
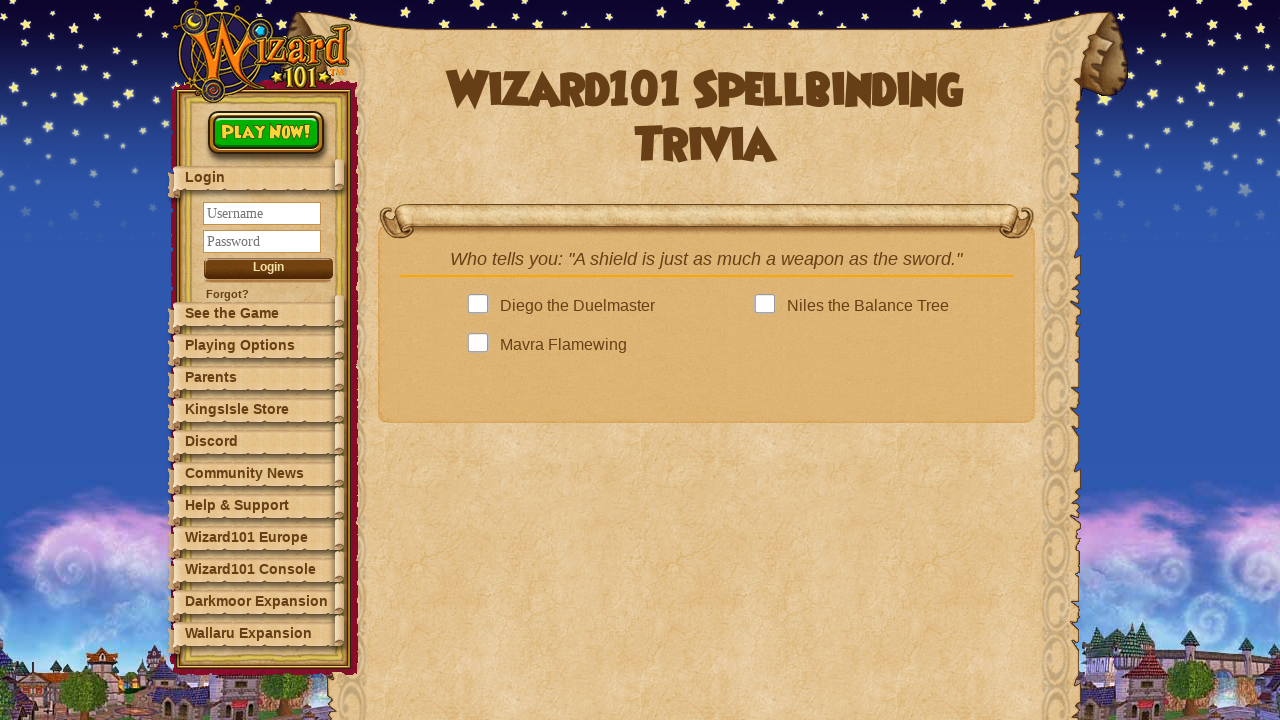

Looked up answer from dictionary: 'Mavra Flamewing'
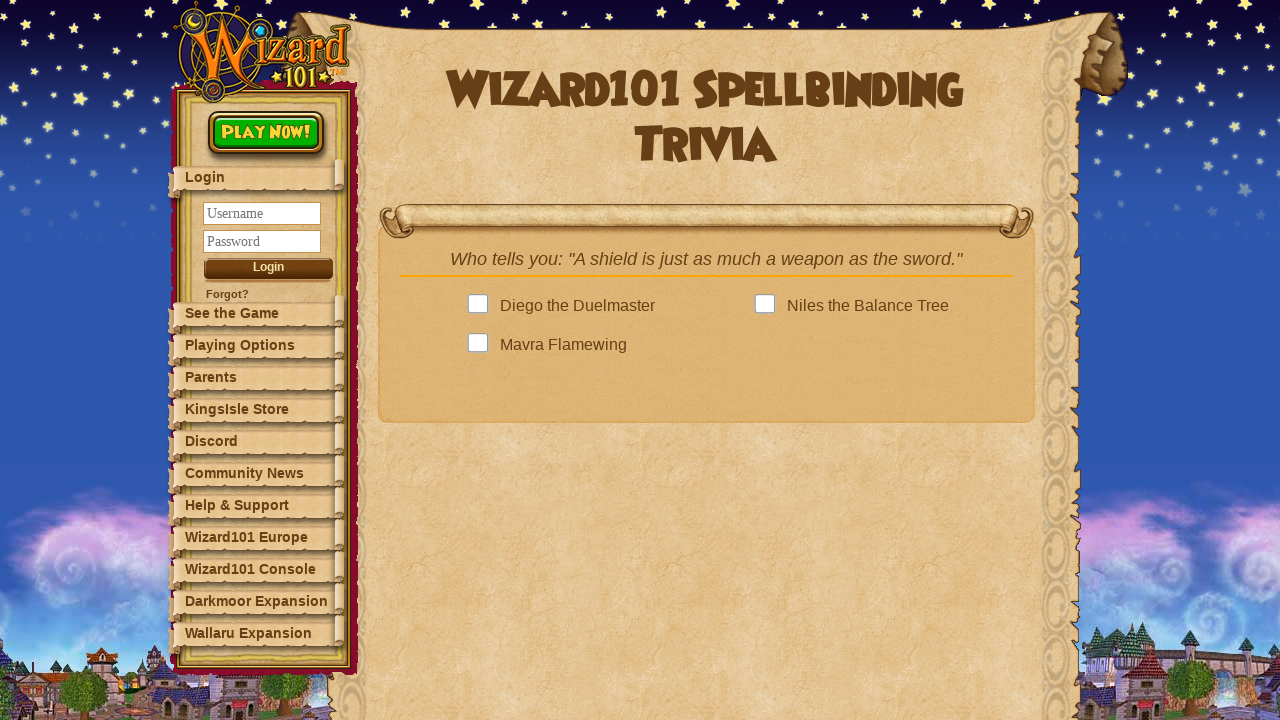

Retrieved 4 answer options
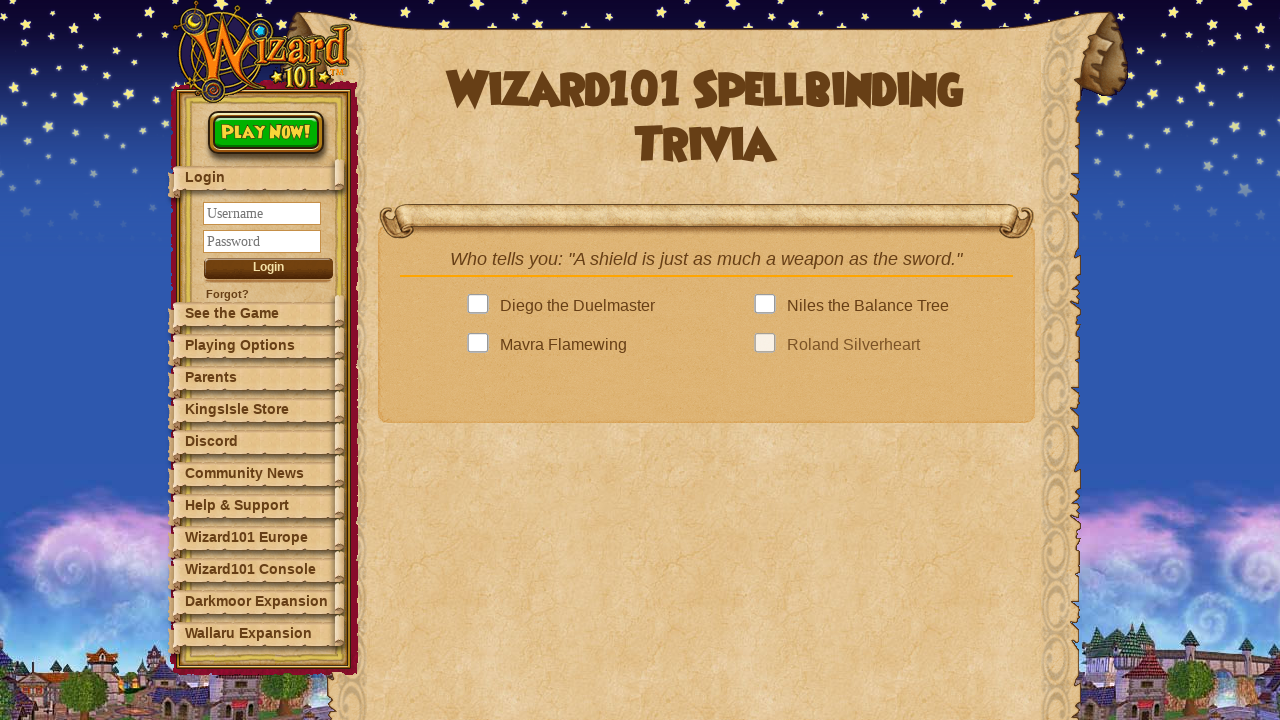

Checked answer option: '
 Diego the Duelmaster
'
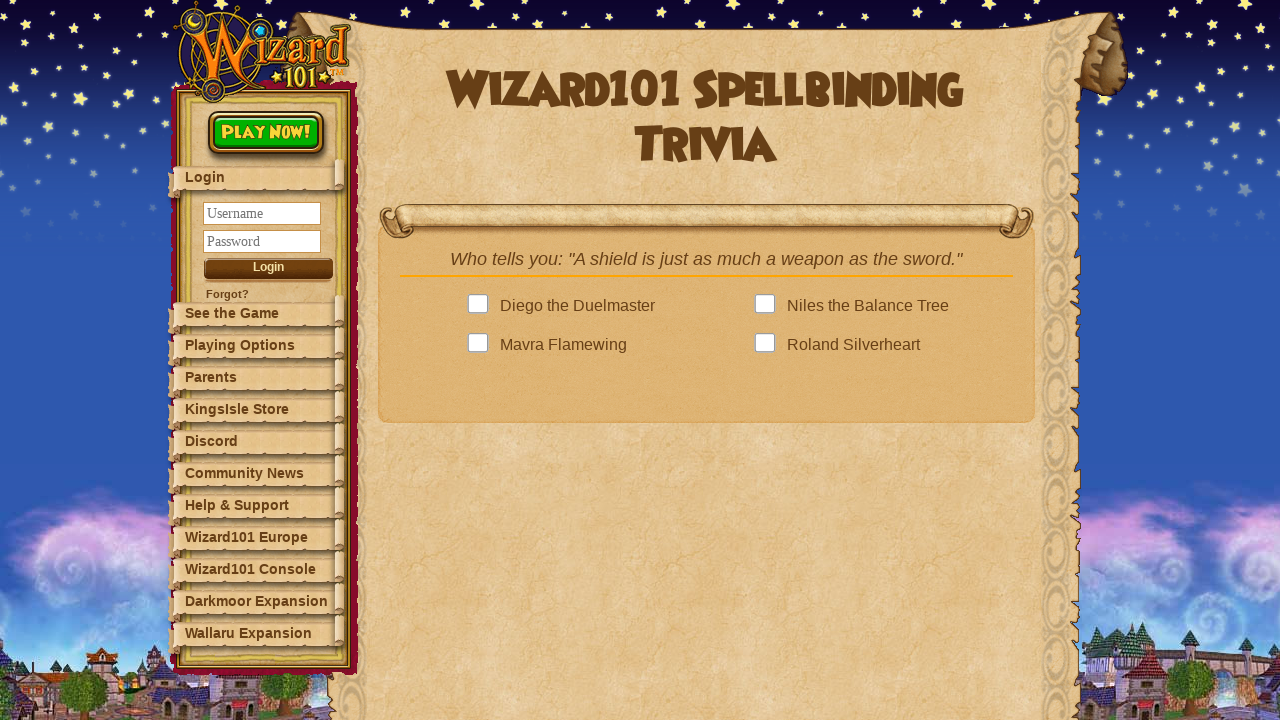

Checked answer option: '
 Niles the Balance Tree
'
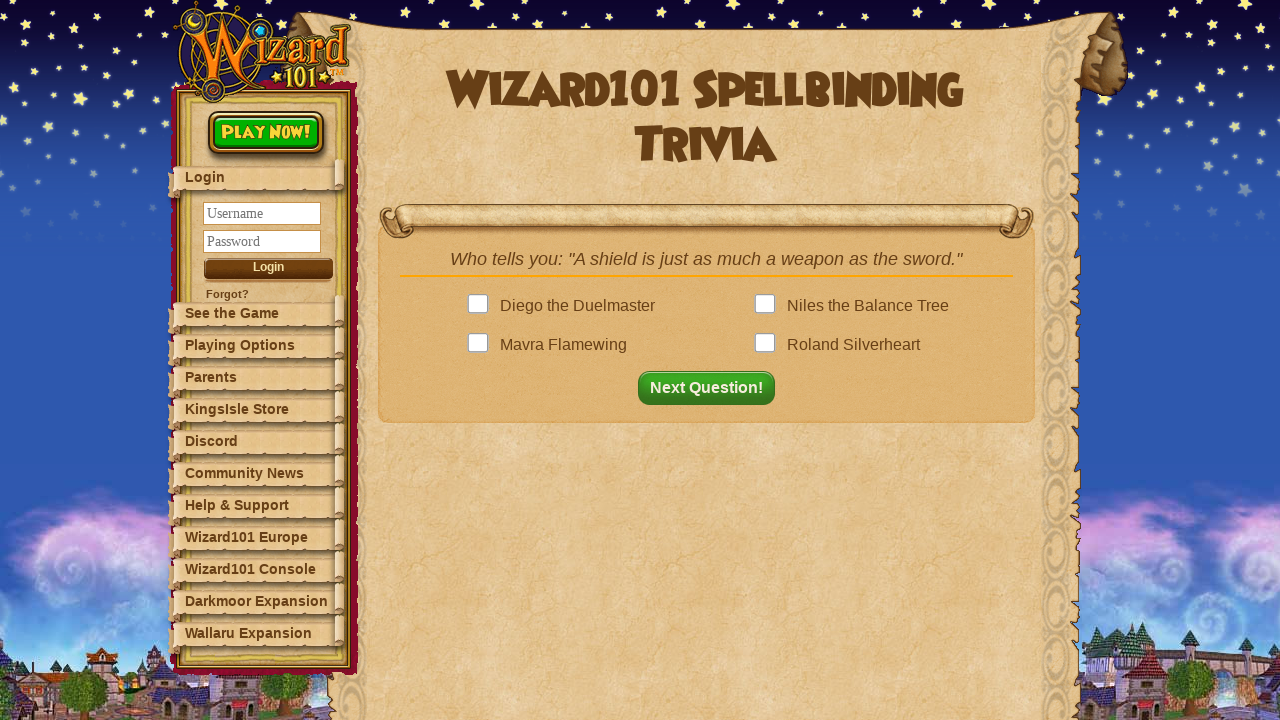

Checked answer option: '
 Mavra Flamewing
'
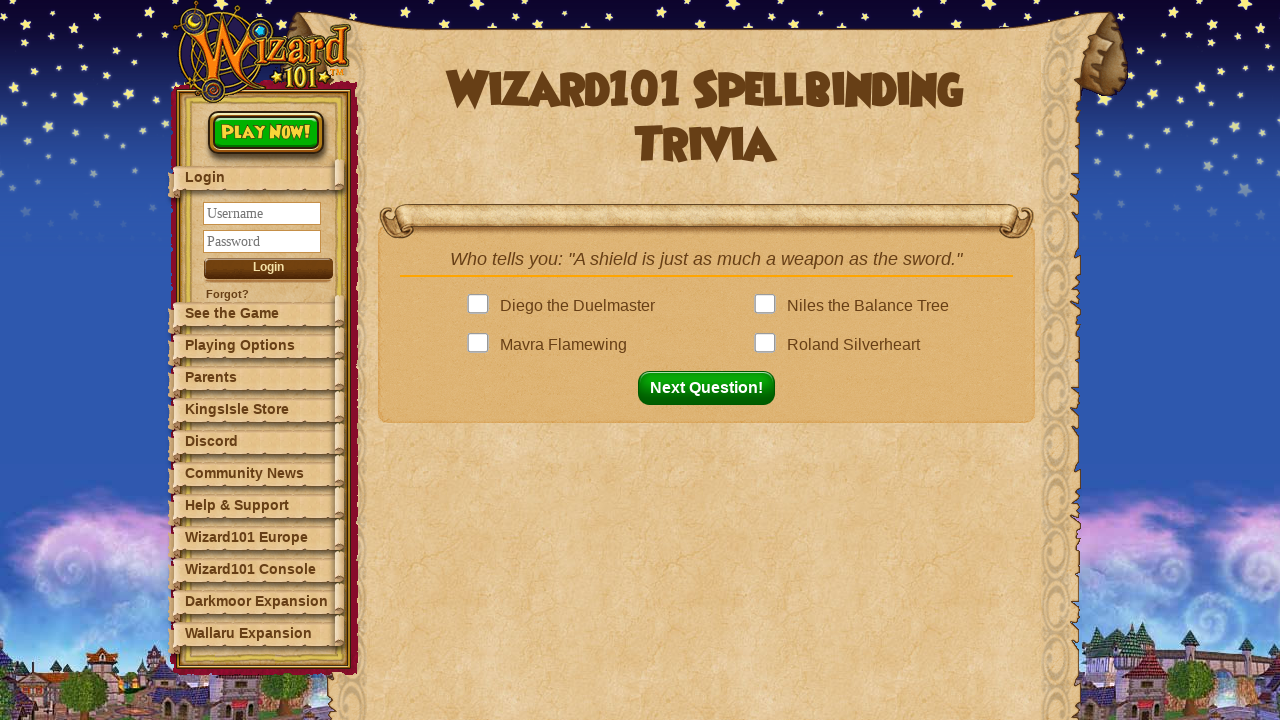

Waited for Next Question button to become visible
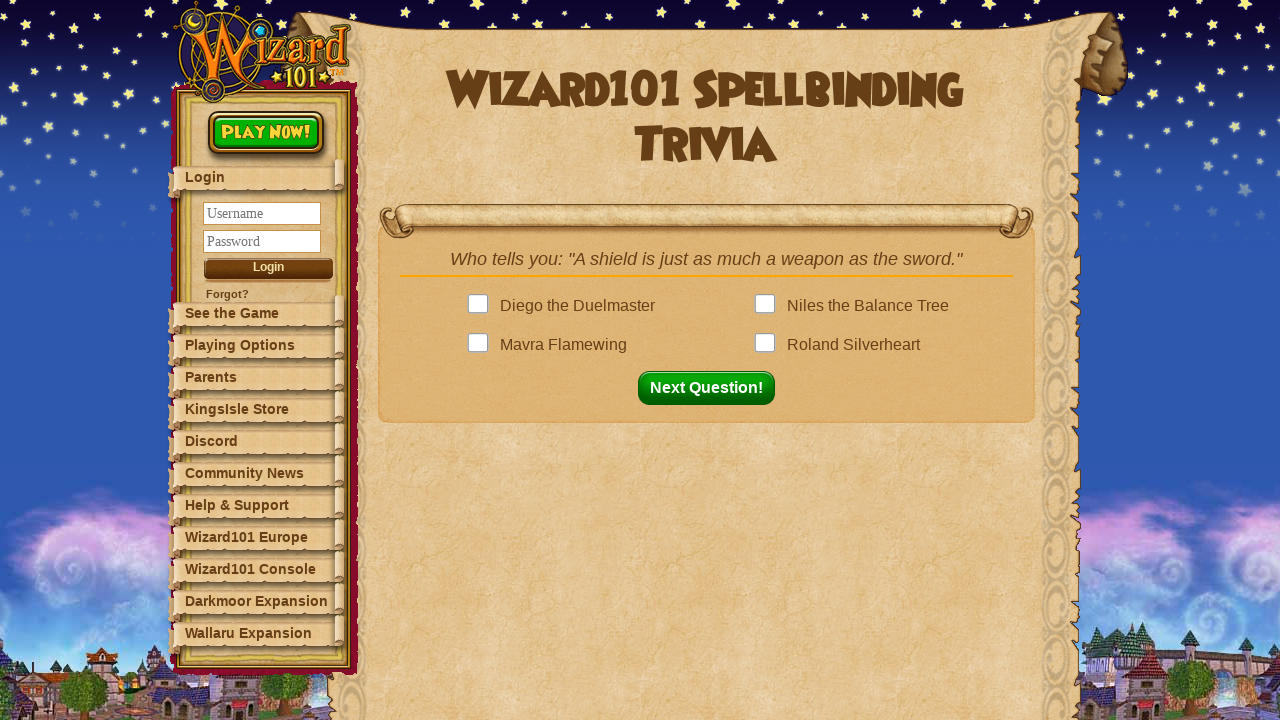

Clicked correct answer: 'Mavra Flamewing' at (482, 345) on .answer >> nth=2 >> .answerBox
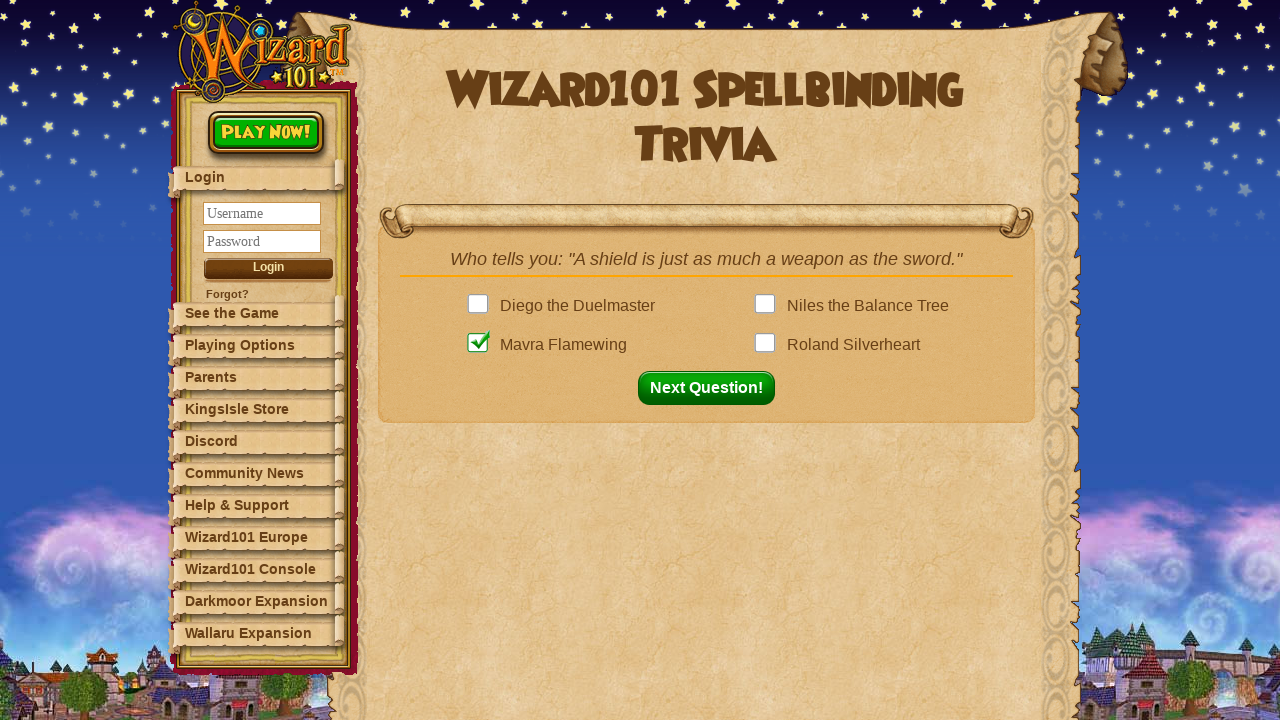

Clicked Next Question button to proceed to question 12 at (712, 388) on button#nextQuestion
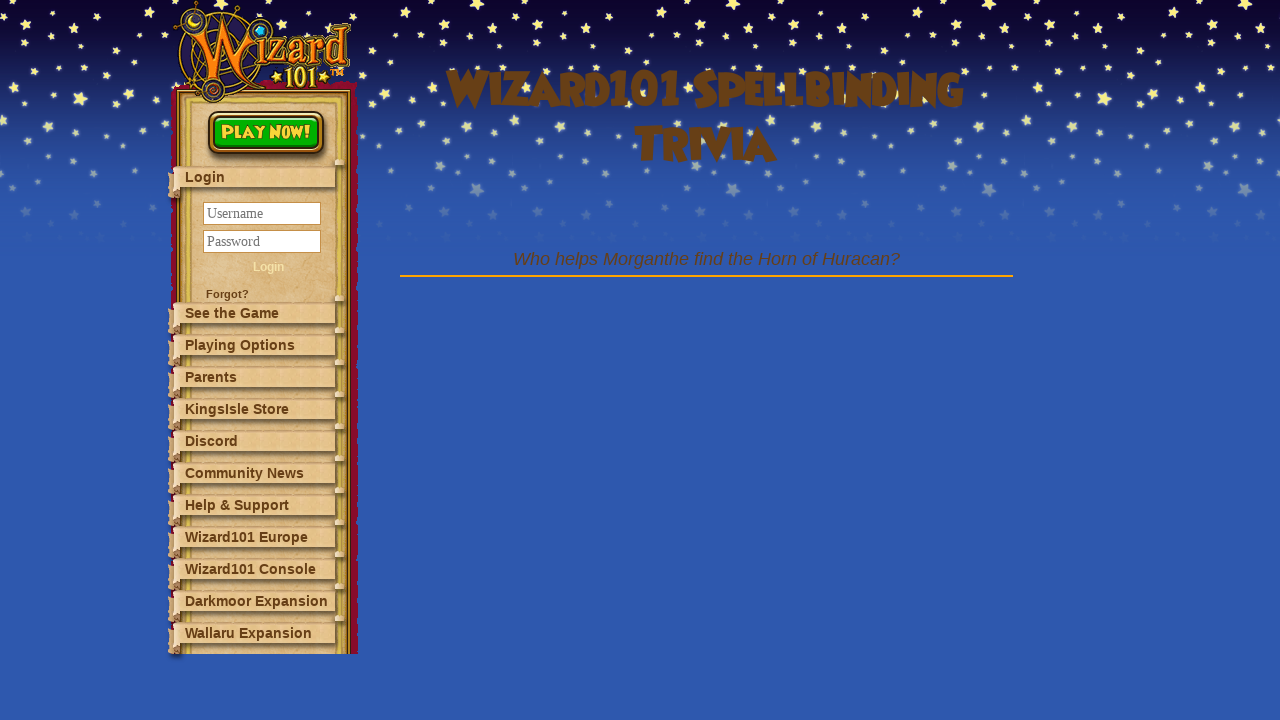

Waited for quiz question 12 to load
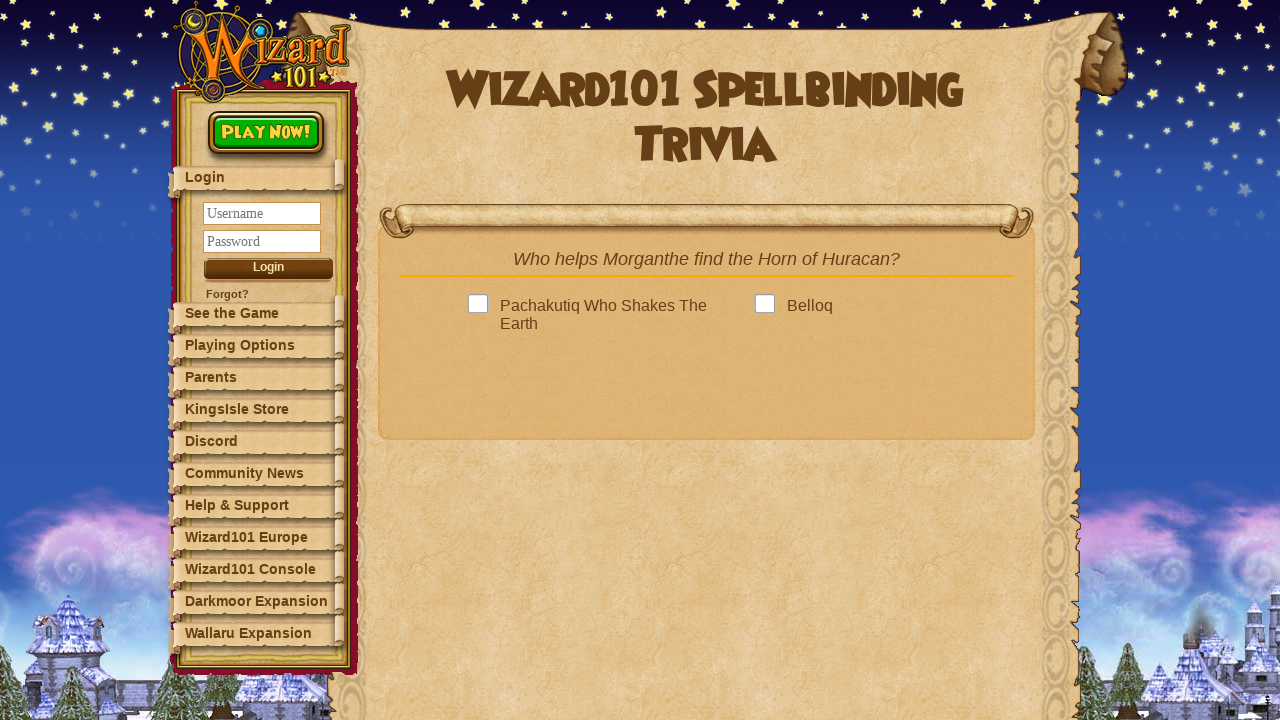

Retrieved question text: 'Who helps Morganthe find the Horn of Huracan?...'
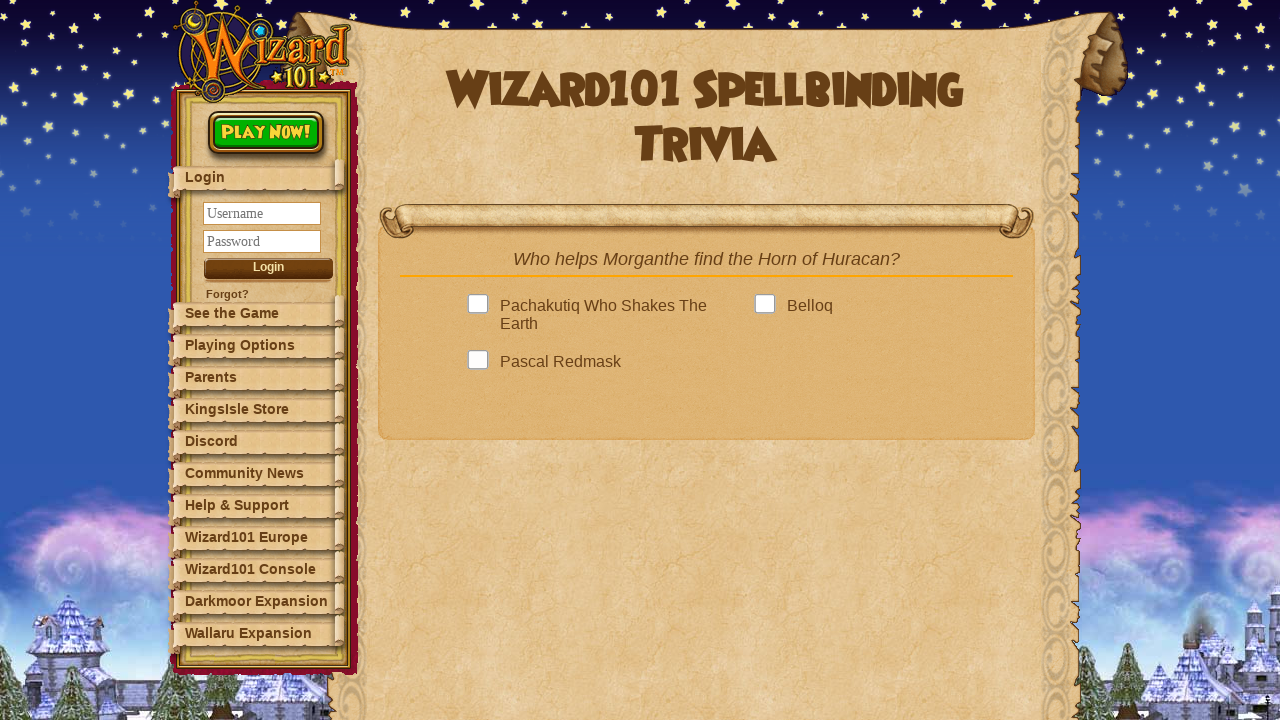

Looked up answer from dictionary: 'Belloq'
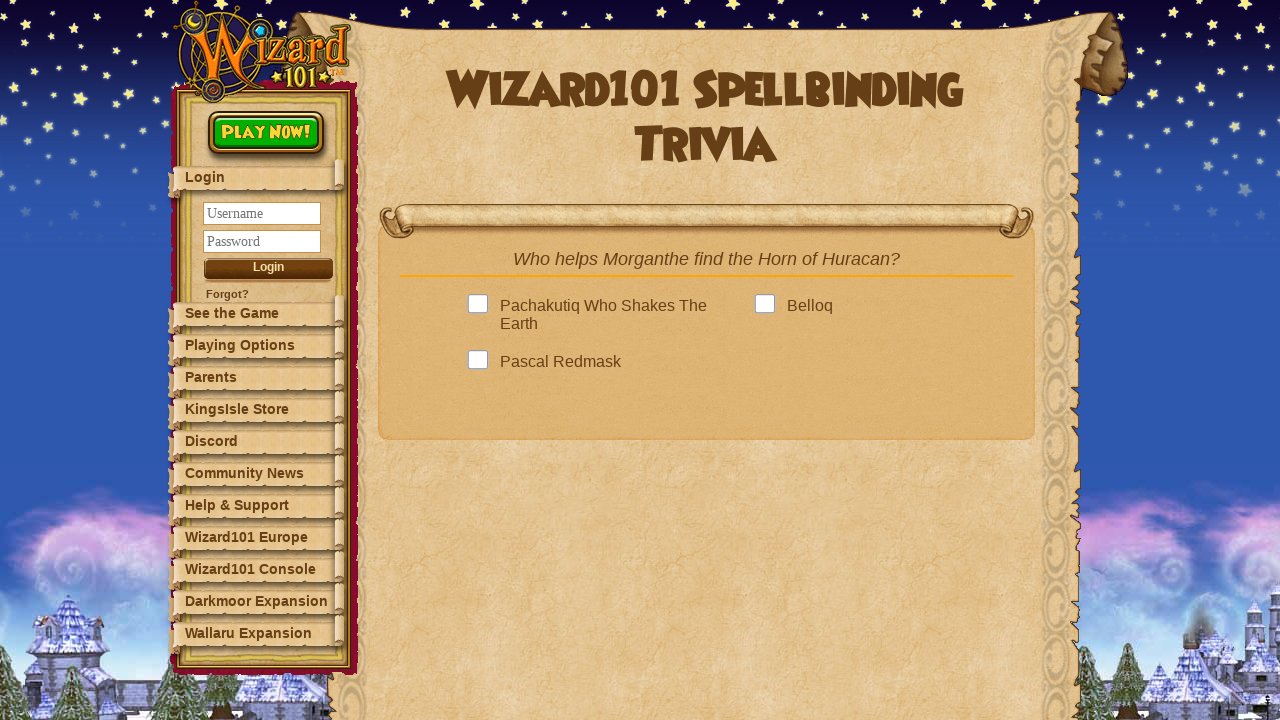

Retrieved 4 answer options
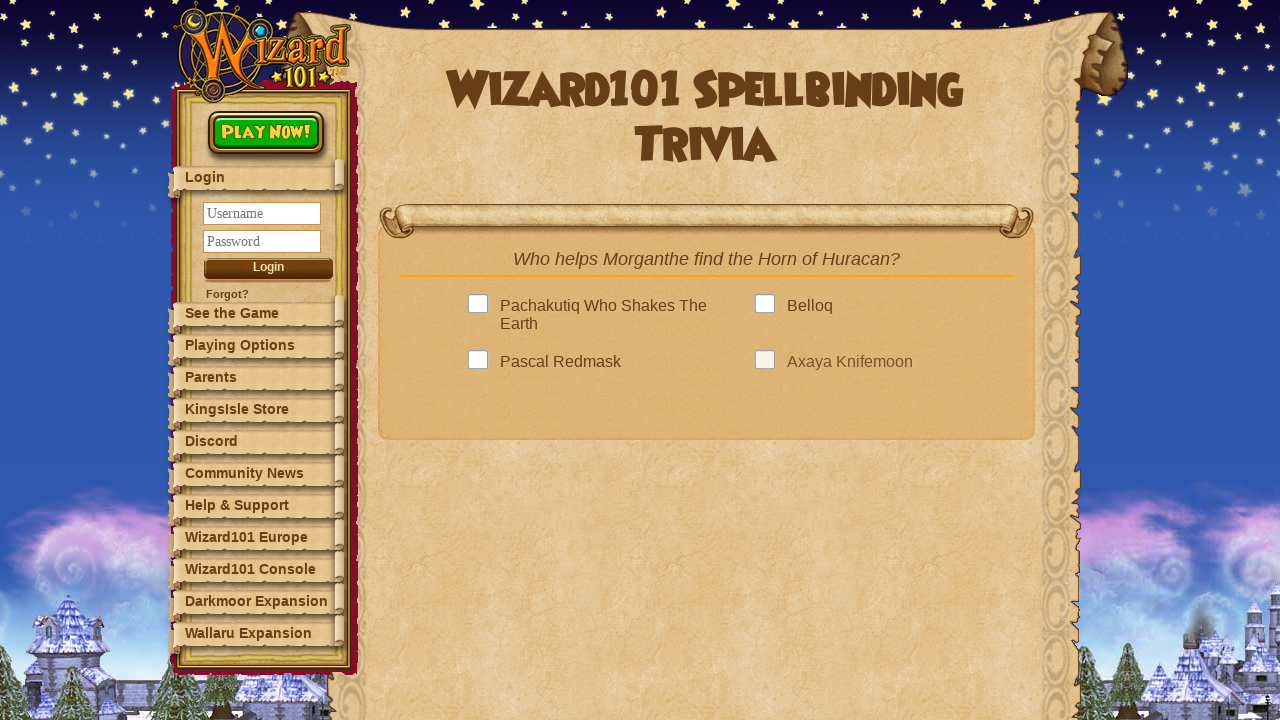

Checked answer option: '
 Pachakutiq Who Shakes The Earth
'
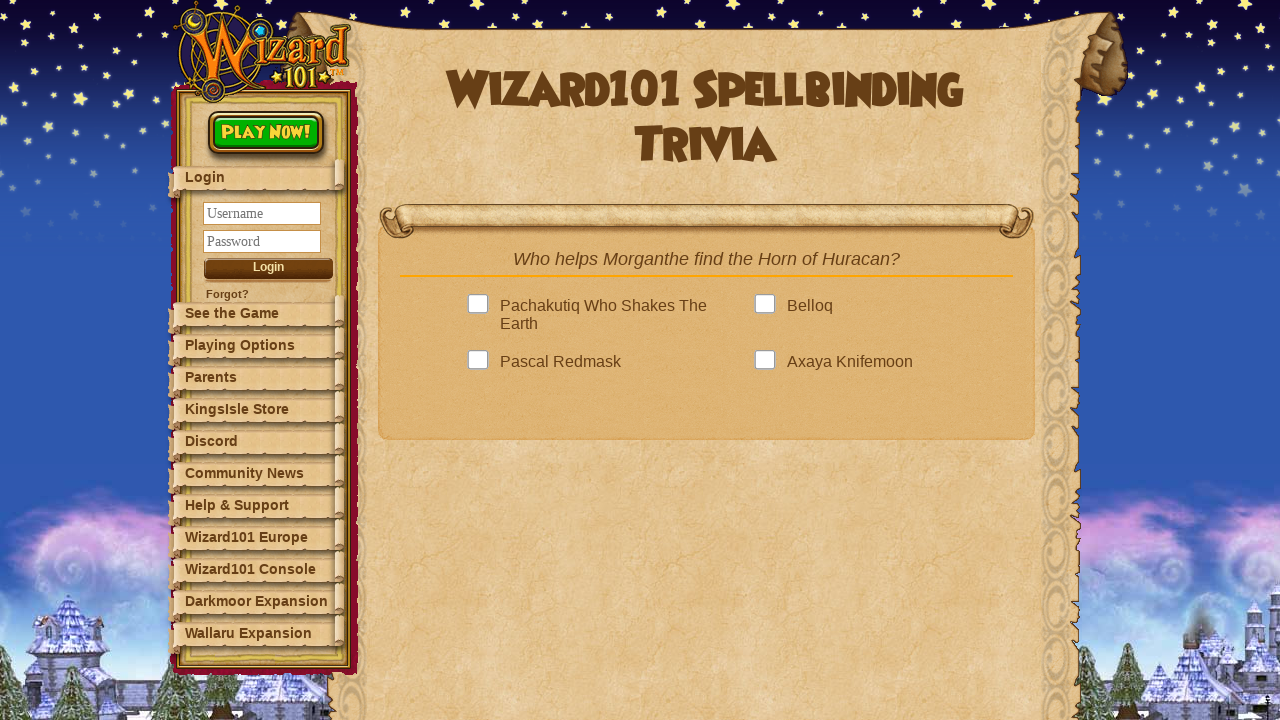

Checked answer option: '
 Belloq
'
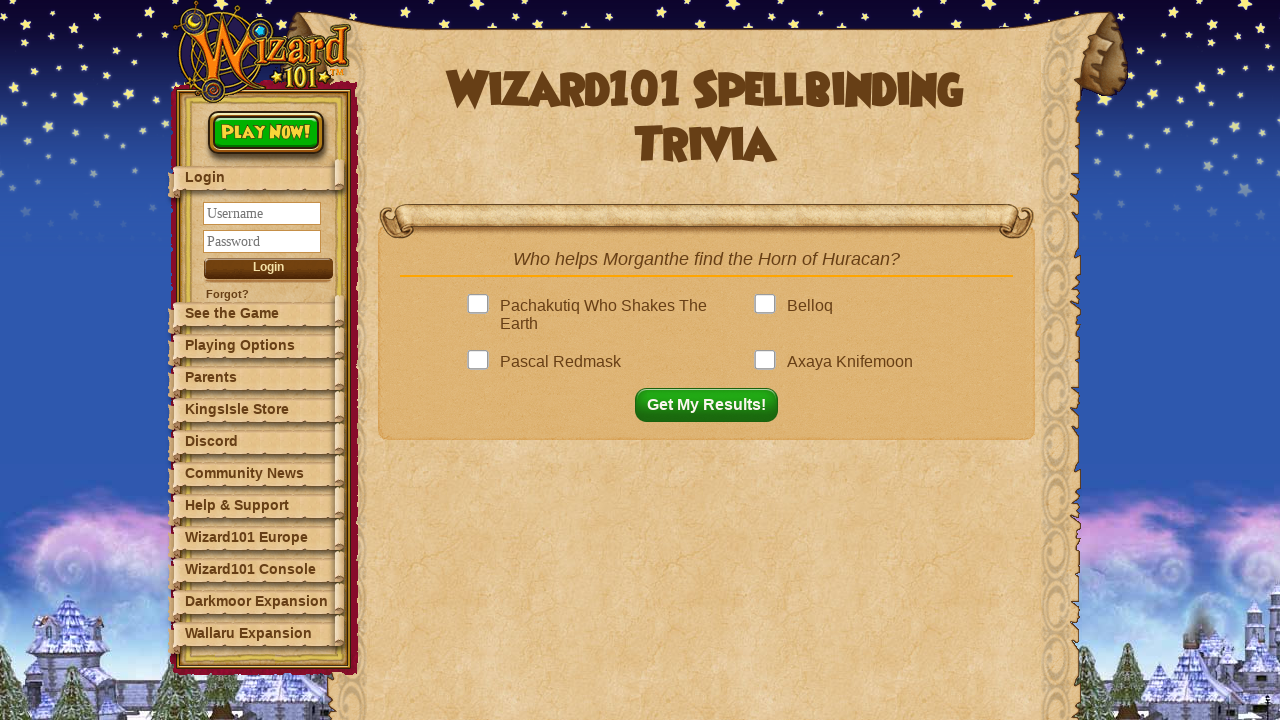

Waited for Next Question button to become visible
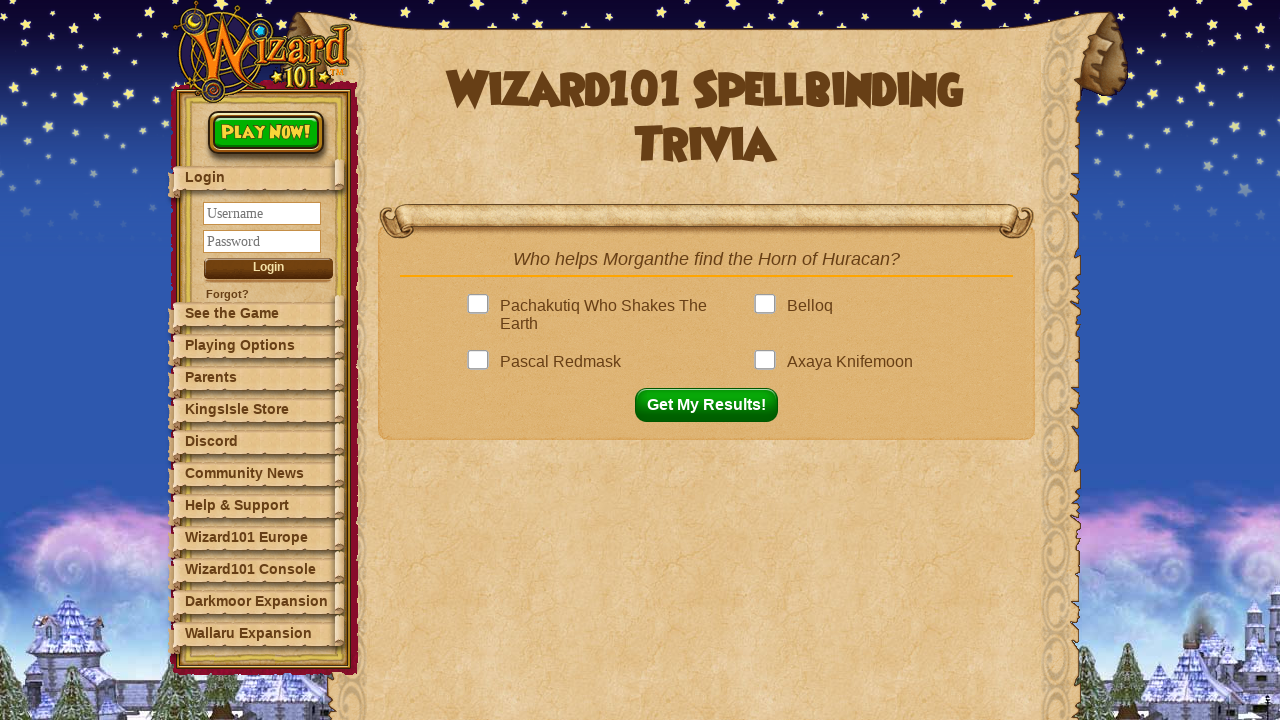

Clicked correct answer: 'Belloq' at (769, 306) on .answer >> nth=1 >> .answerBox
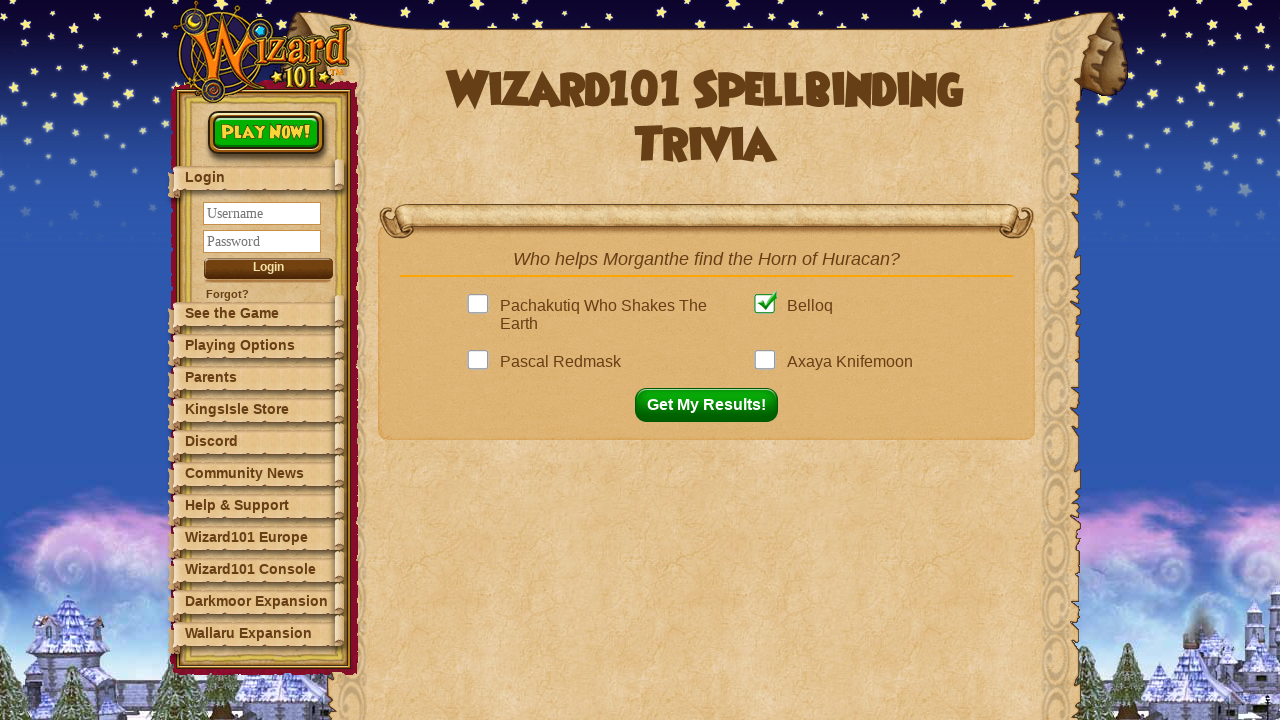

Clicked Next Question button to proceed to question 13 at (712, 405) on button#nextQuestion
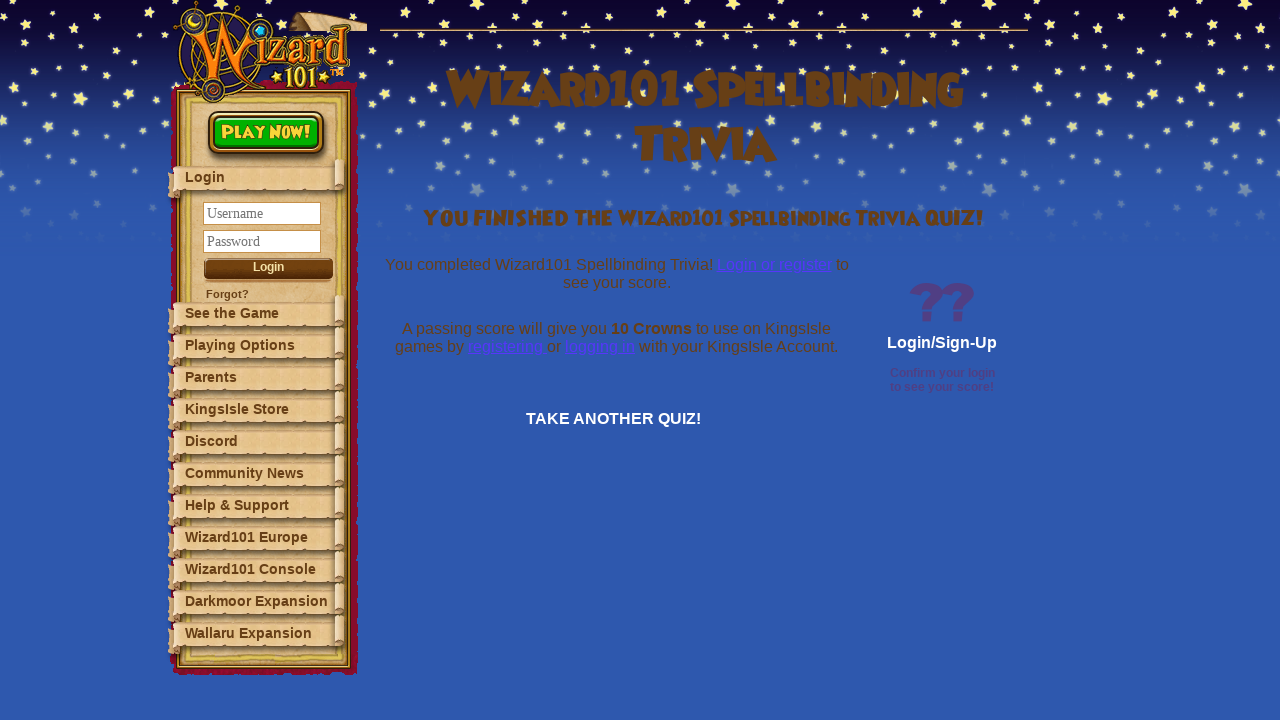

Clicked submit/complete button to finish quiz at (948, 343) on .kiaccountsbuttonblue
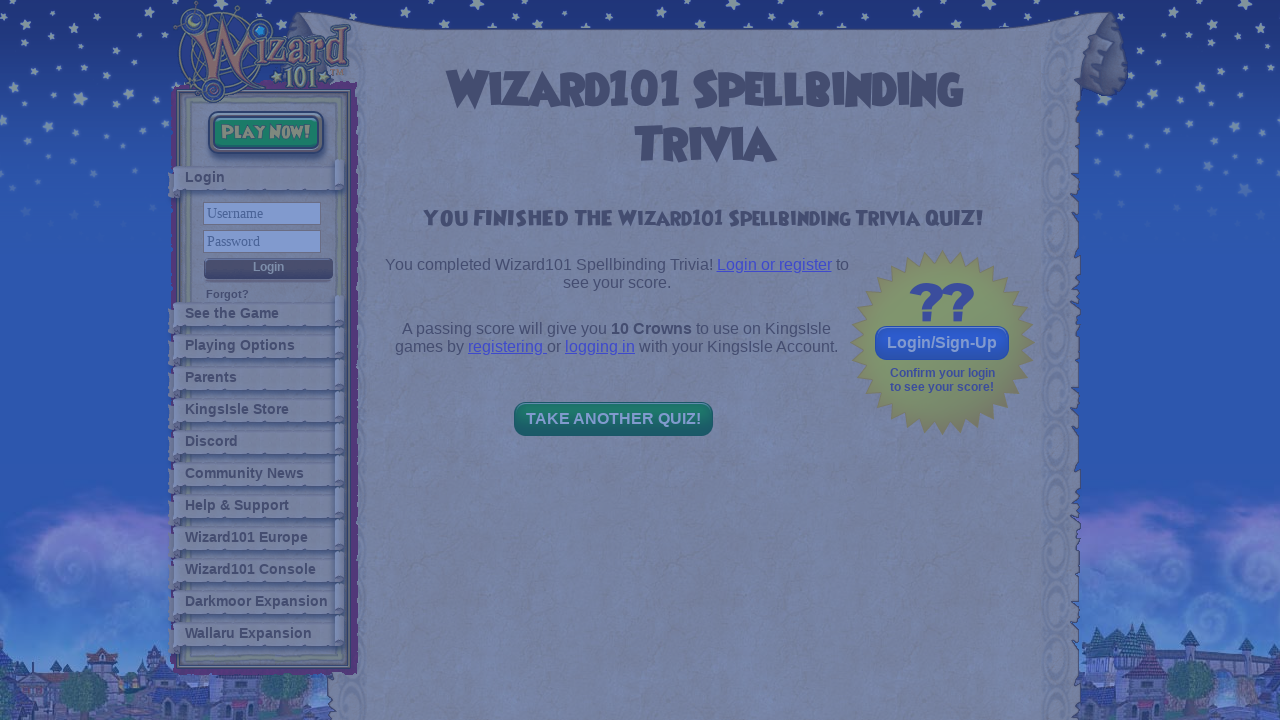

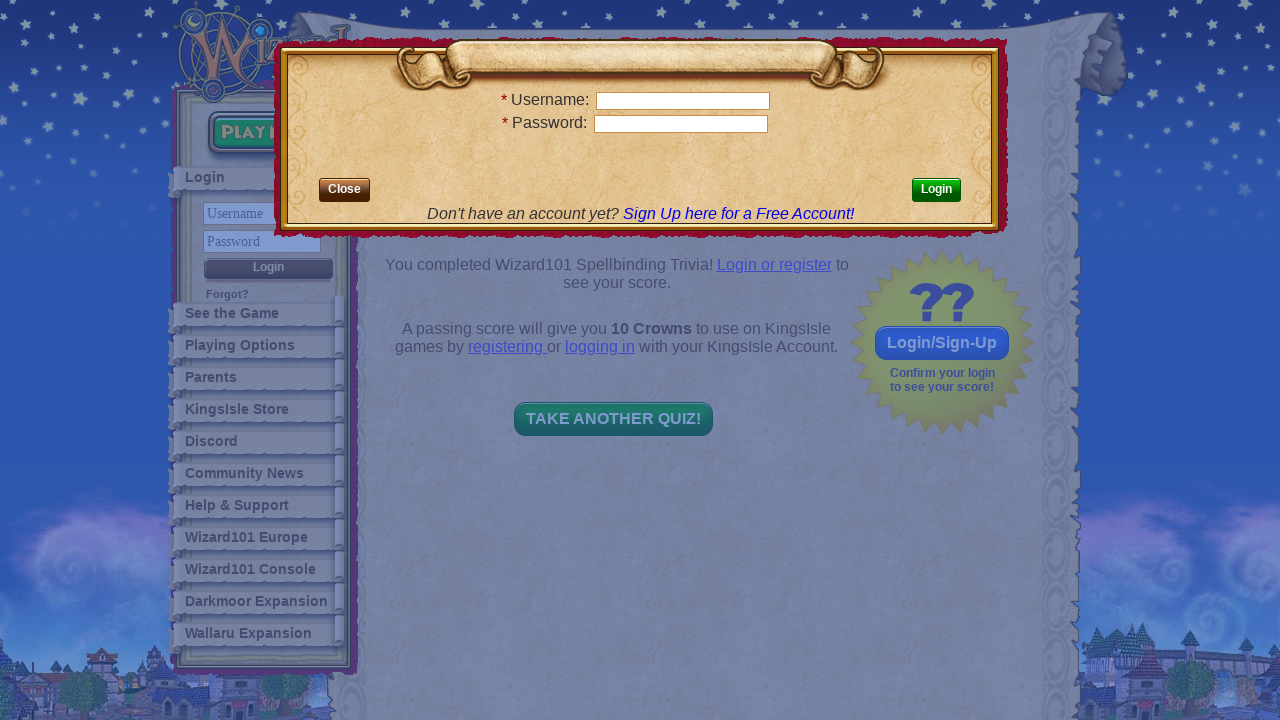